Tests filling out a large form by entering text into all input fields and clicking the submit button

Starting URL: http://suninjuly.github.io/huge_form.html

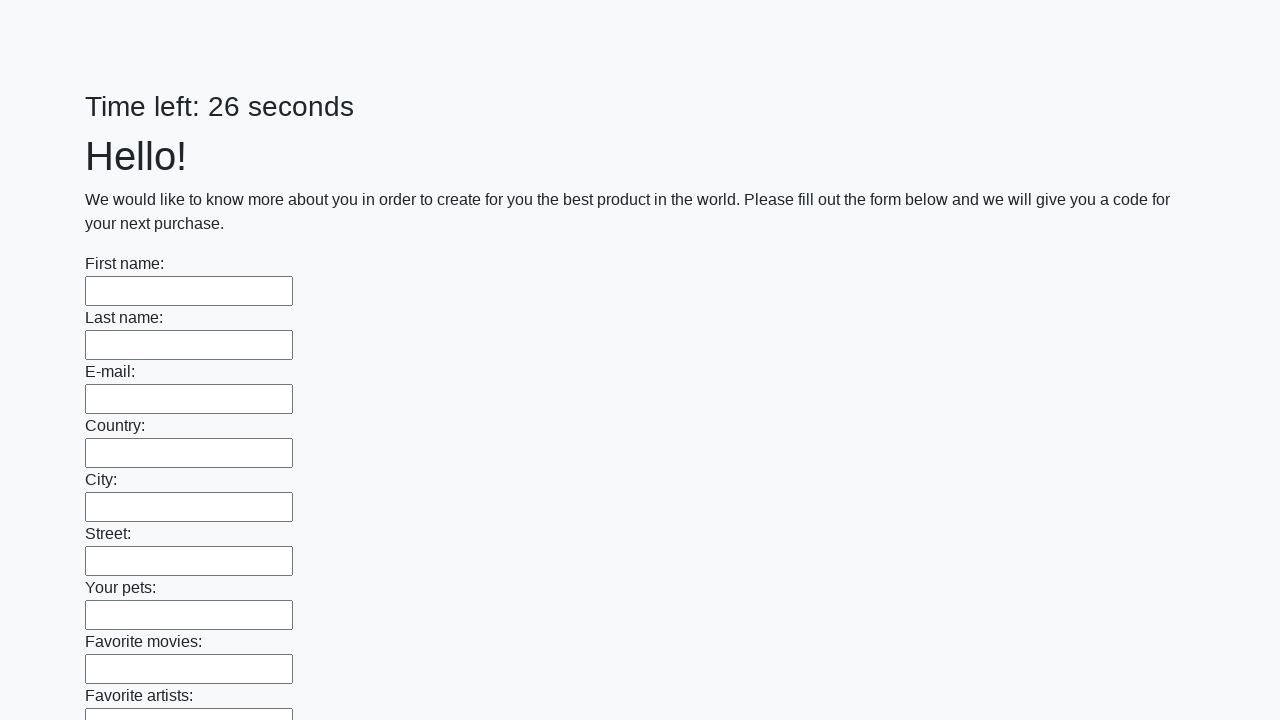

Located all input elements on the form
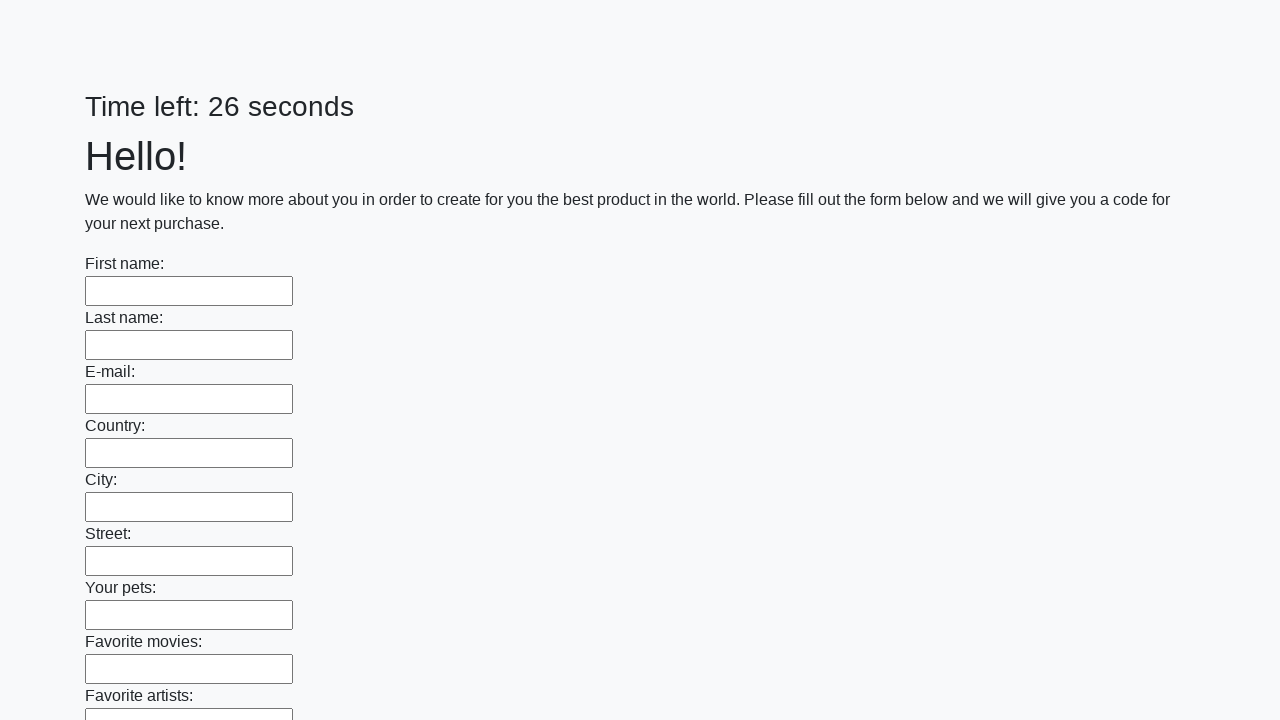

Filled input field with response text on input >> nth=0
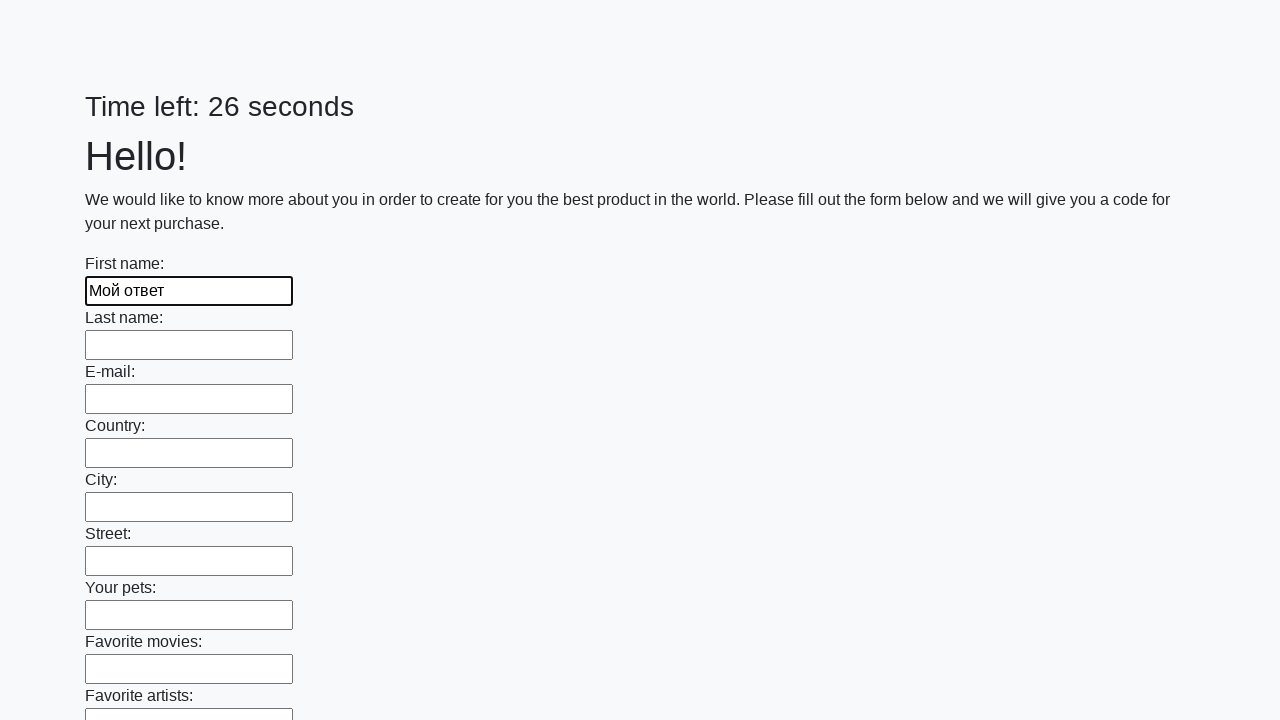

Filled input field with response text on input >> nth=1
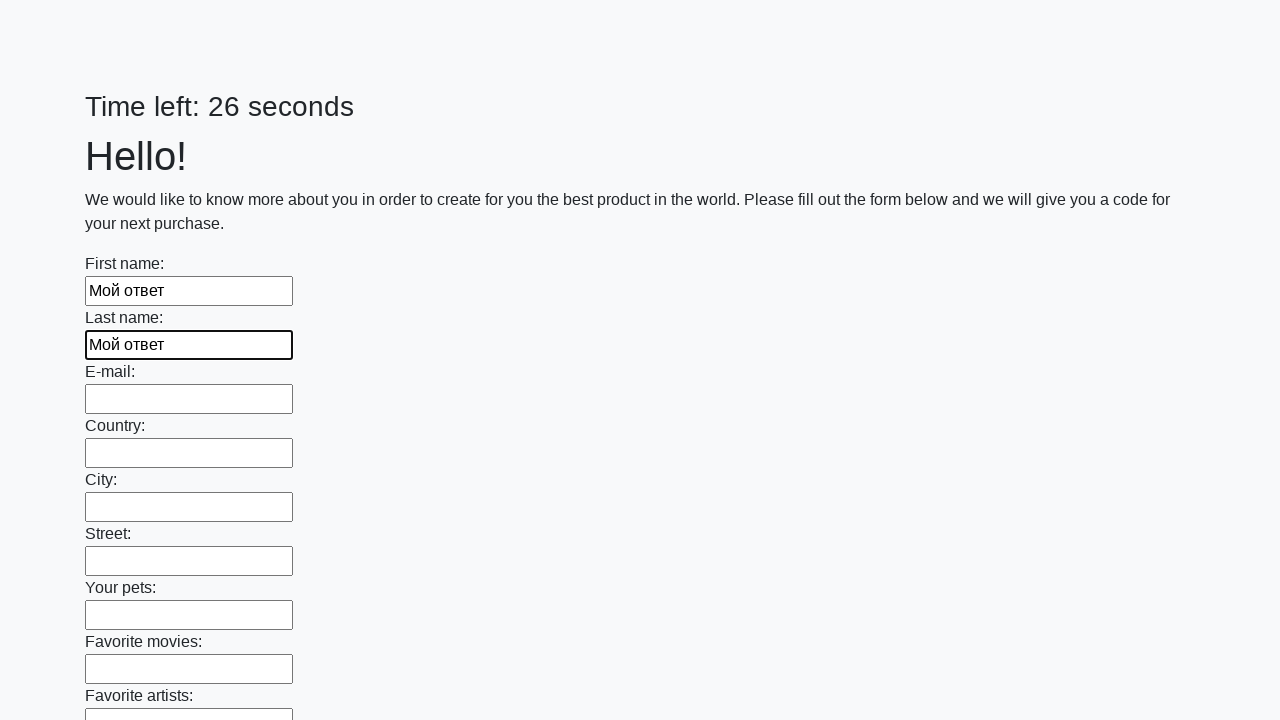

Filled input field with response text on input >> nth=2
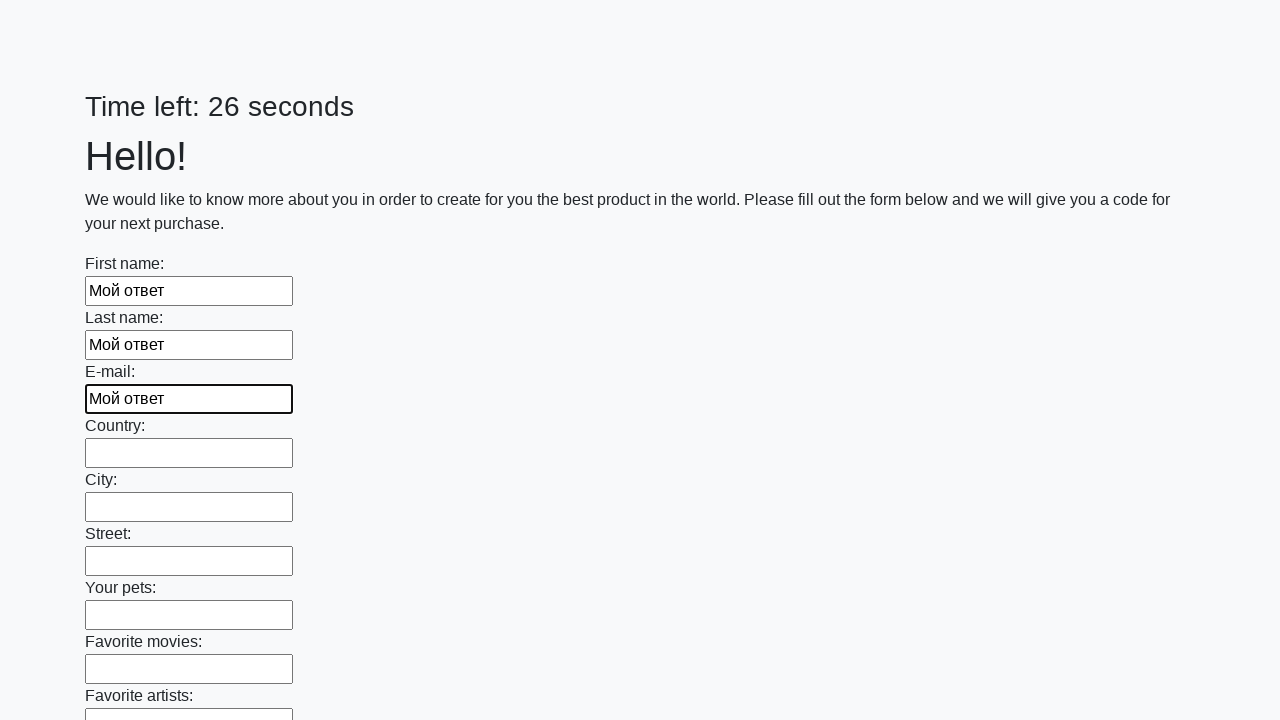

Filled input field with response text on input >> nth=3
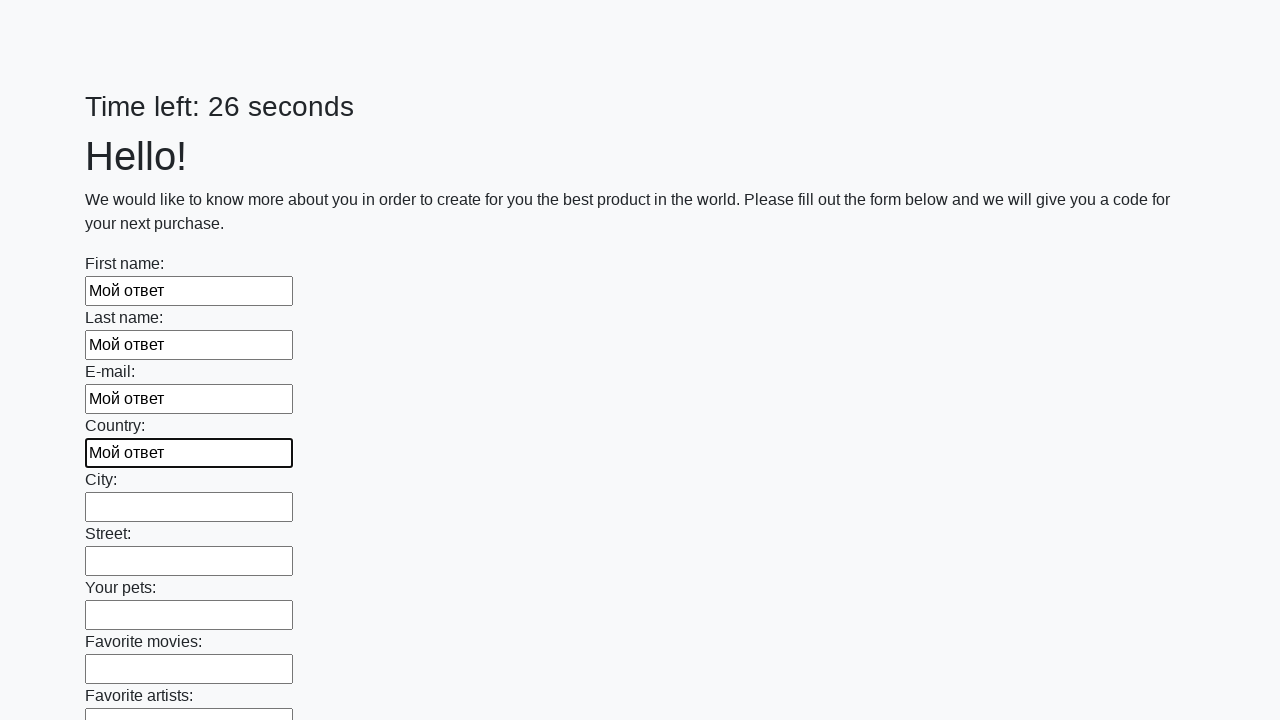

Filled input field with response text on input >> nth=4
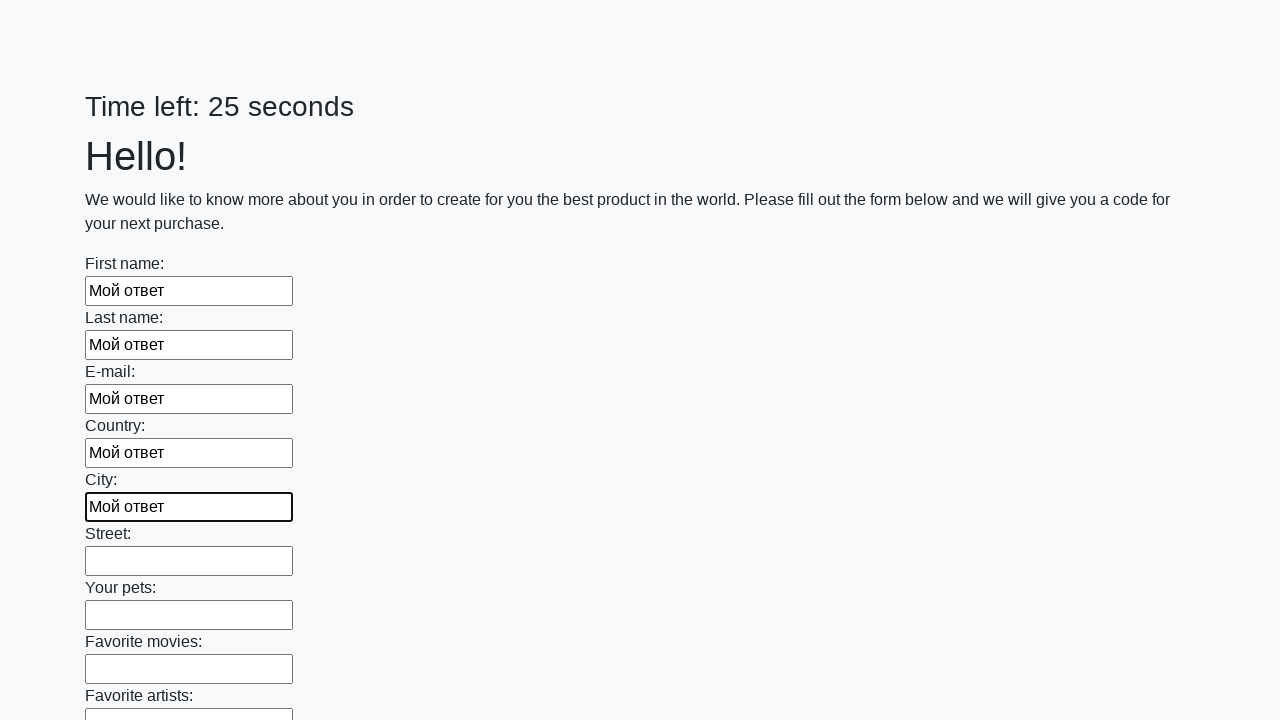

Filled input field with response text on input >> nth=5
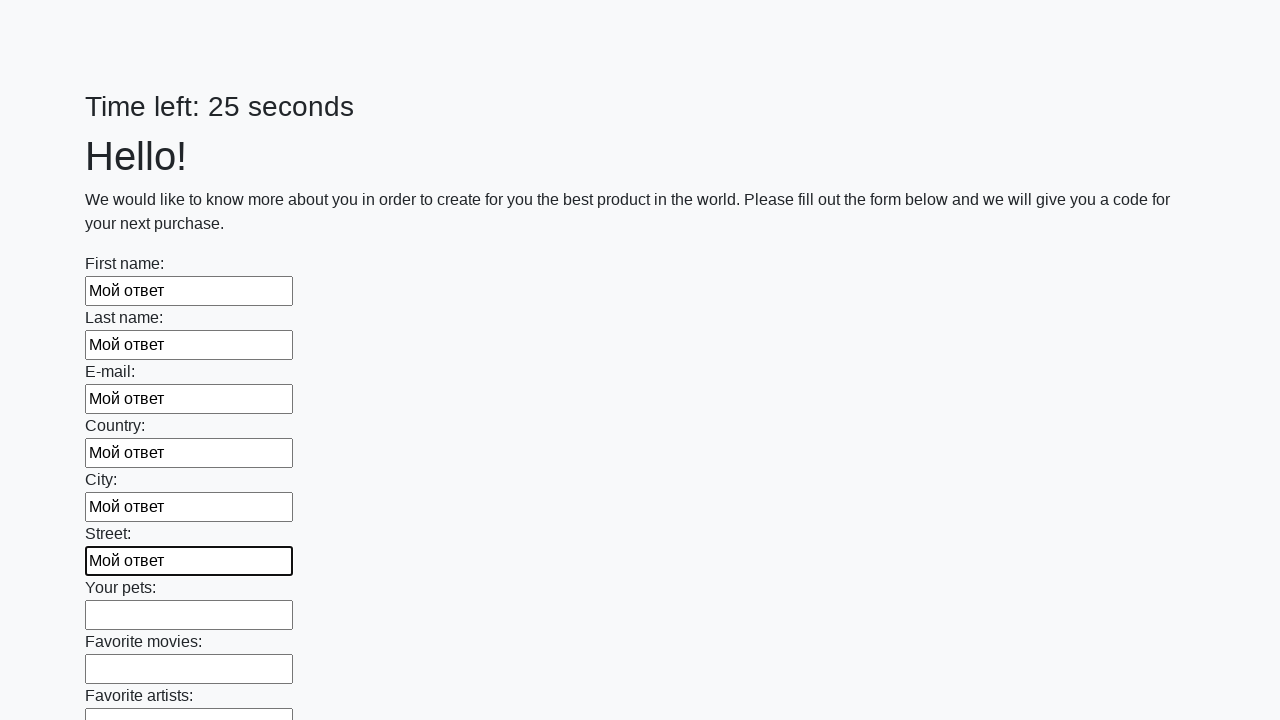

Filled input field with response text on input >> nth=6
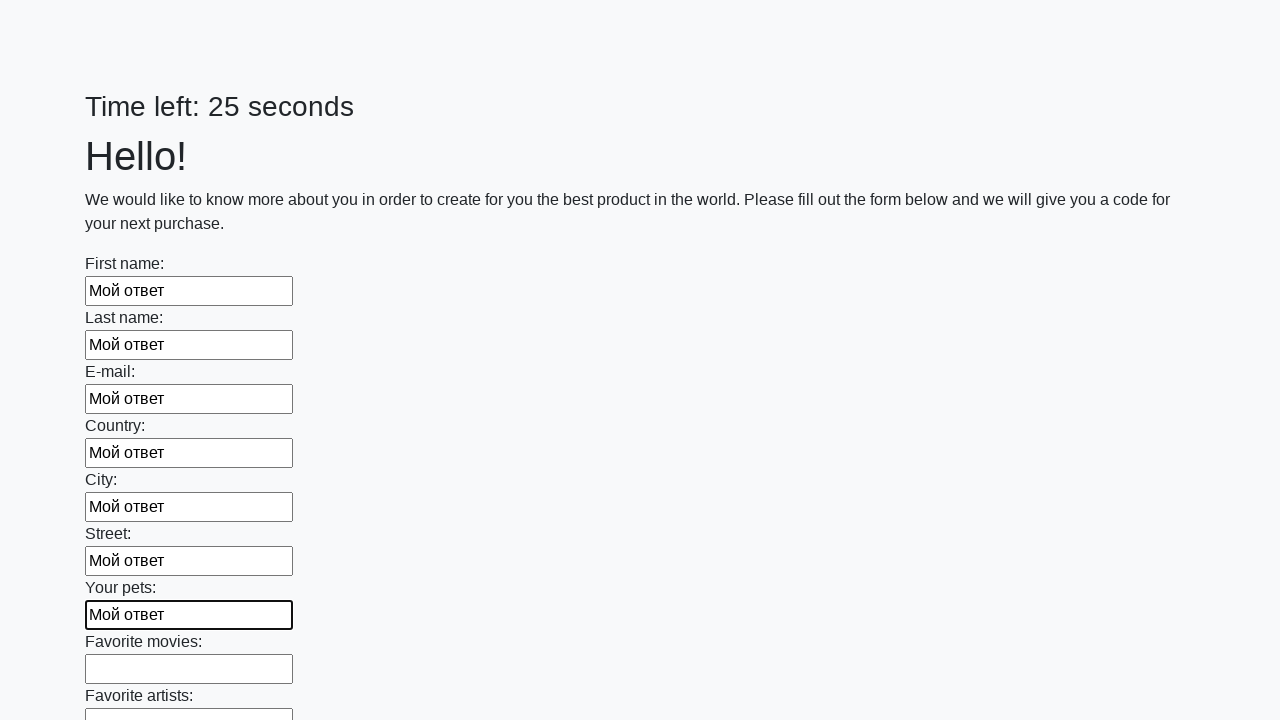

Filled input field with response text on input >> nth=7
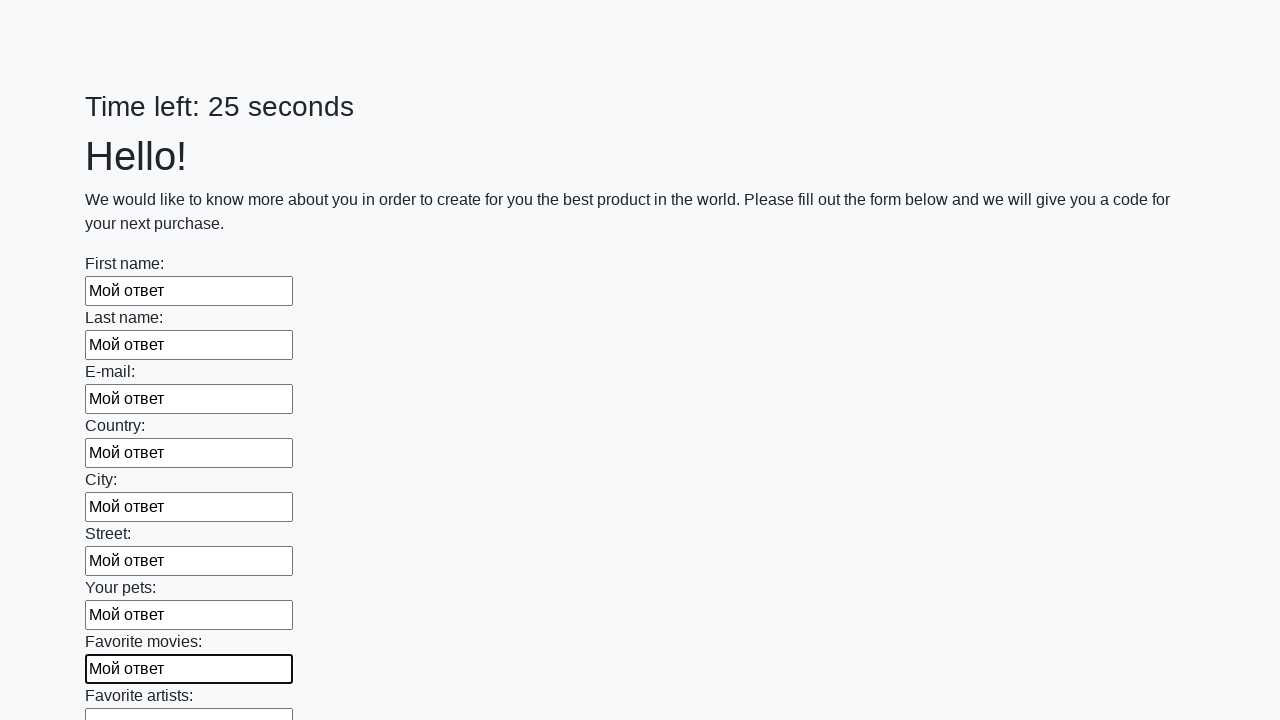

Filled input field with response text on input >> nth=8
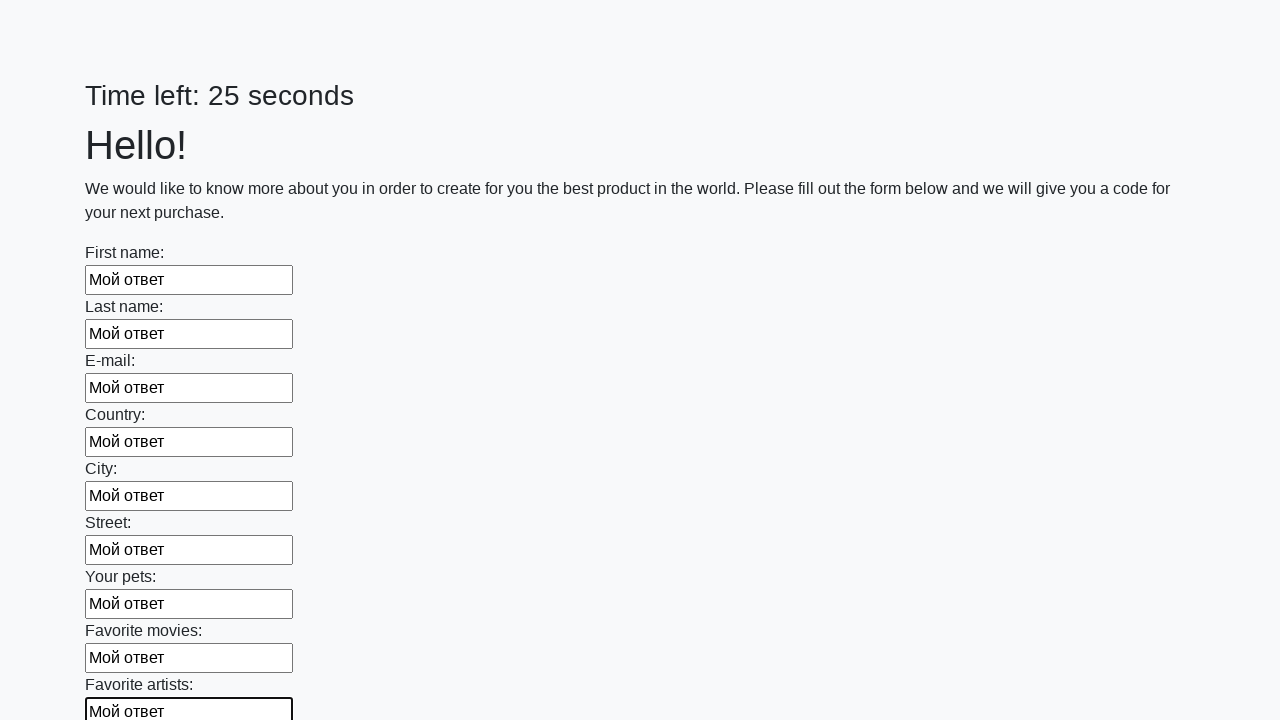

Filled input field with response text on input >> nth=9
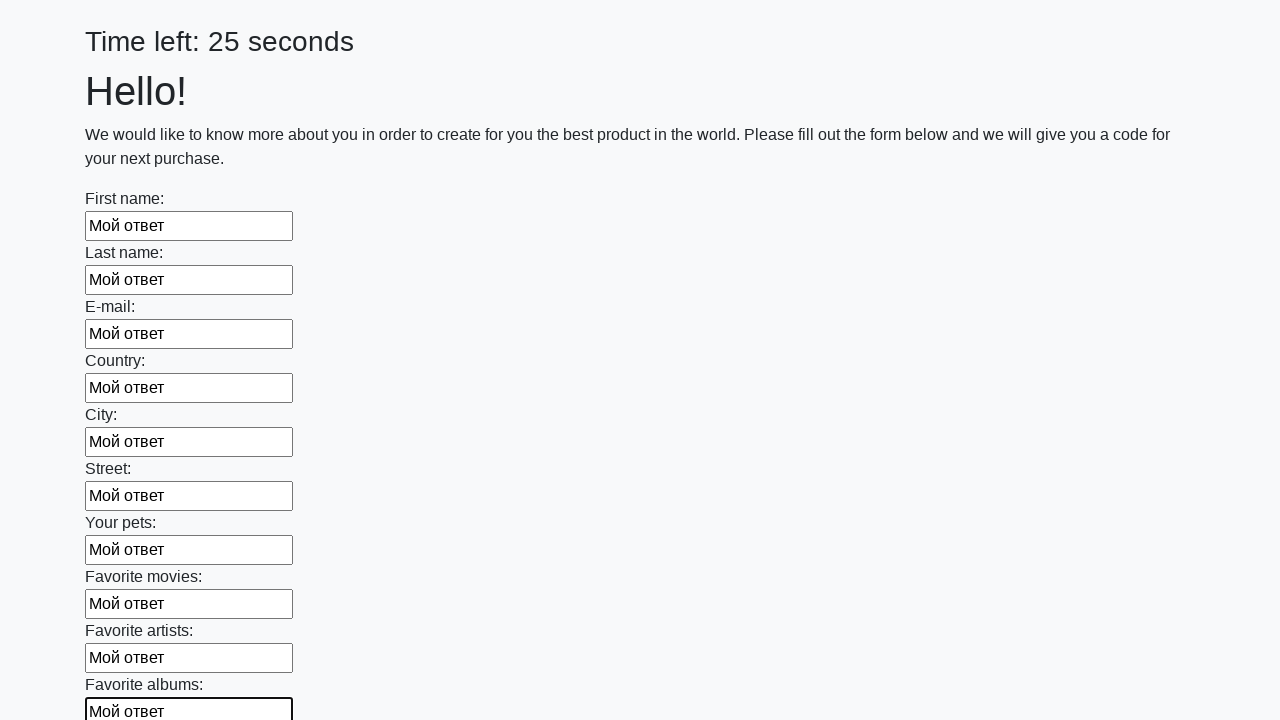

Filled input field with response text on input >> nth=10
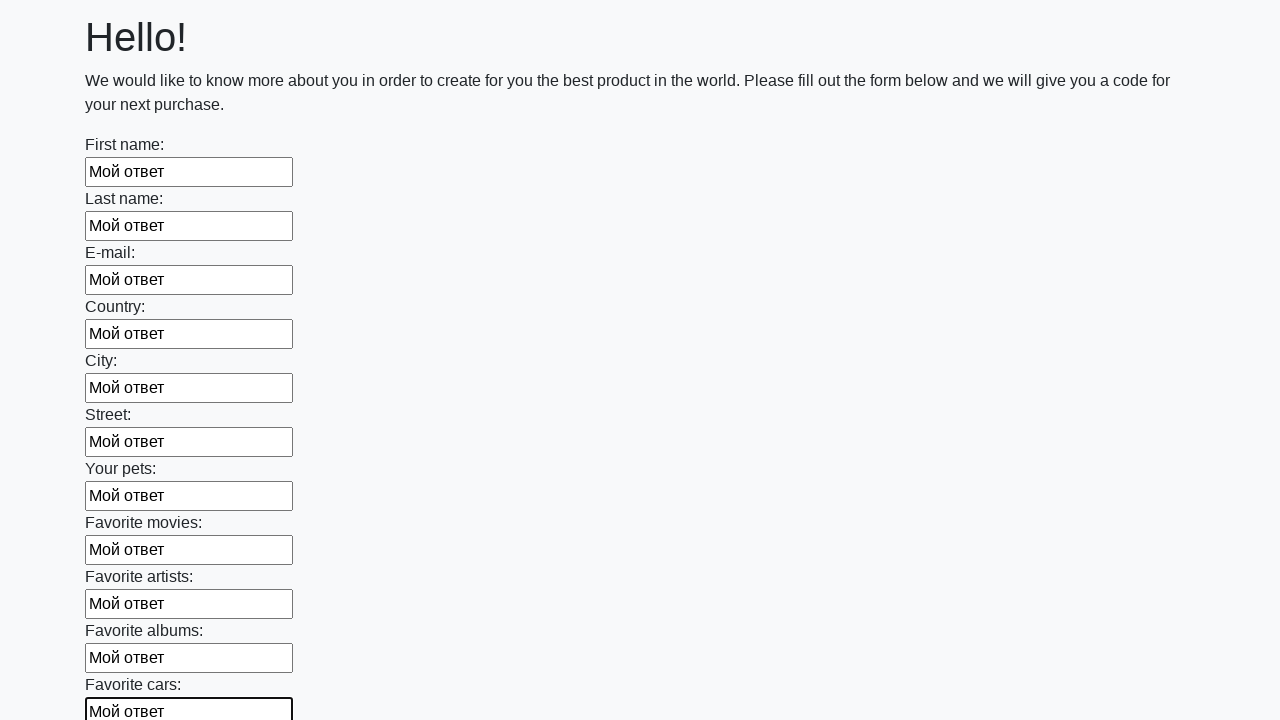

Filled input field with response text on input >> nth=11
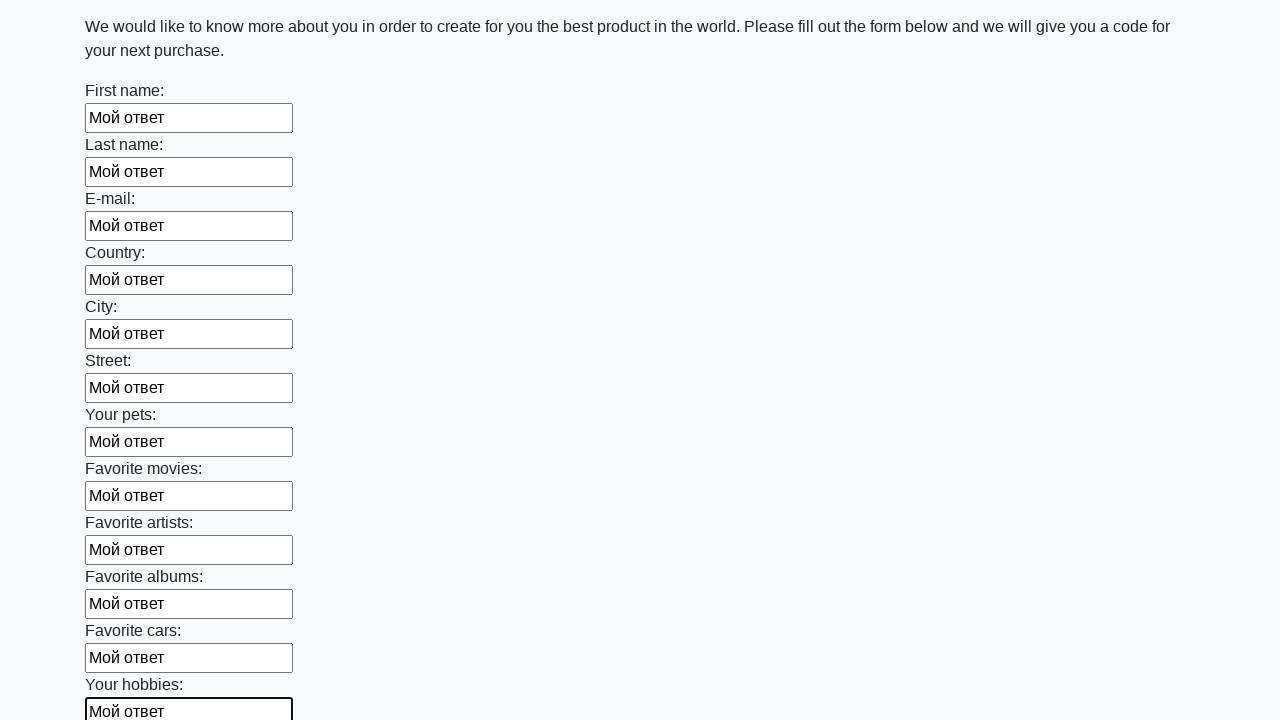

Filled input field with response text on input >> nth=12
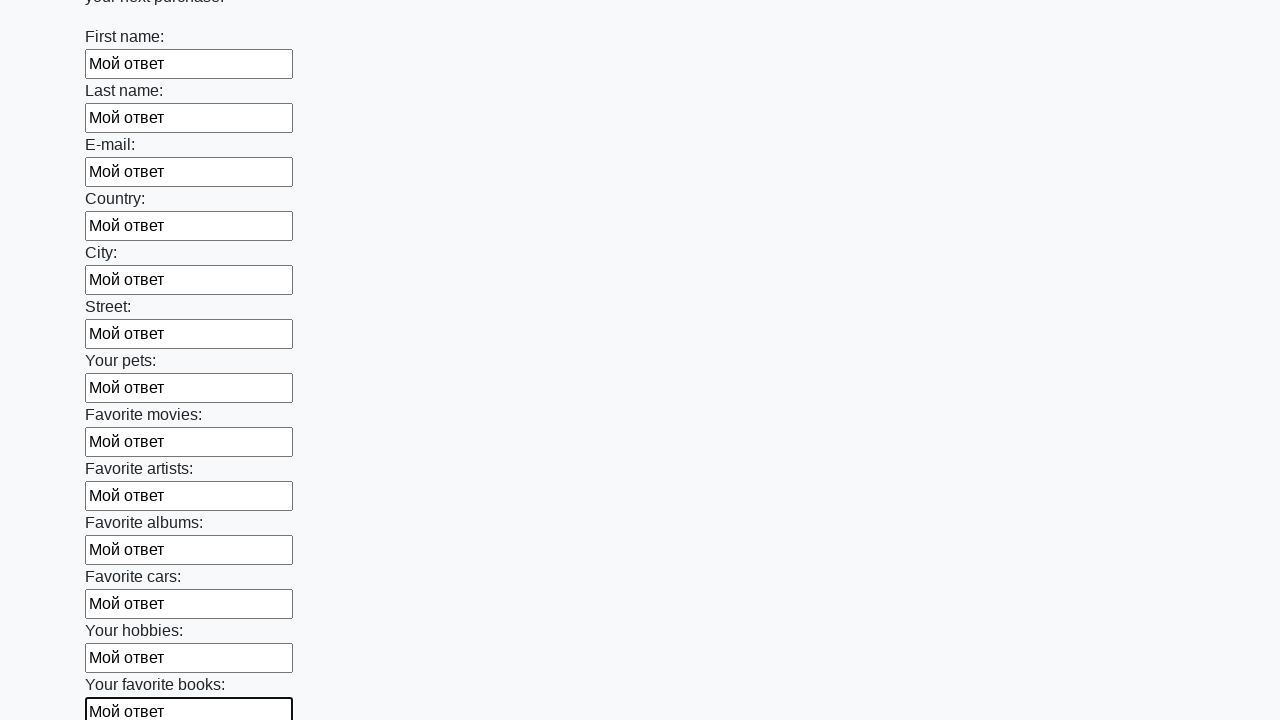

Filled input field with response text on input >> nth=13
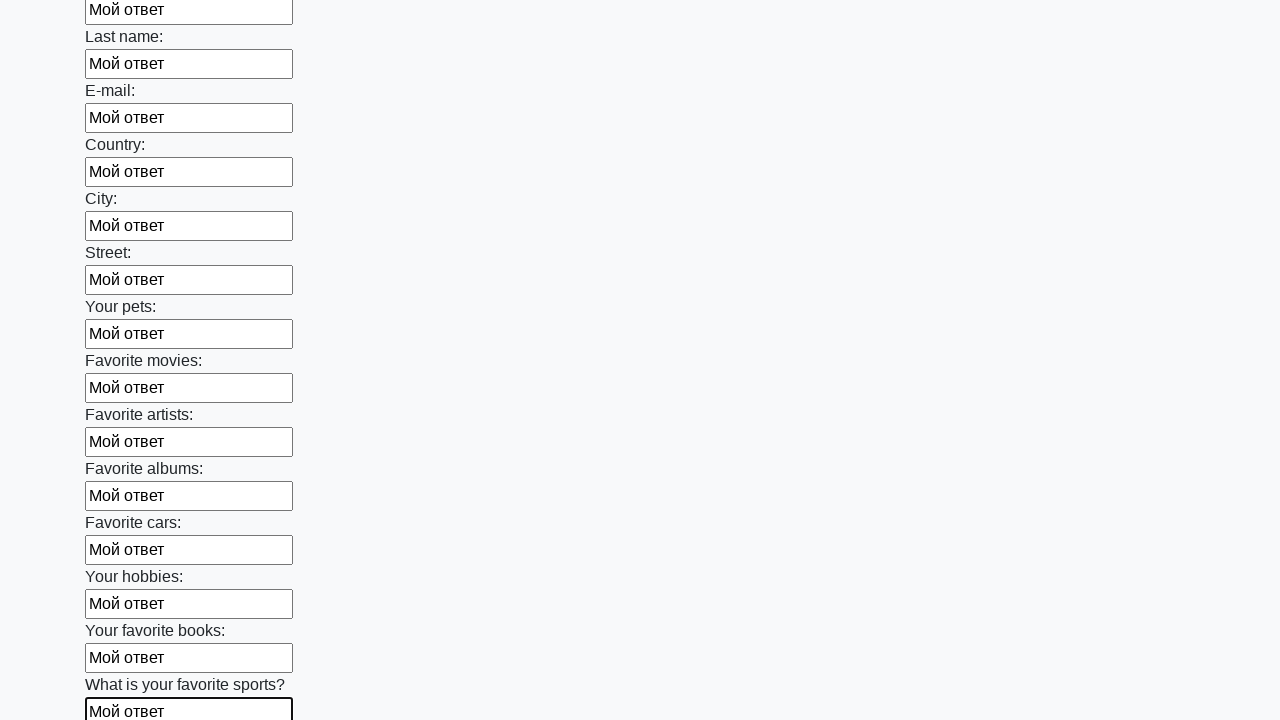

Filled input field with response text on input >> nth=14
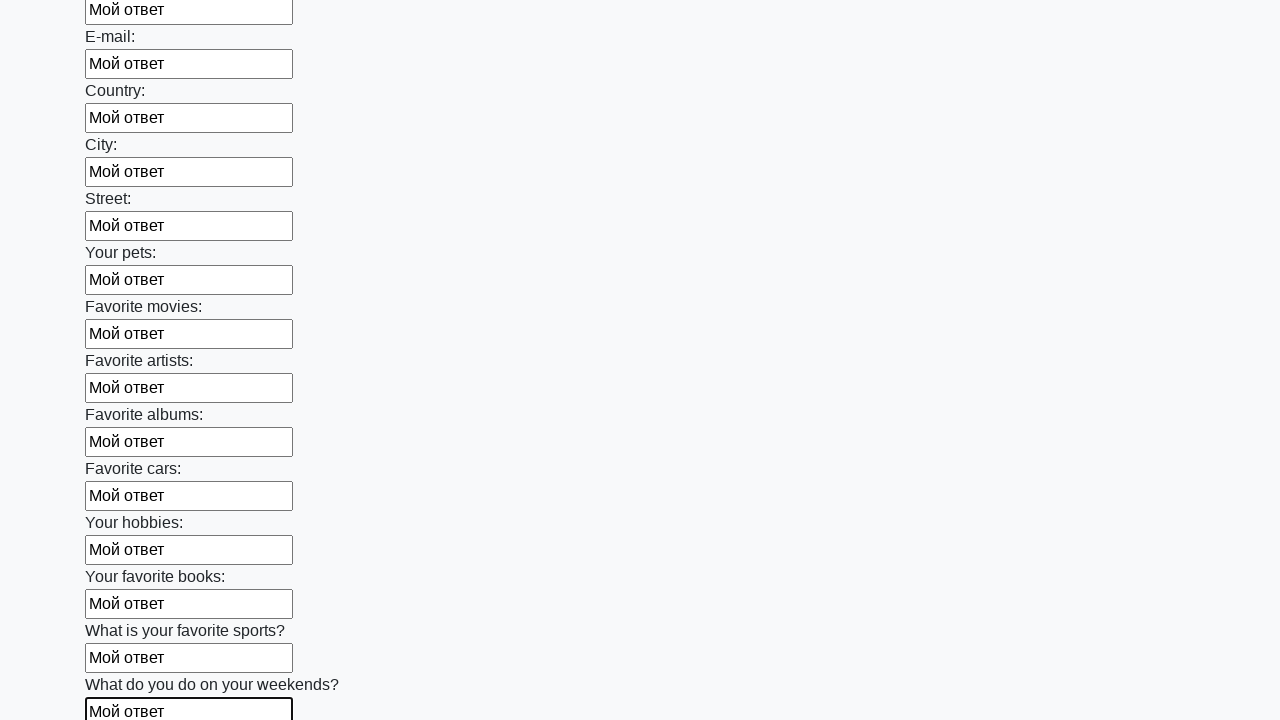

Filled input field with response text on input >> nth=15
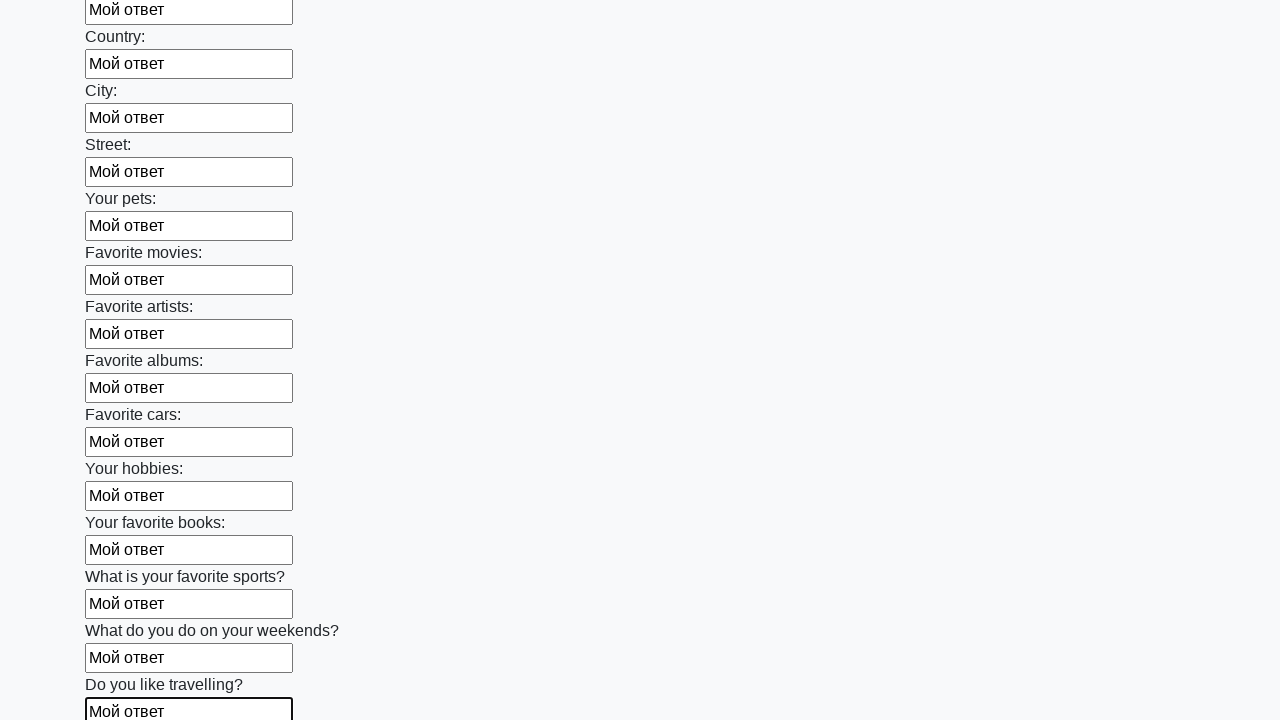

Filled input field with response text on input >> nth=16
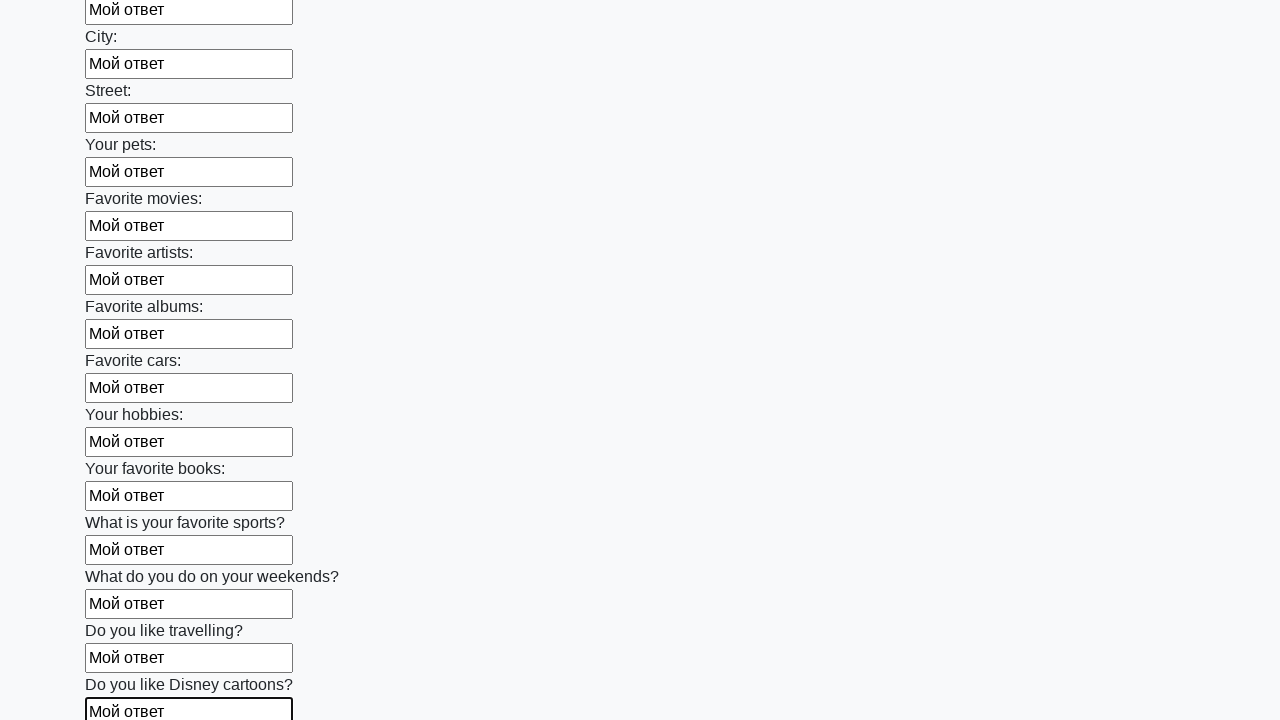

Filled input field with response text on input >> nth=17
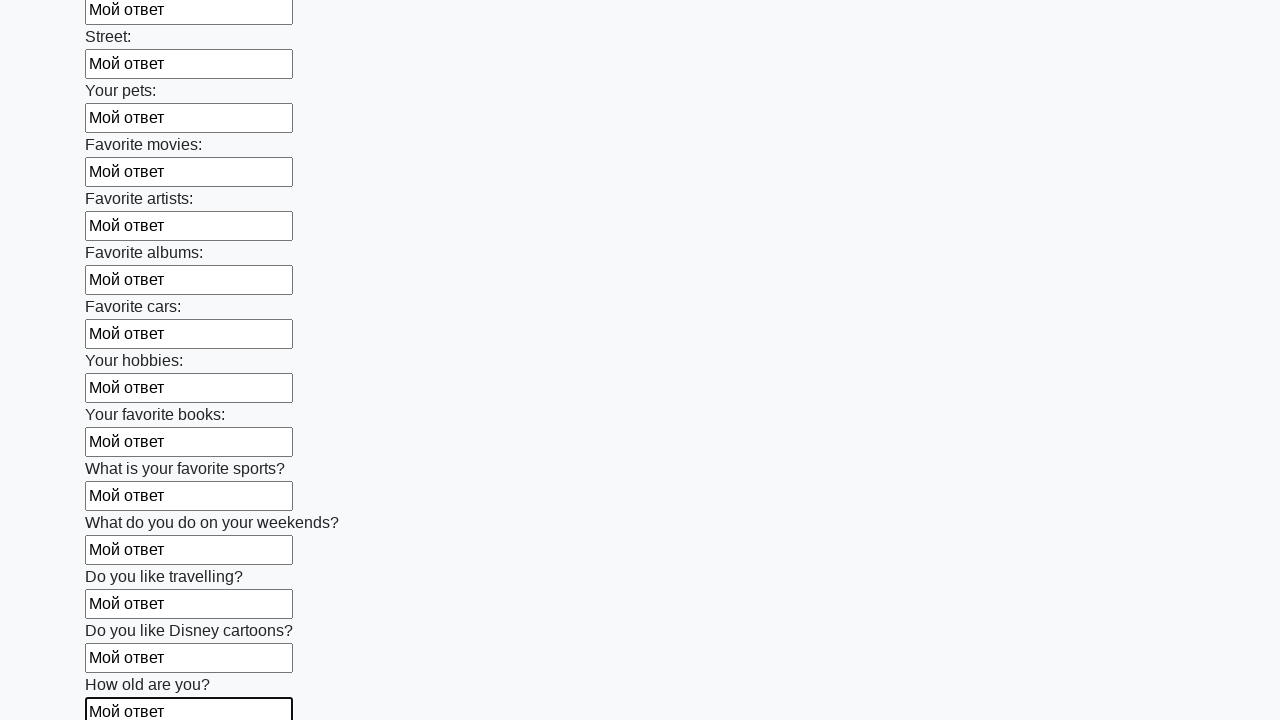

Filled input field with response text on input >> nth=18
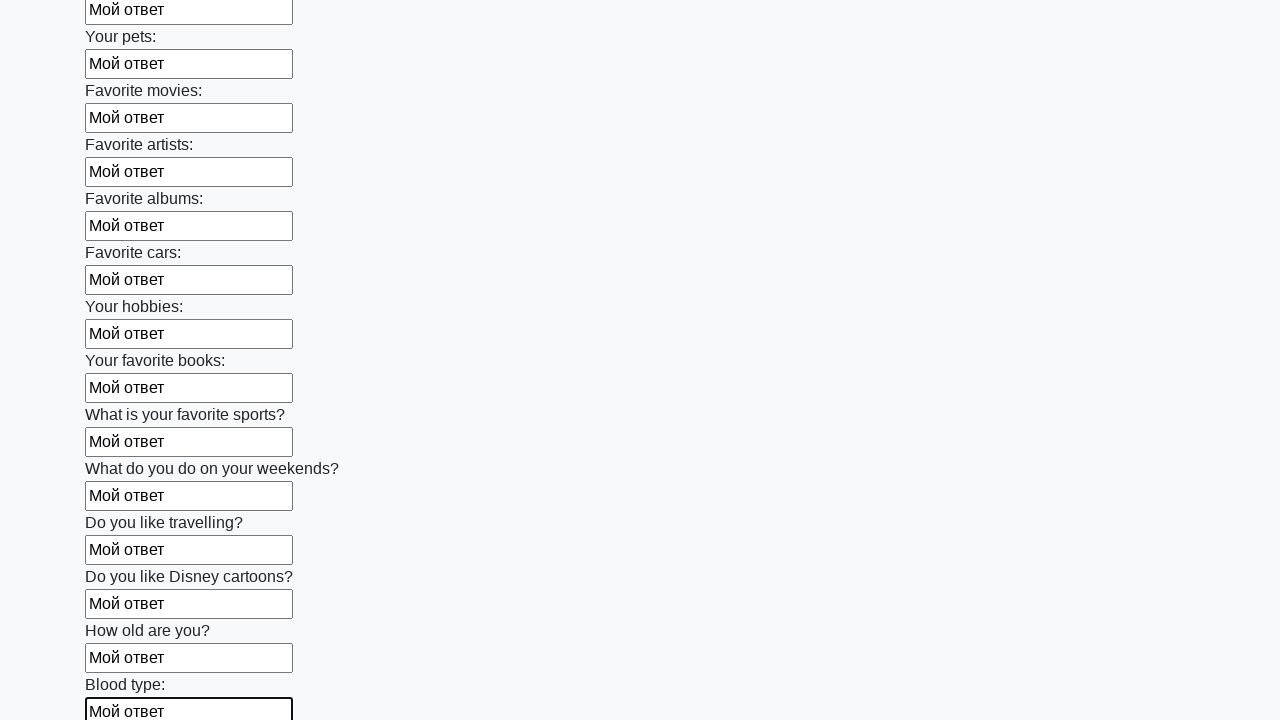

Filled input field with response text on input >> nth=19
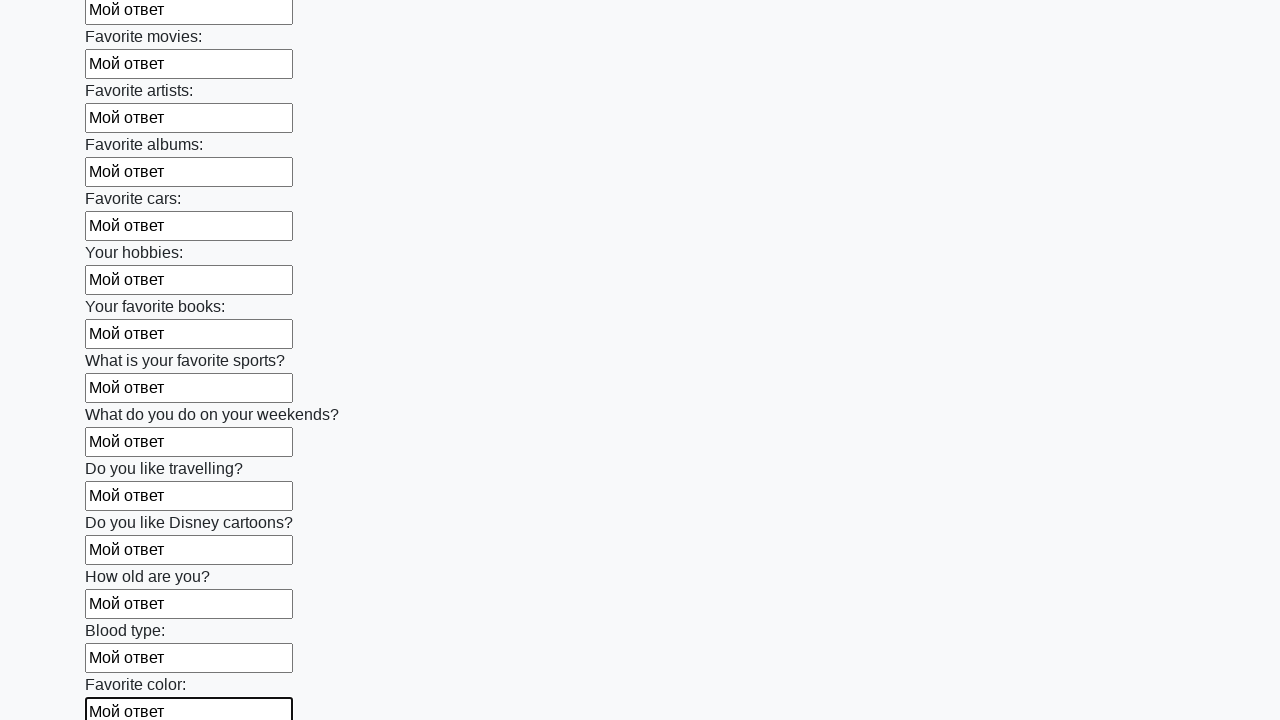

Filled input field with response text on input >> nth=20
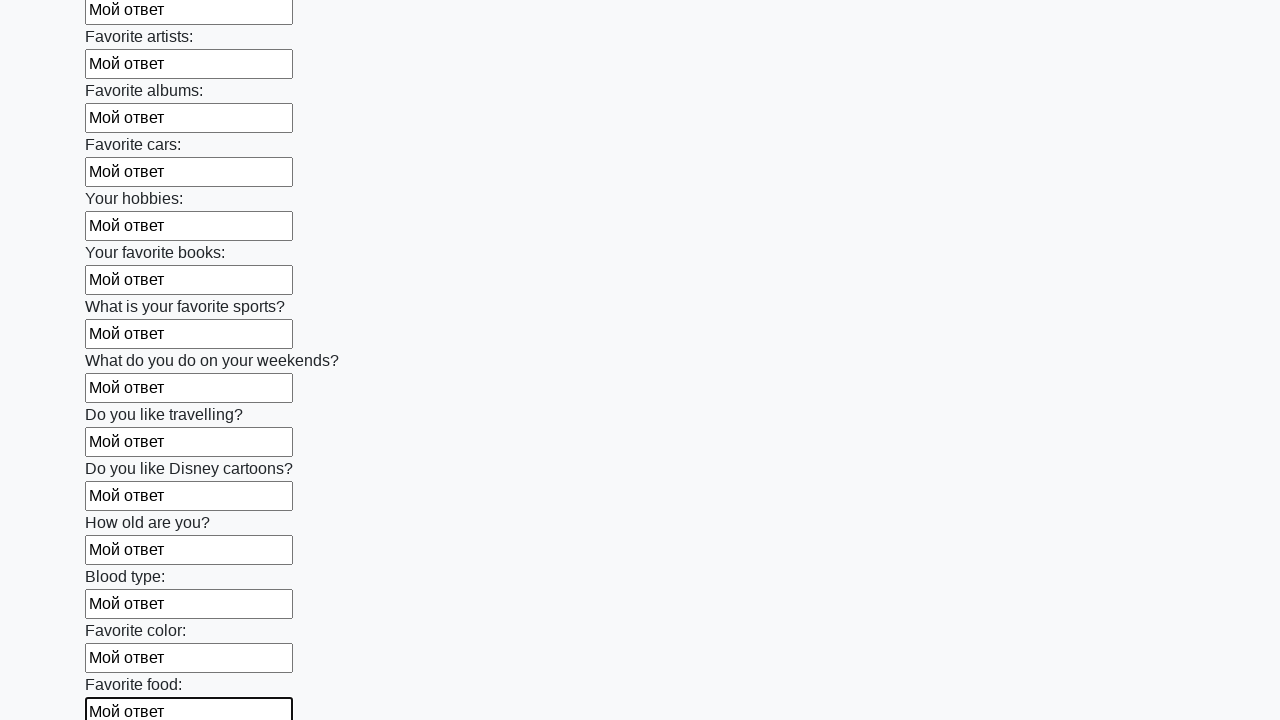

Filled input field with response text on input >> nth=21
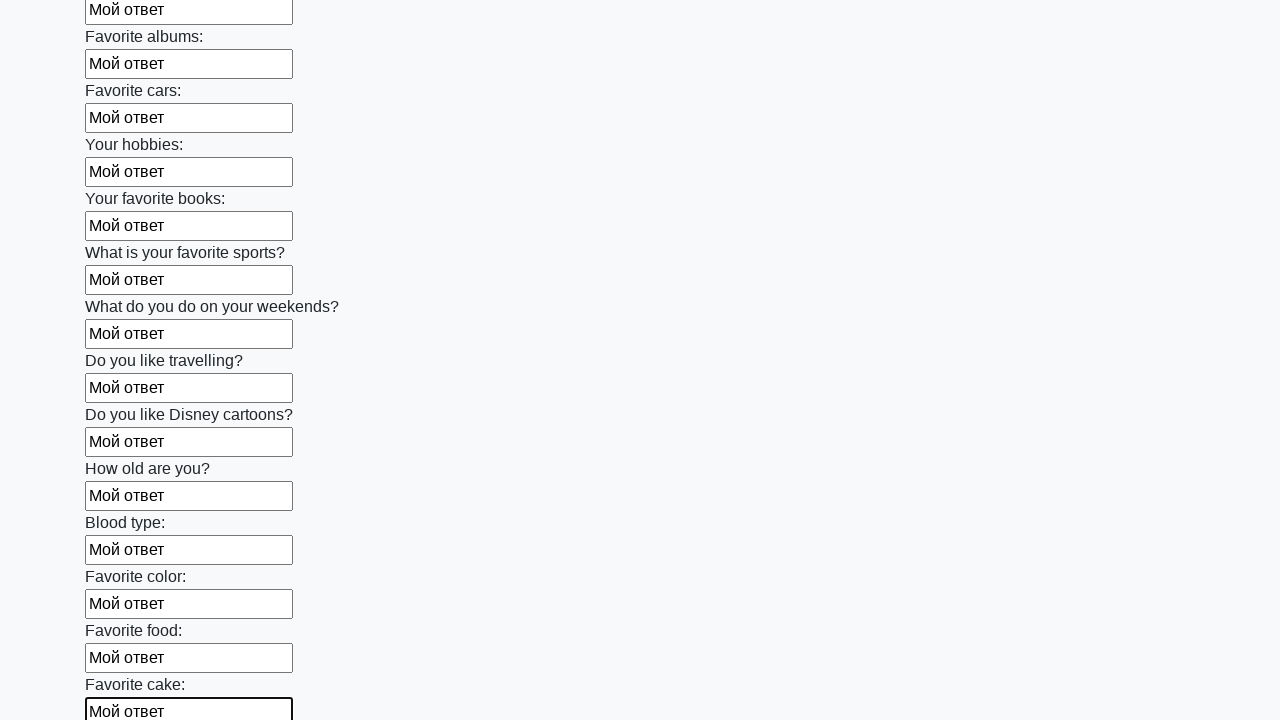

Filled input field with response text on input >> nth=22
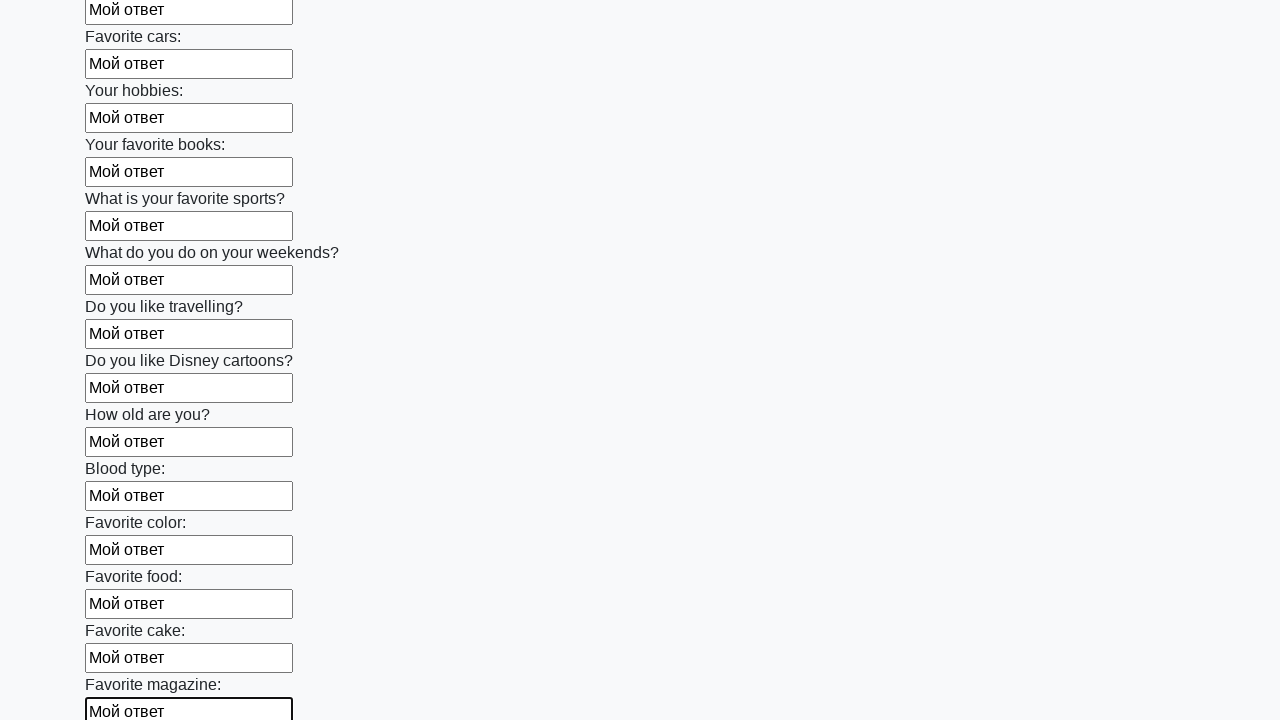

Filled input field with response text on input >> nth=23
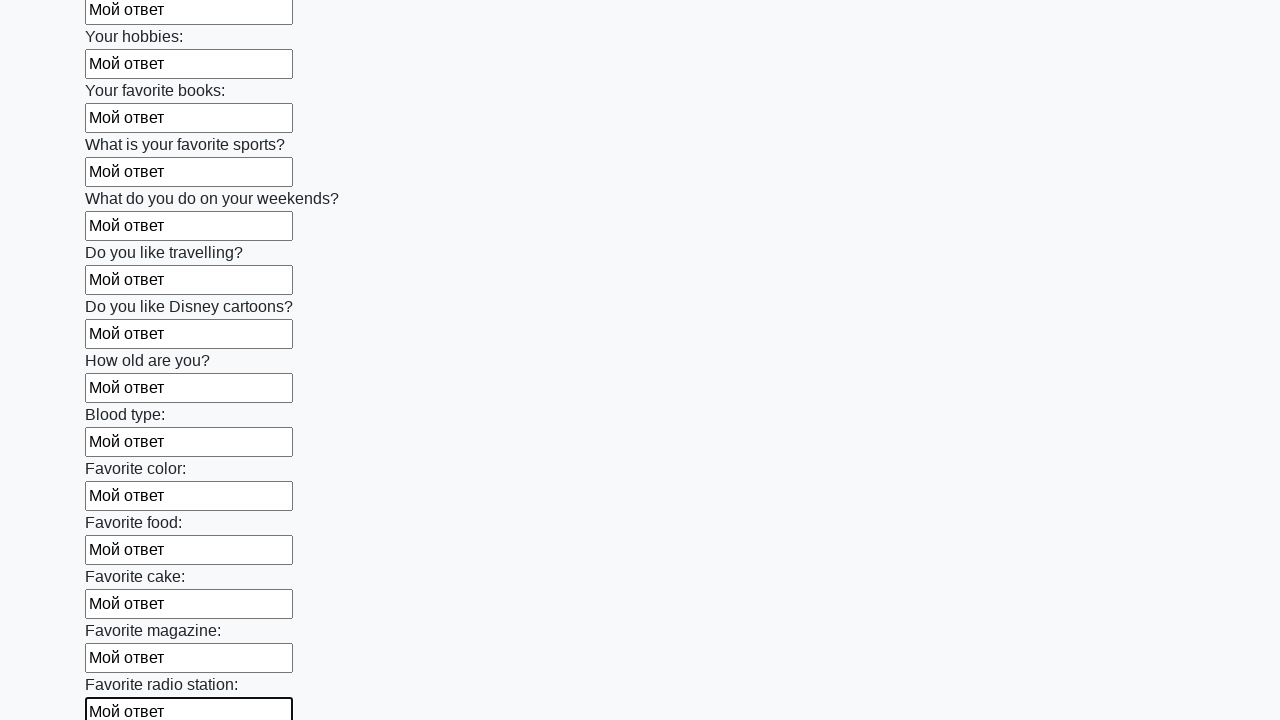

Filled input field with response text on input >> nth=24
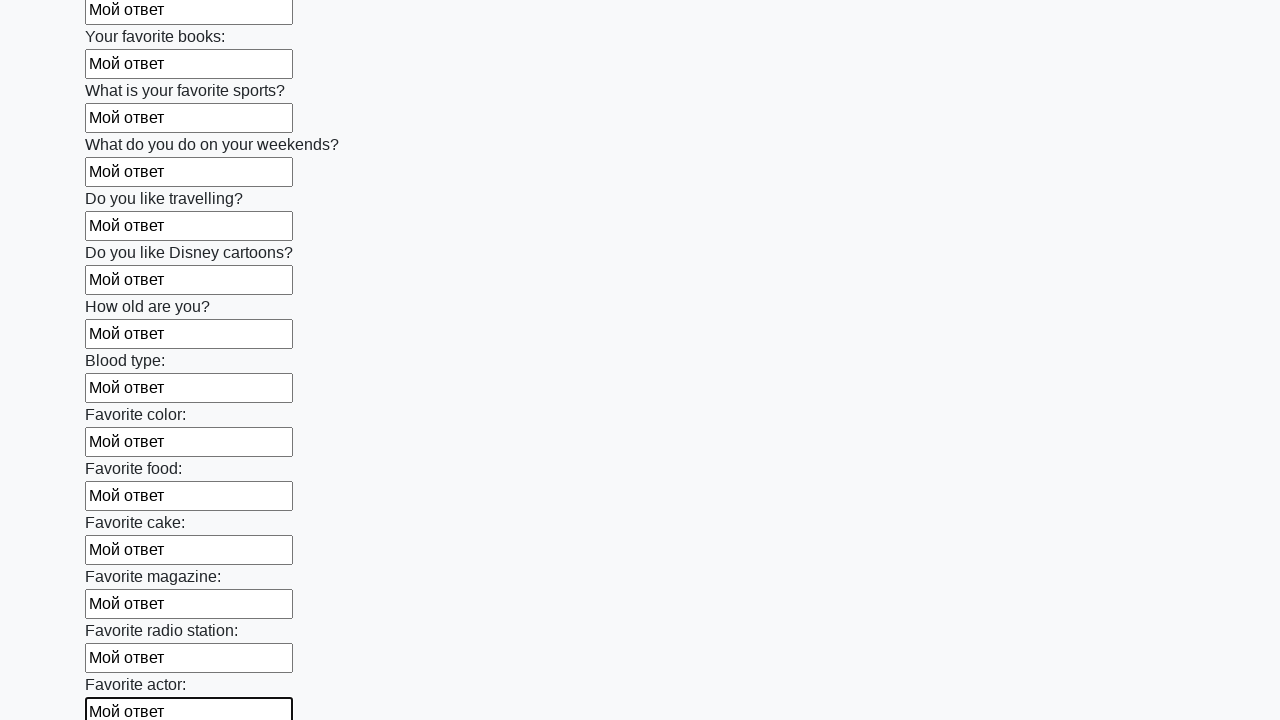

Filled input field with response text on input >> nth=25
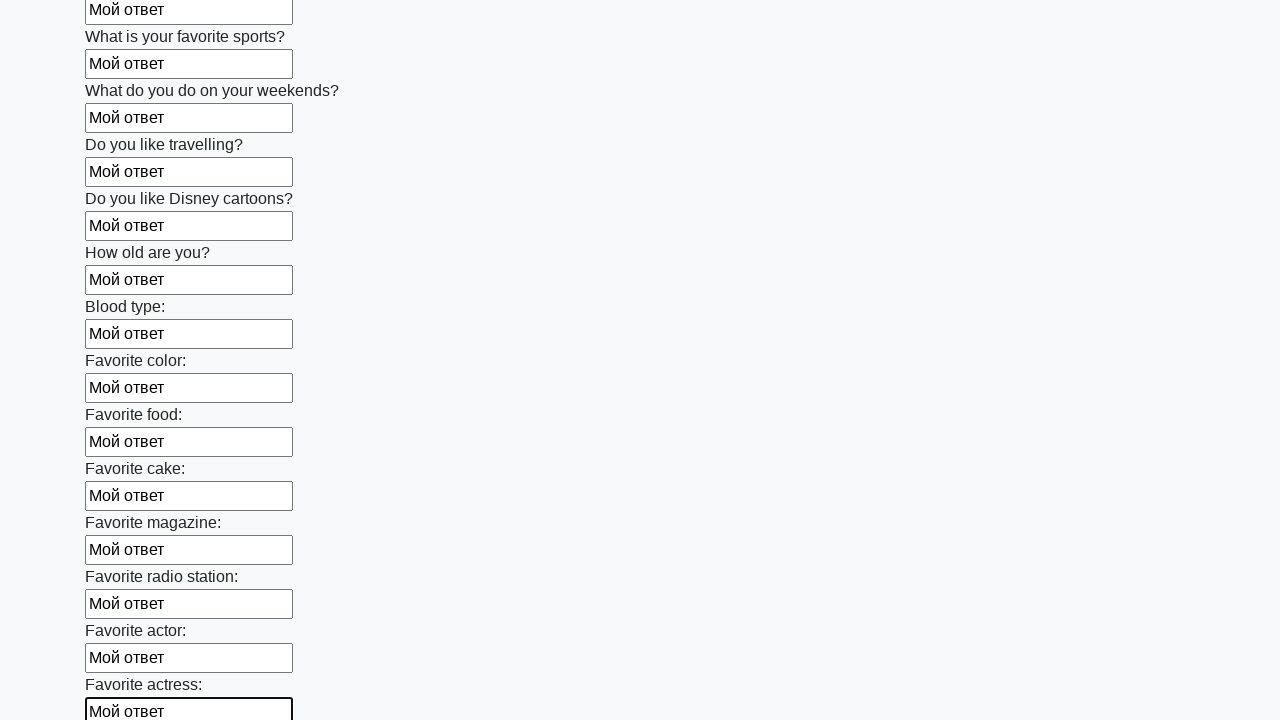

Filled input field with response text on input >> nth=26
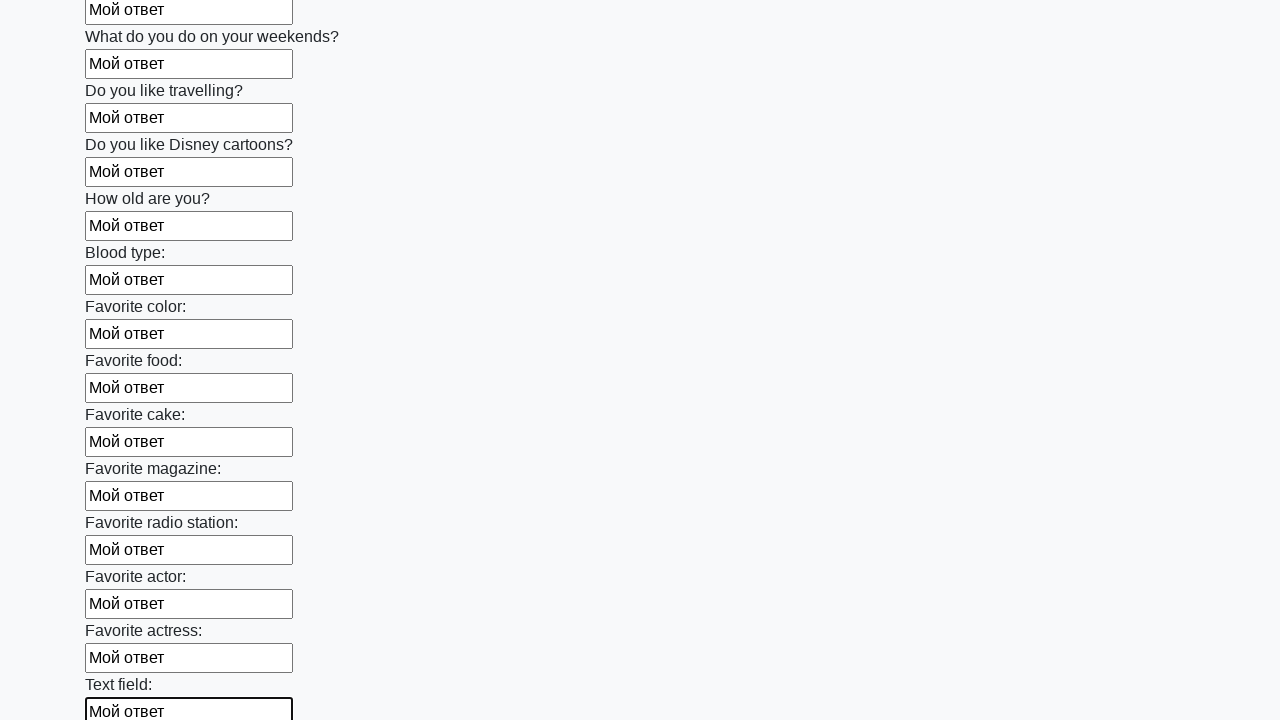

Filled input field with response text on input >> nth=27
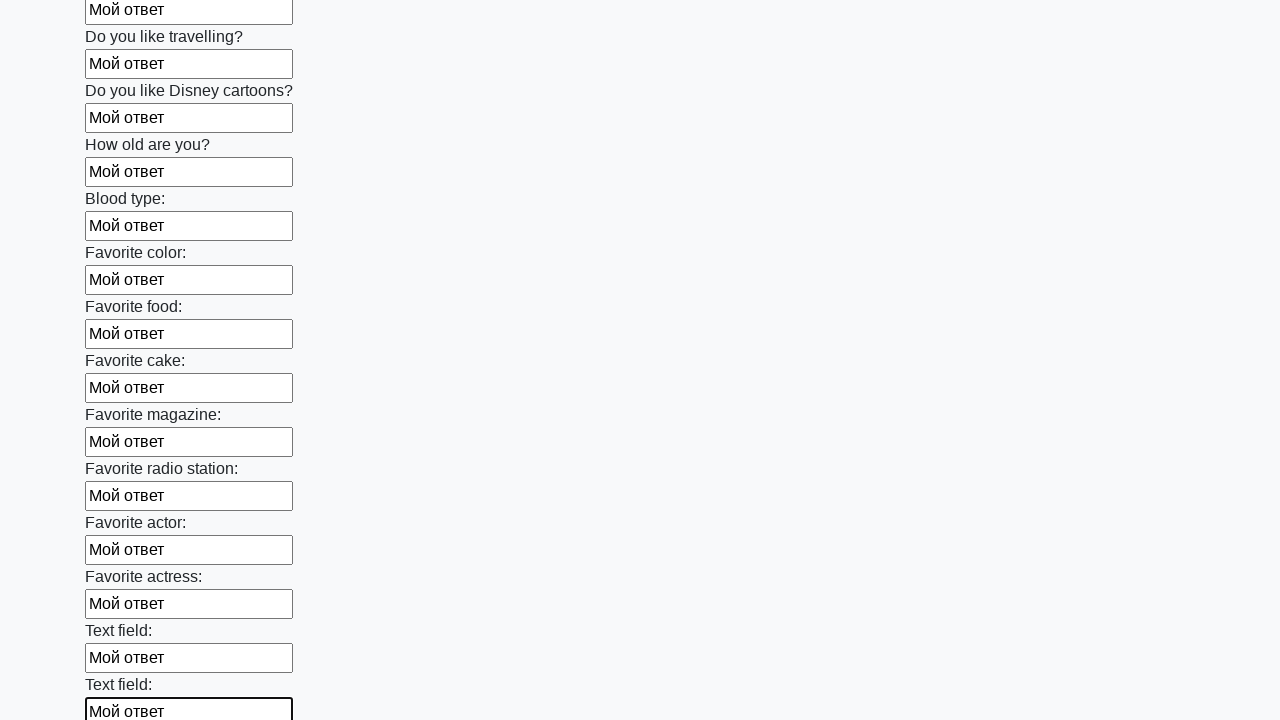

Filled input field with response text on input >> nth=28
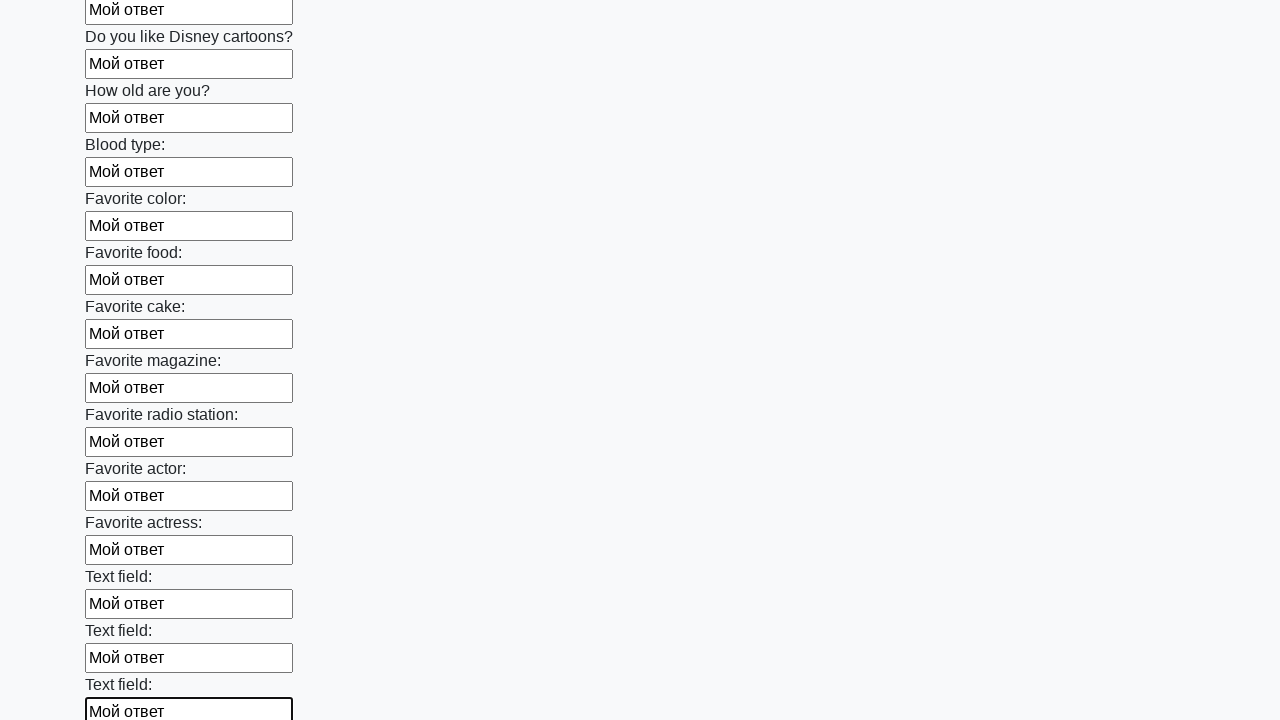

Filled input field with response text on input >> nth=29
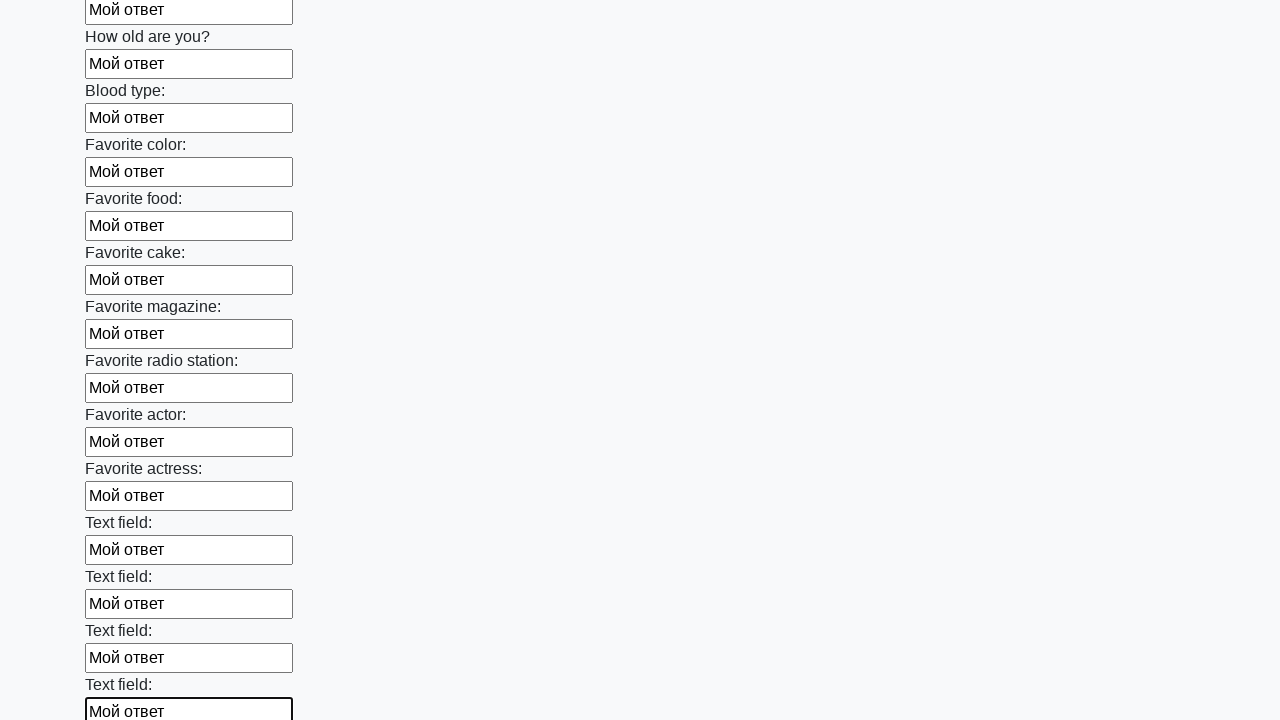

Filled input field with response text on input >> nth=30
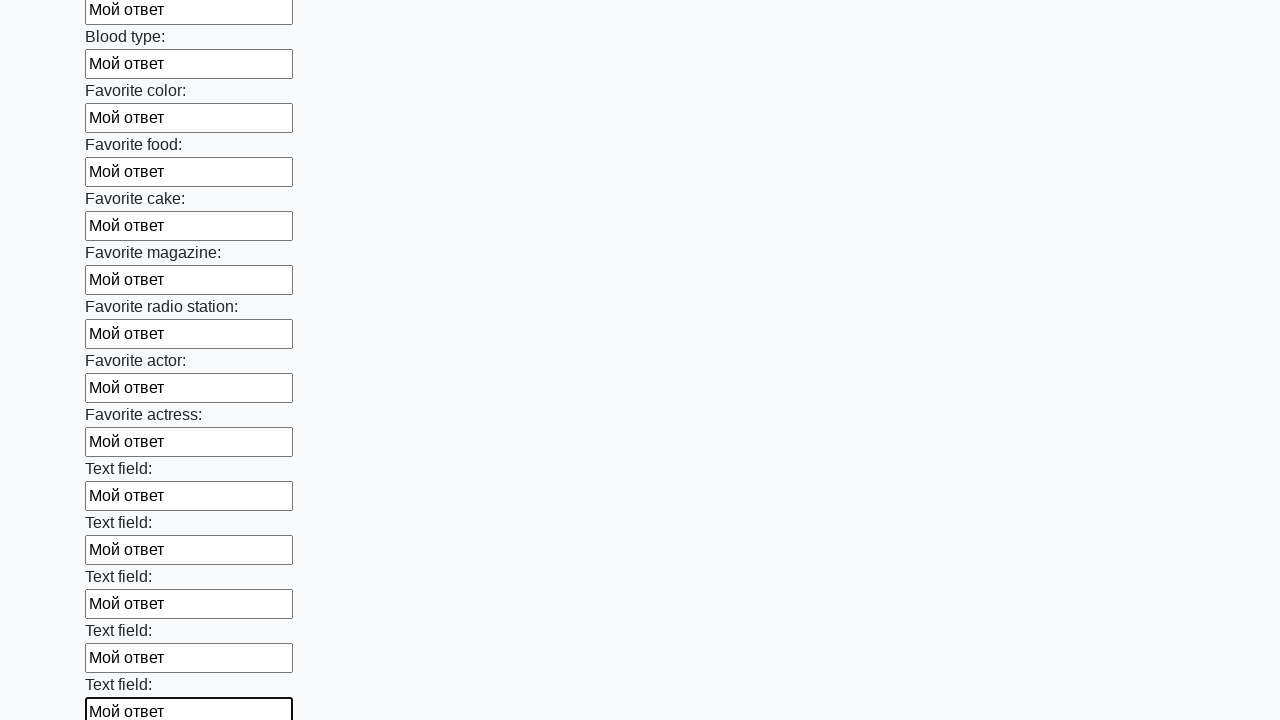

Filled input field with response text on input >> nth=31
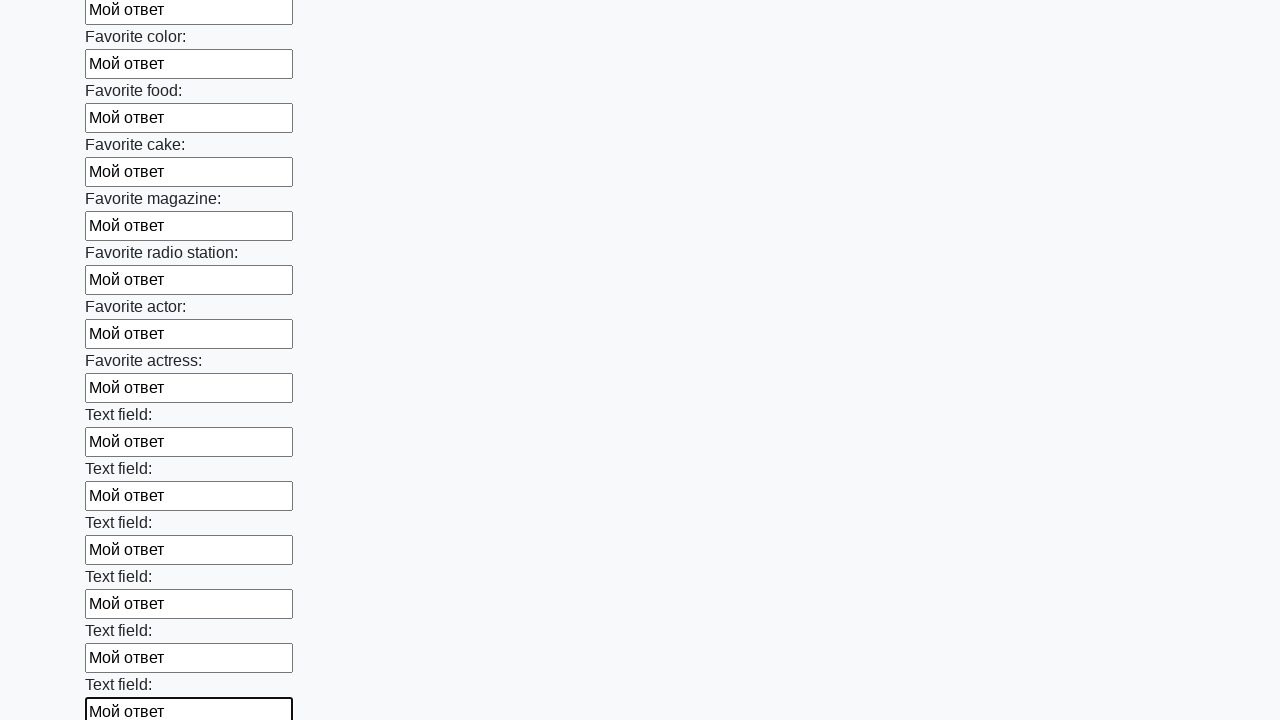

Filled input field with response text on input >> nth=32
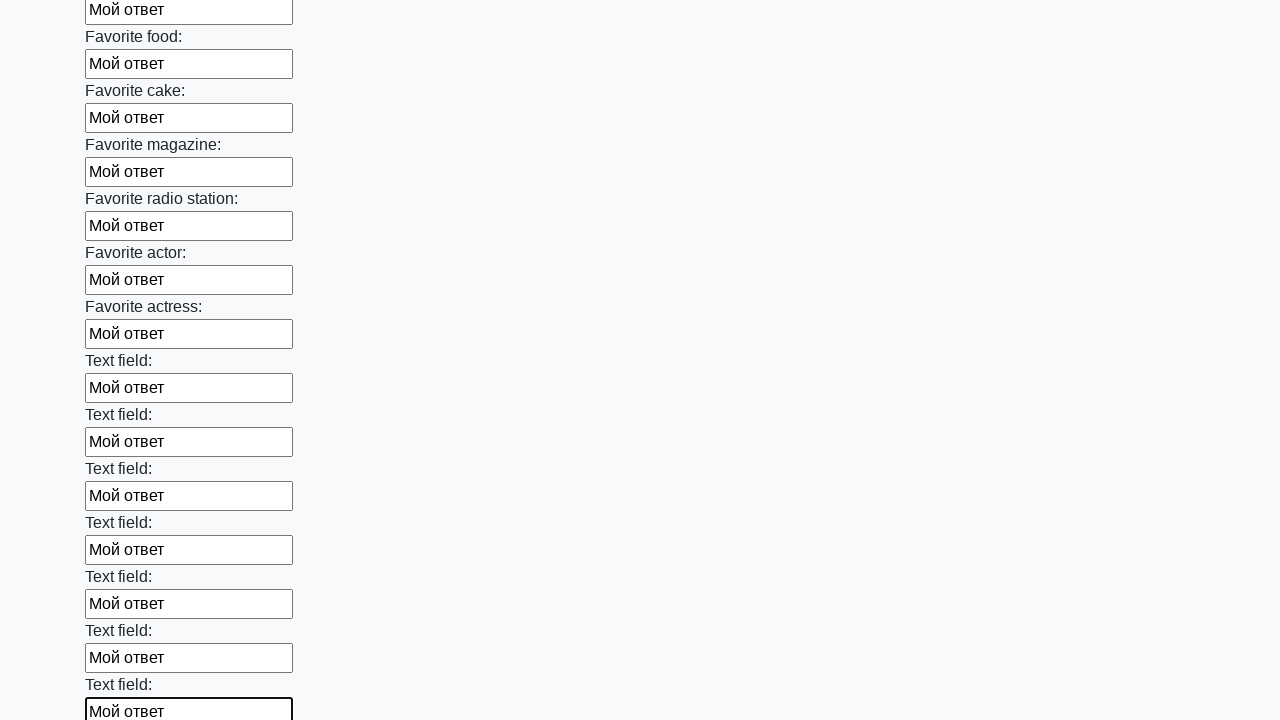

Filled input field with response text on input >> nth=33
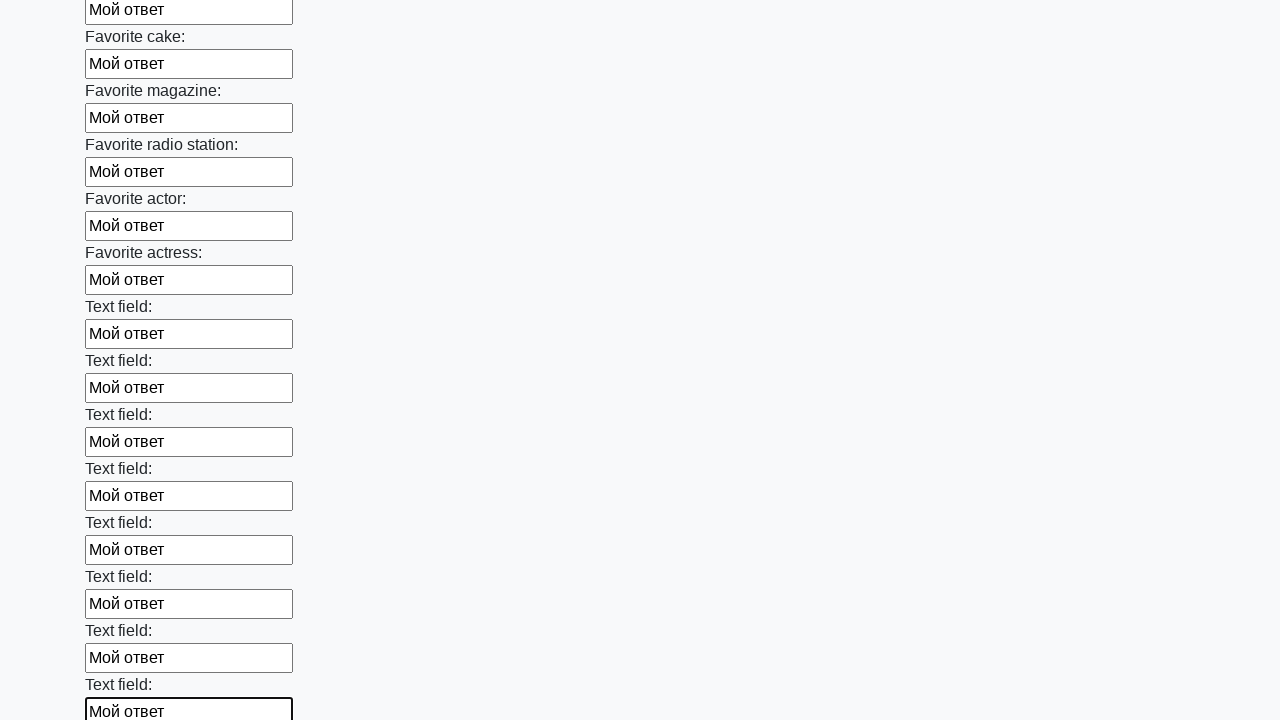

Filled input field with response text on input >> nth=34
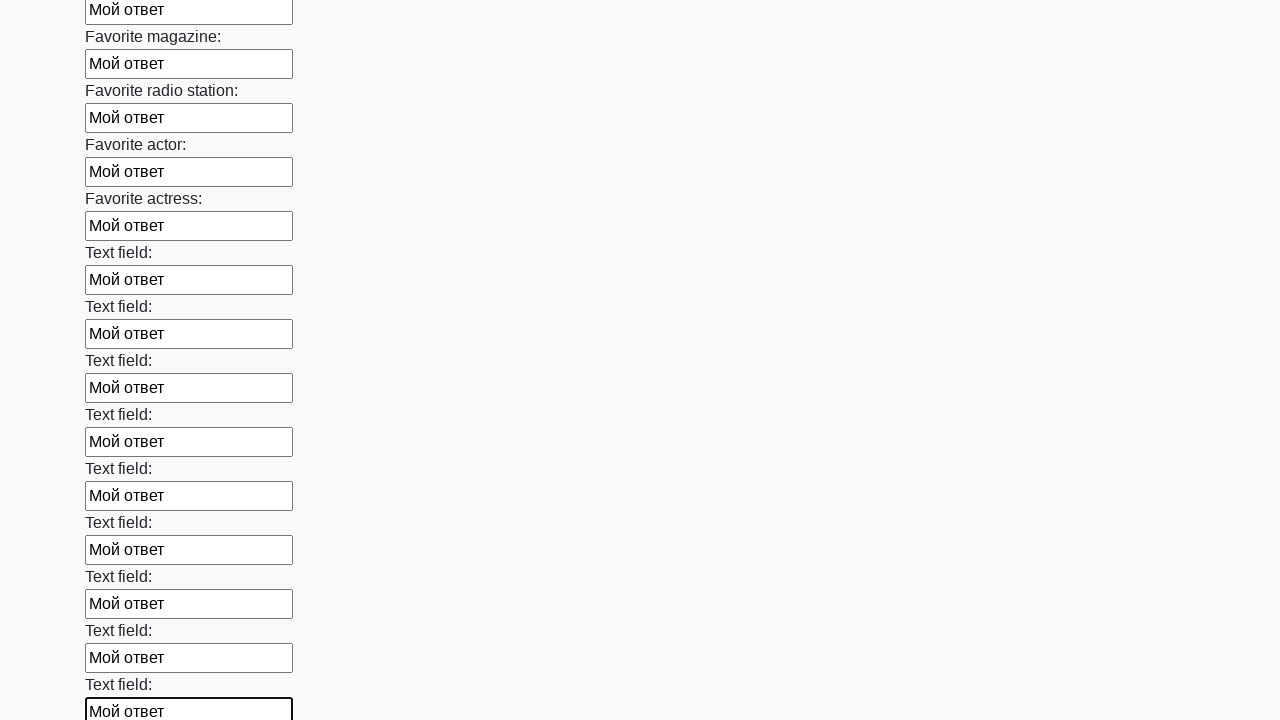

Filled input field with response text on input >> nth=35
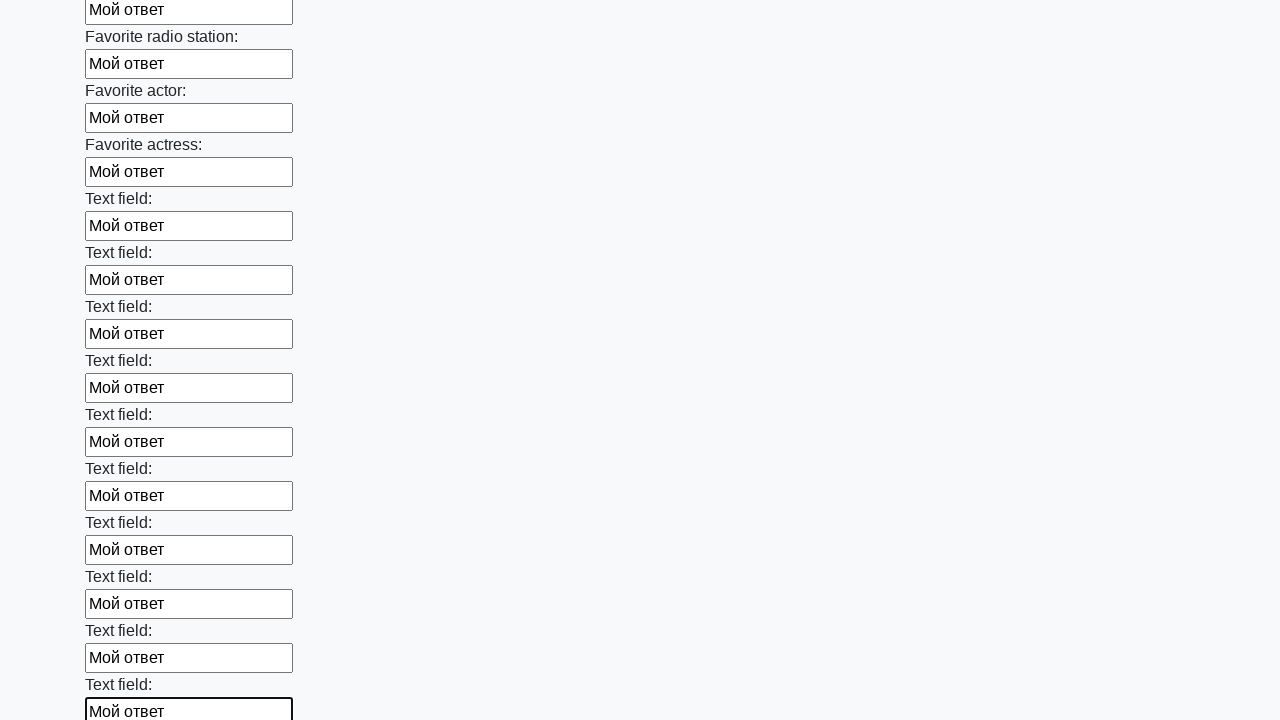

Filled input field with response text on input >> nth=36
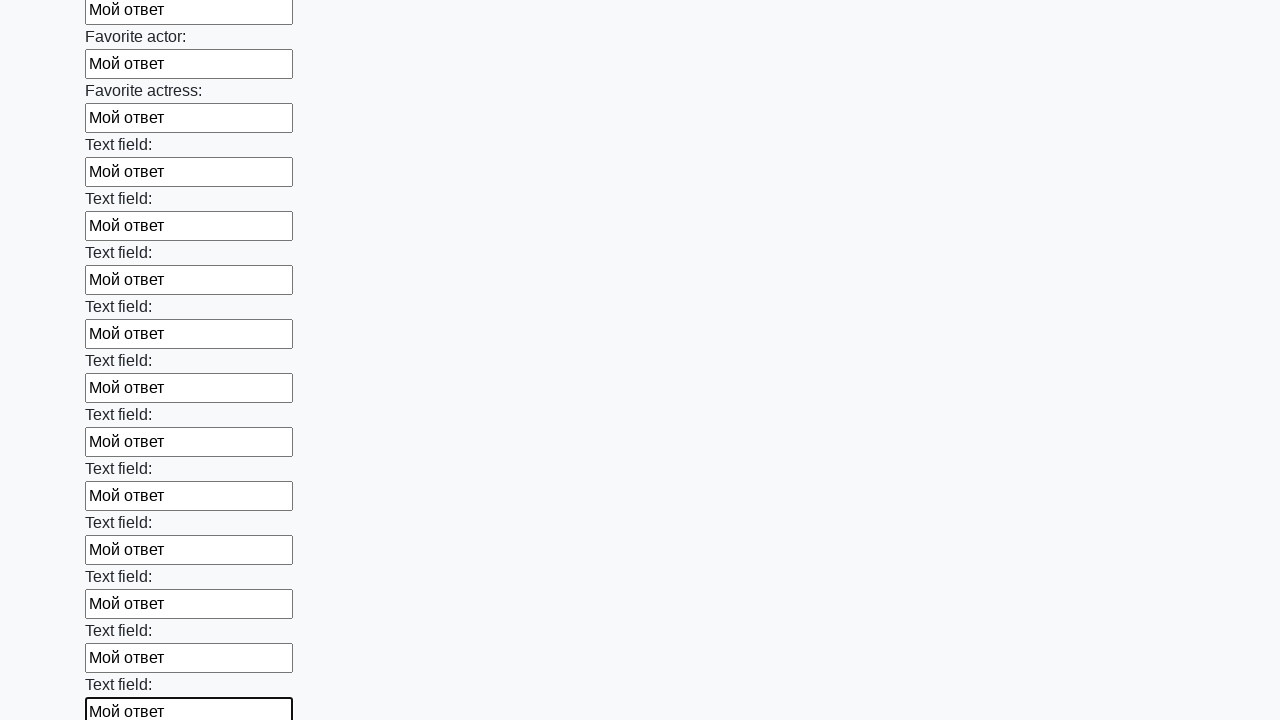

Filled input field with response text on input >> nth=37
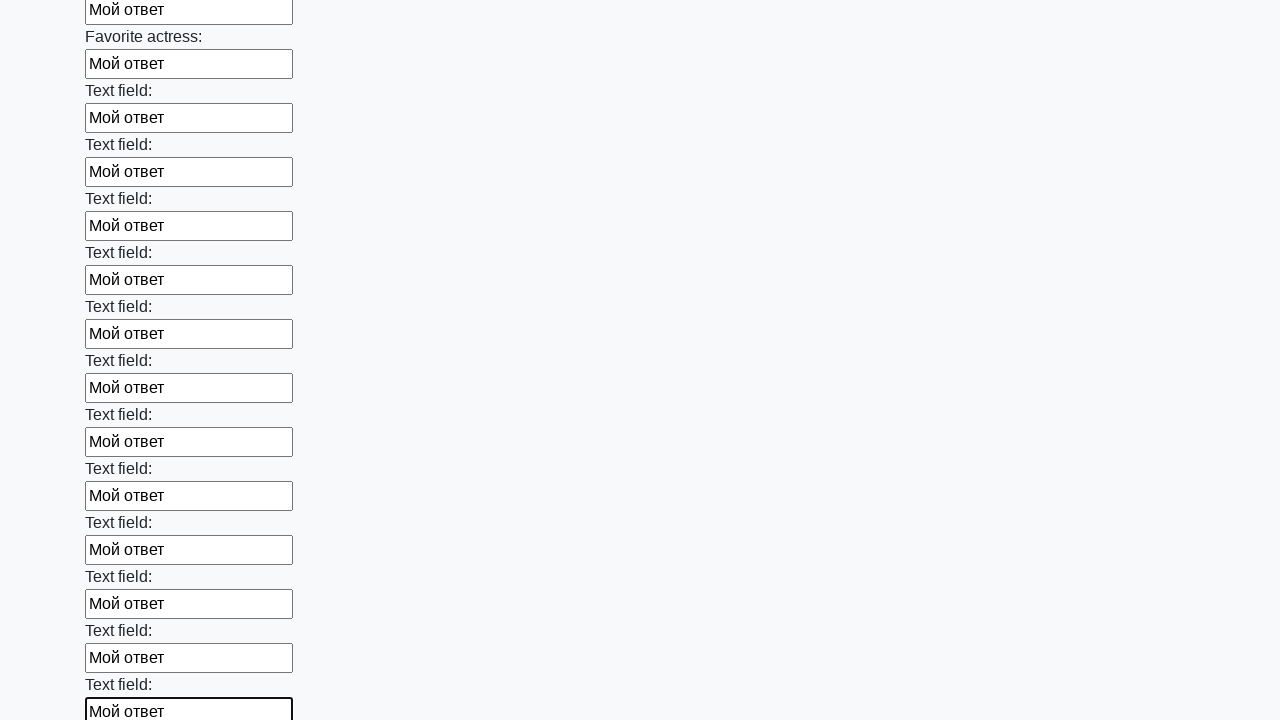

Filled input field with response text on input >> nth=38
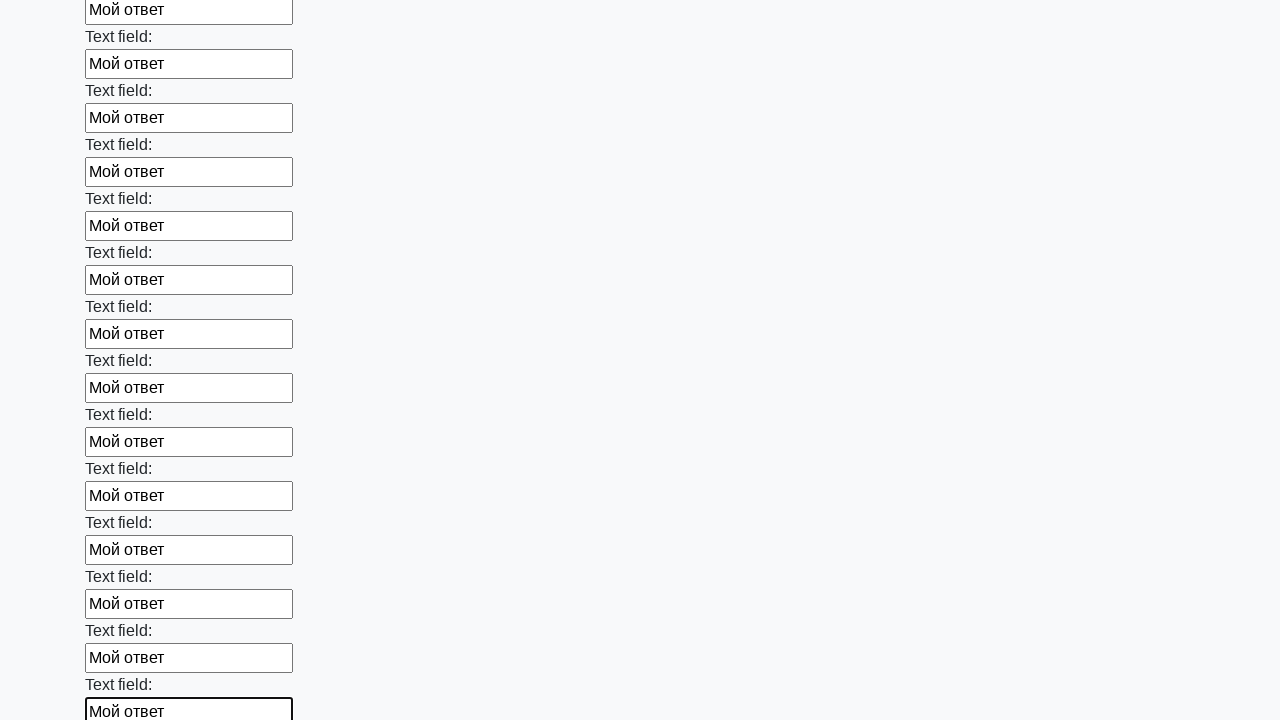

Filled input field with response text on input >> nth=39
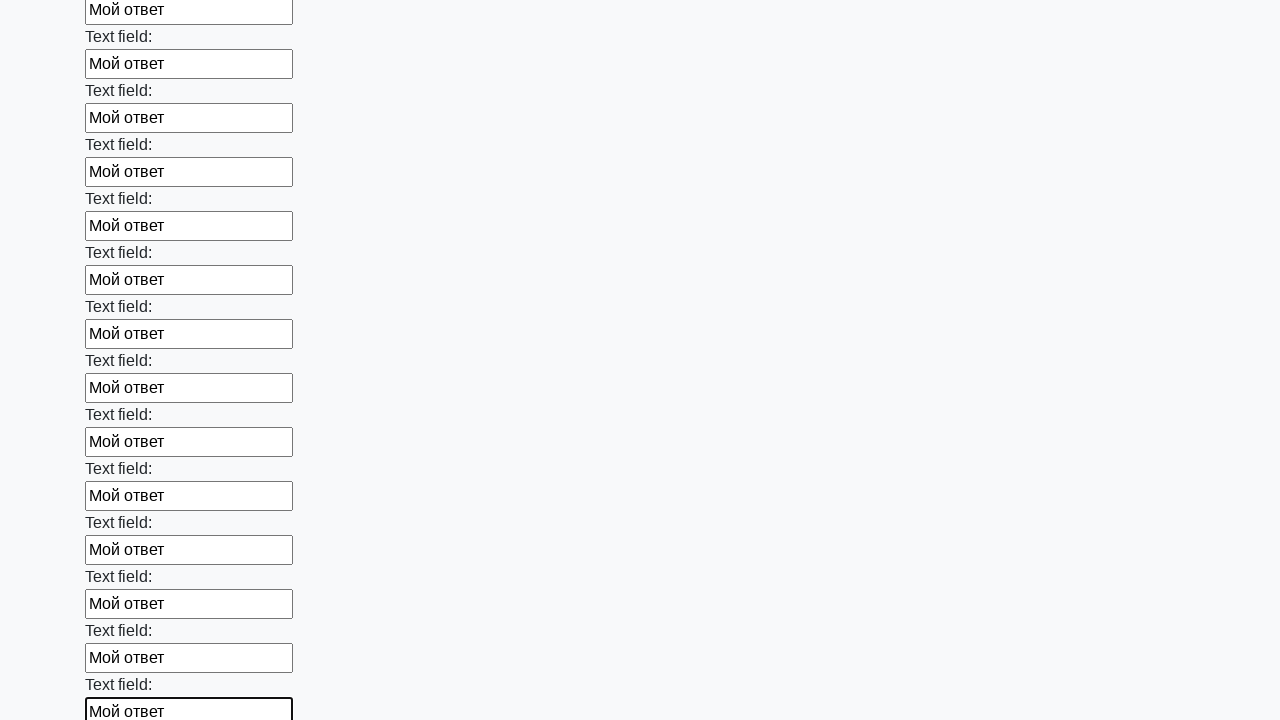

Filled input field with response text on input >> nth=40
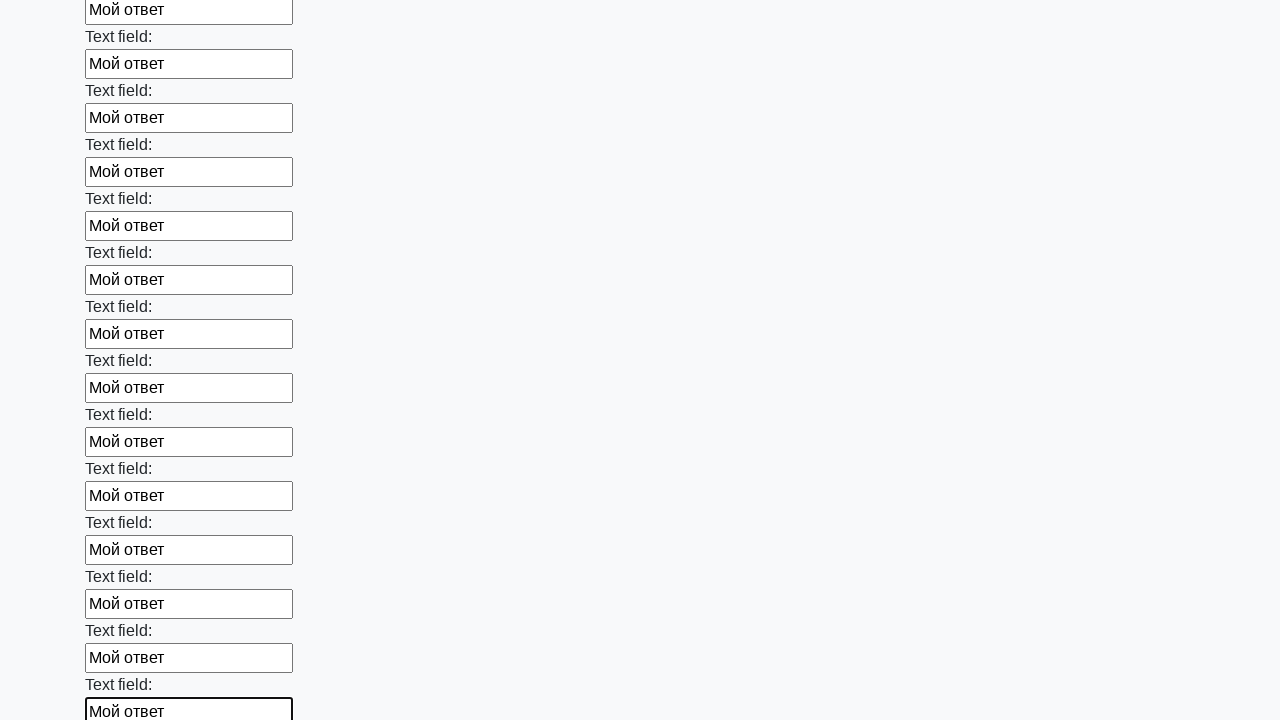

Filled input field with response text on input >> nth=41
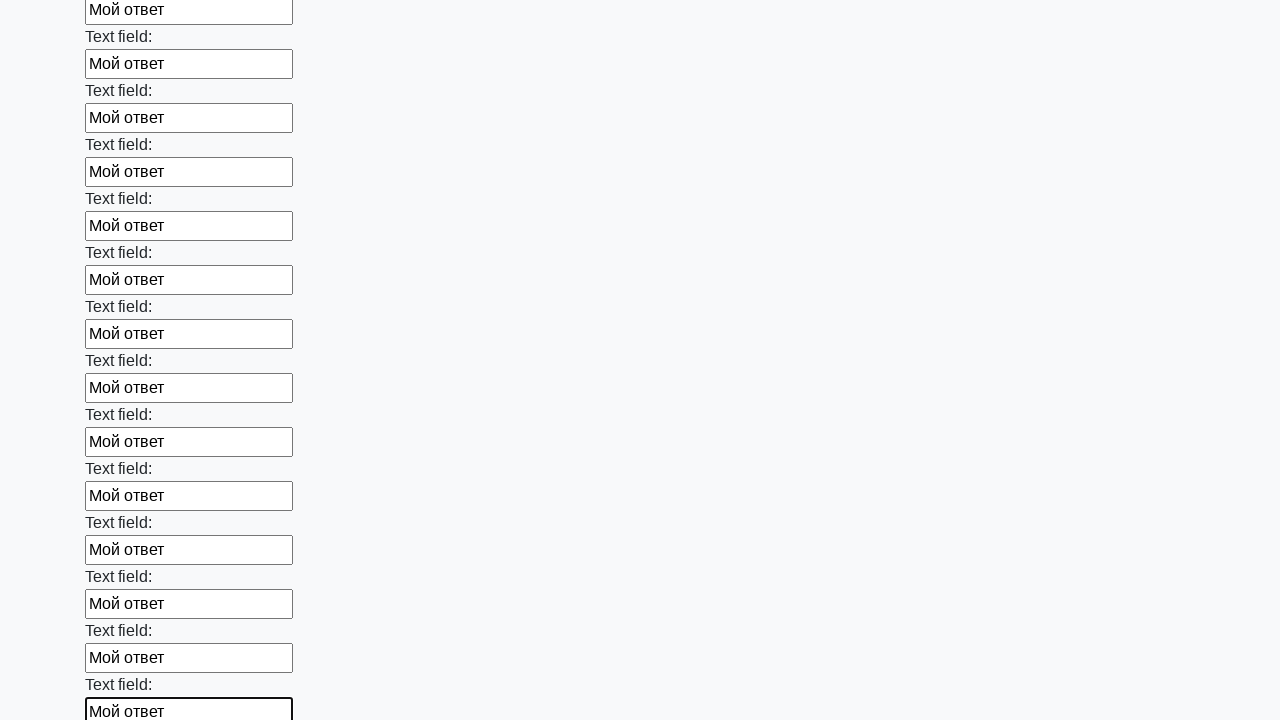

Filled input field with response text on input >> nth=42
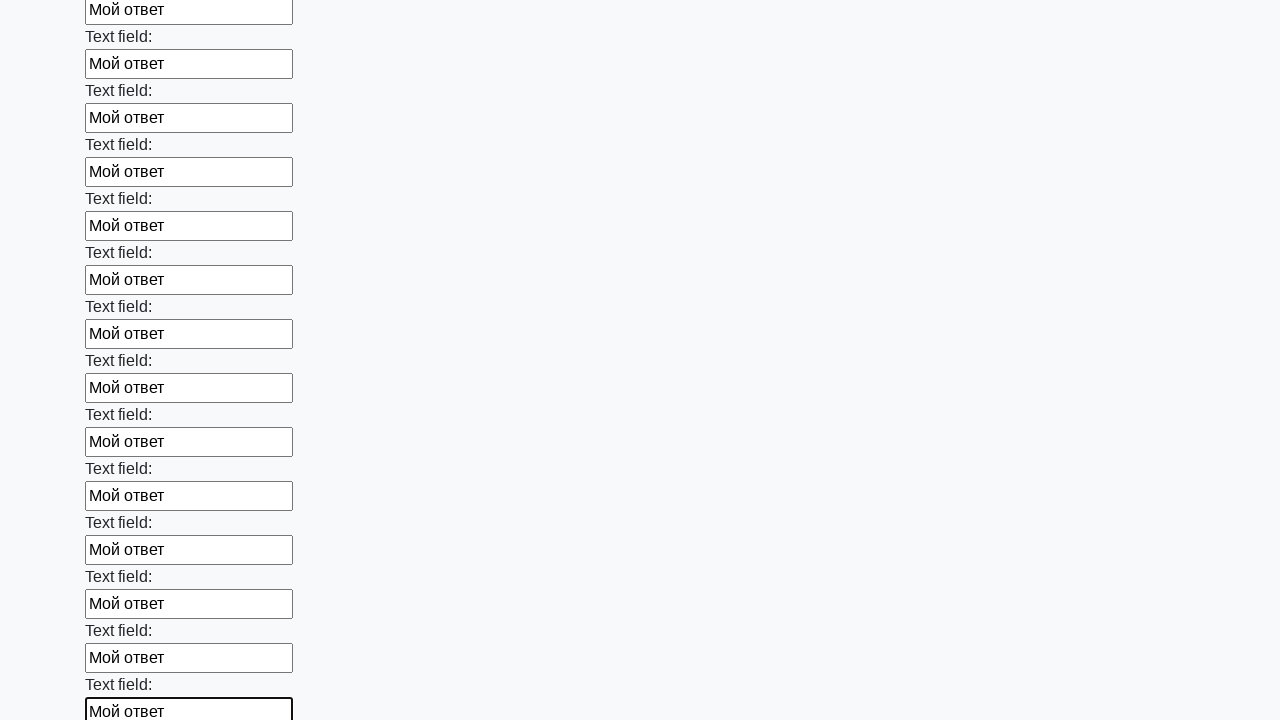

Filled input field with response text on input >> nth=43
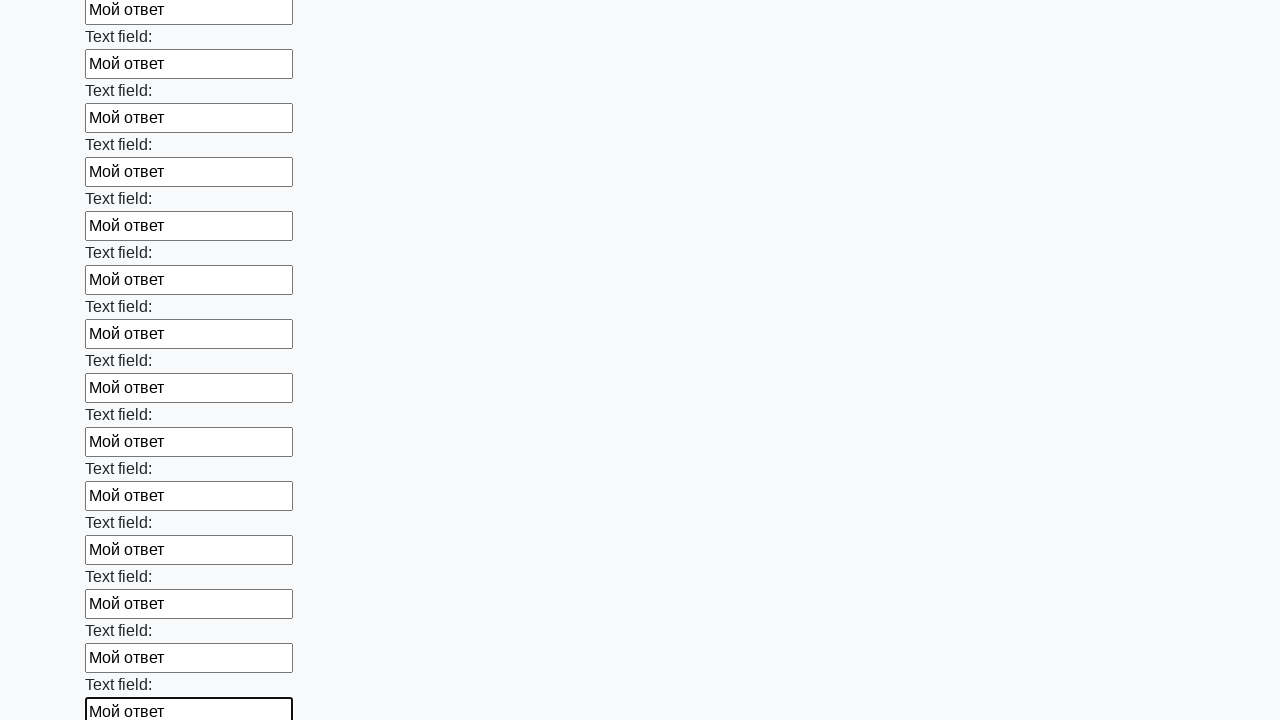

Filled input field with response text on input >> nth=44
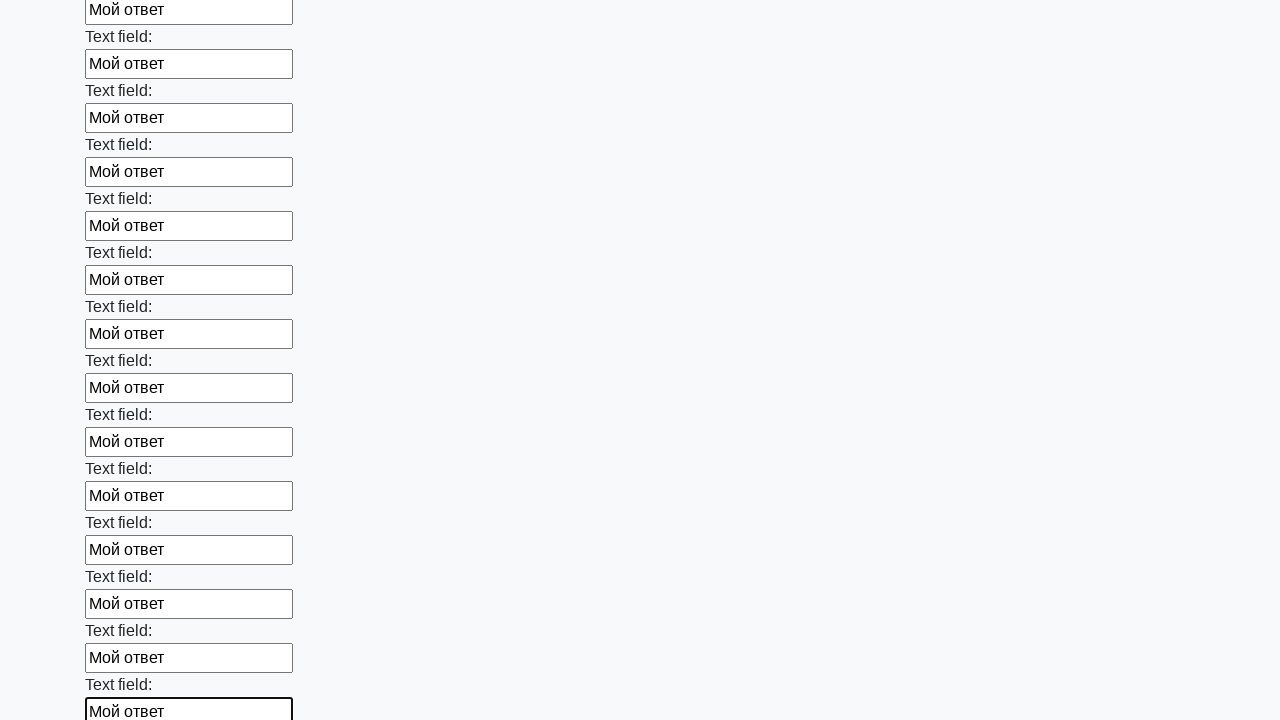

Filled input field with response text on input >> nth=45
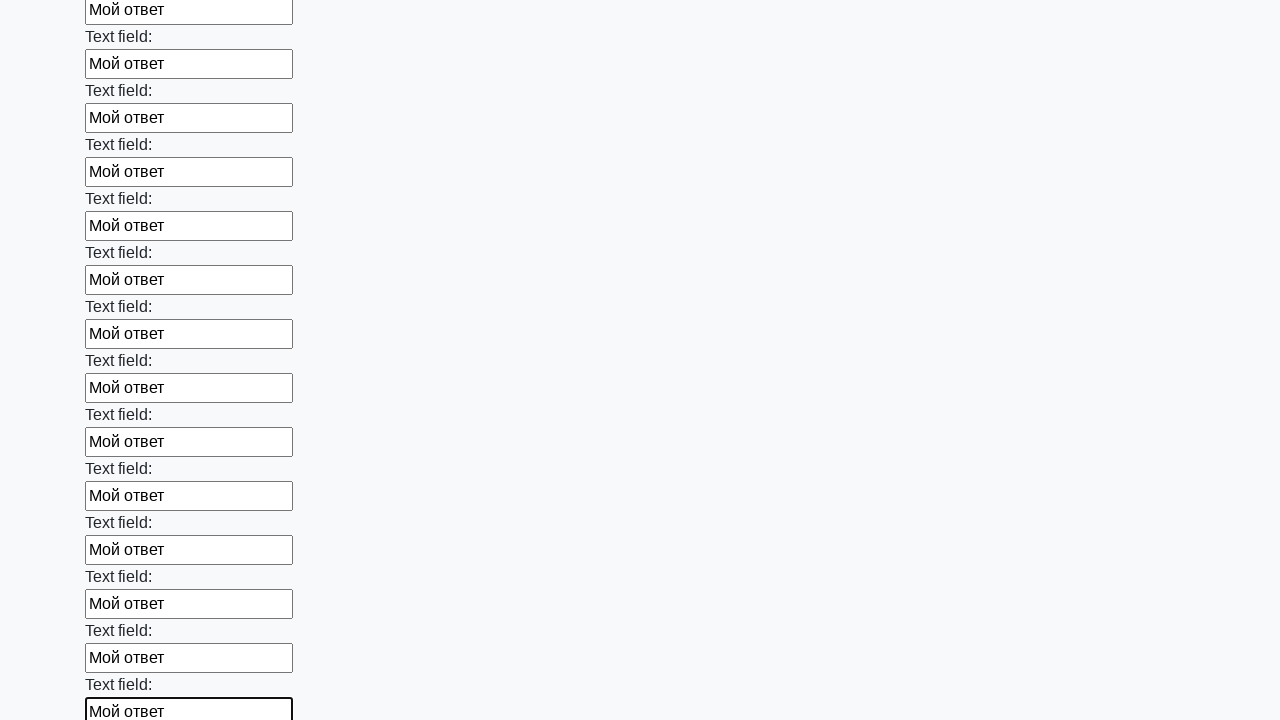

Filled input field with response text on input >> nth=46
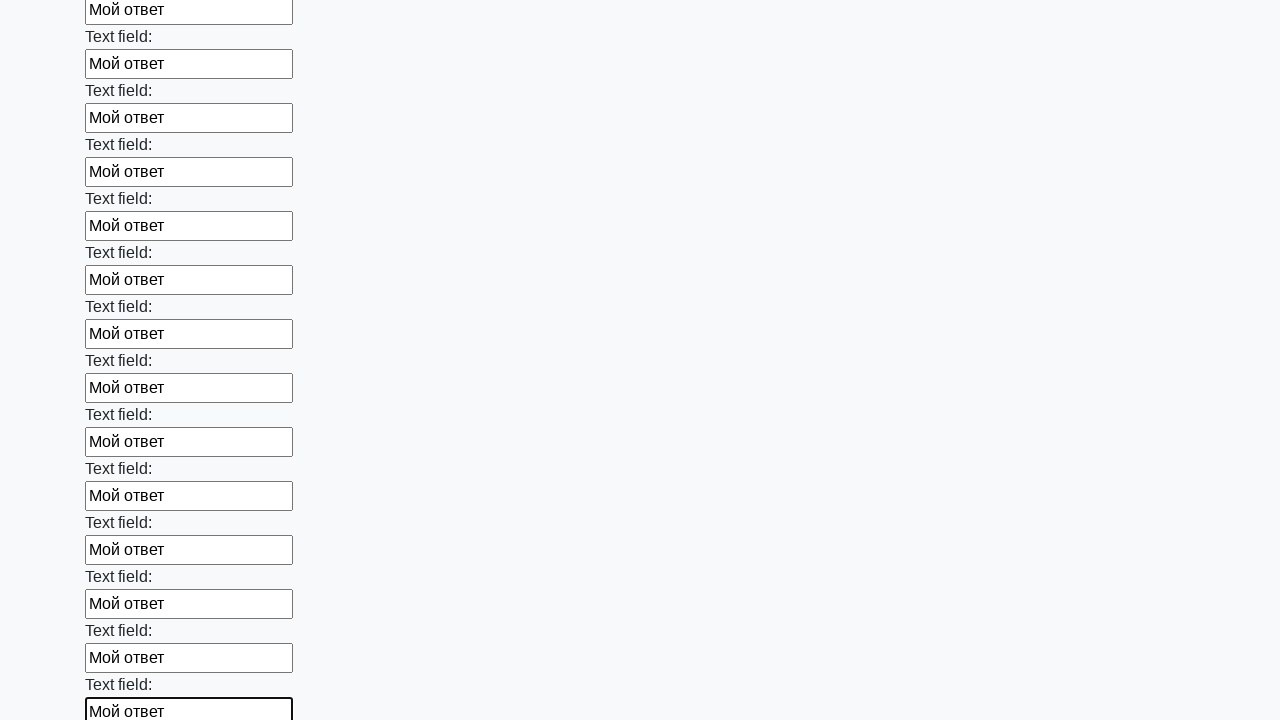

Filled input field with response text on input >> nth=47
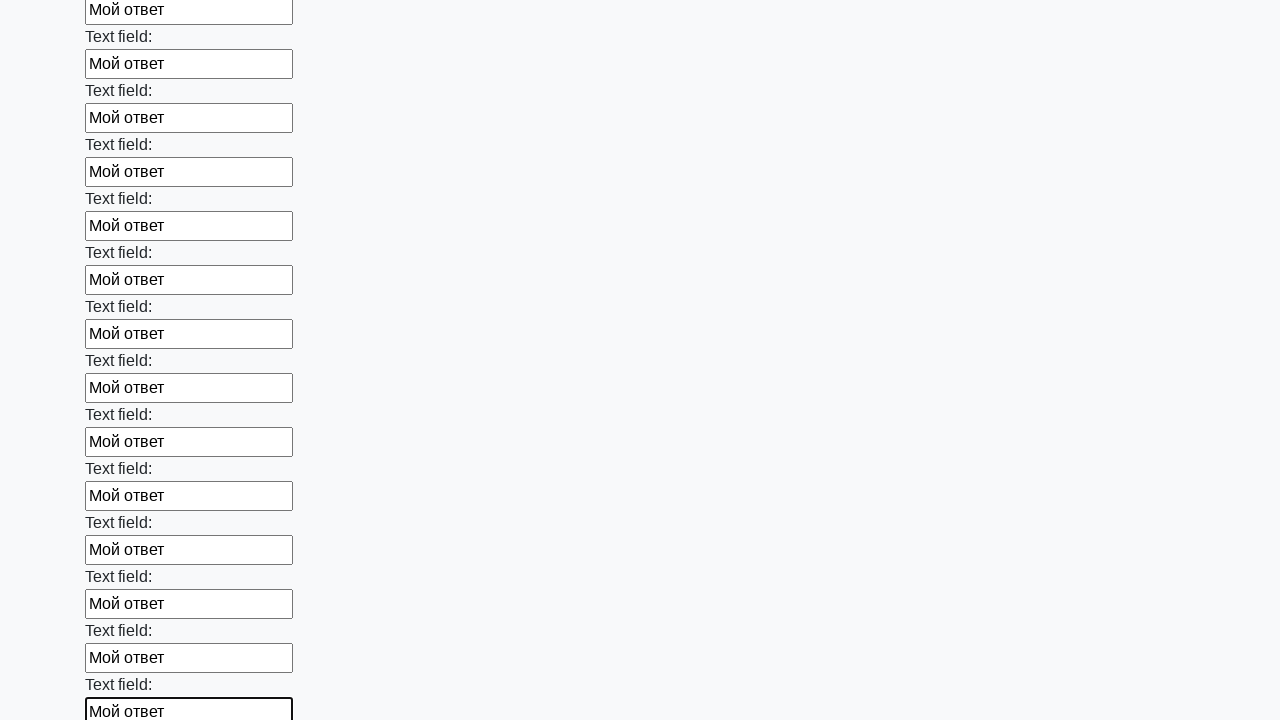

Filled input field with response text on input >> nth=48
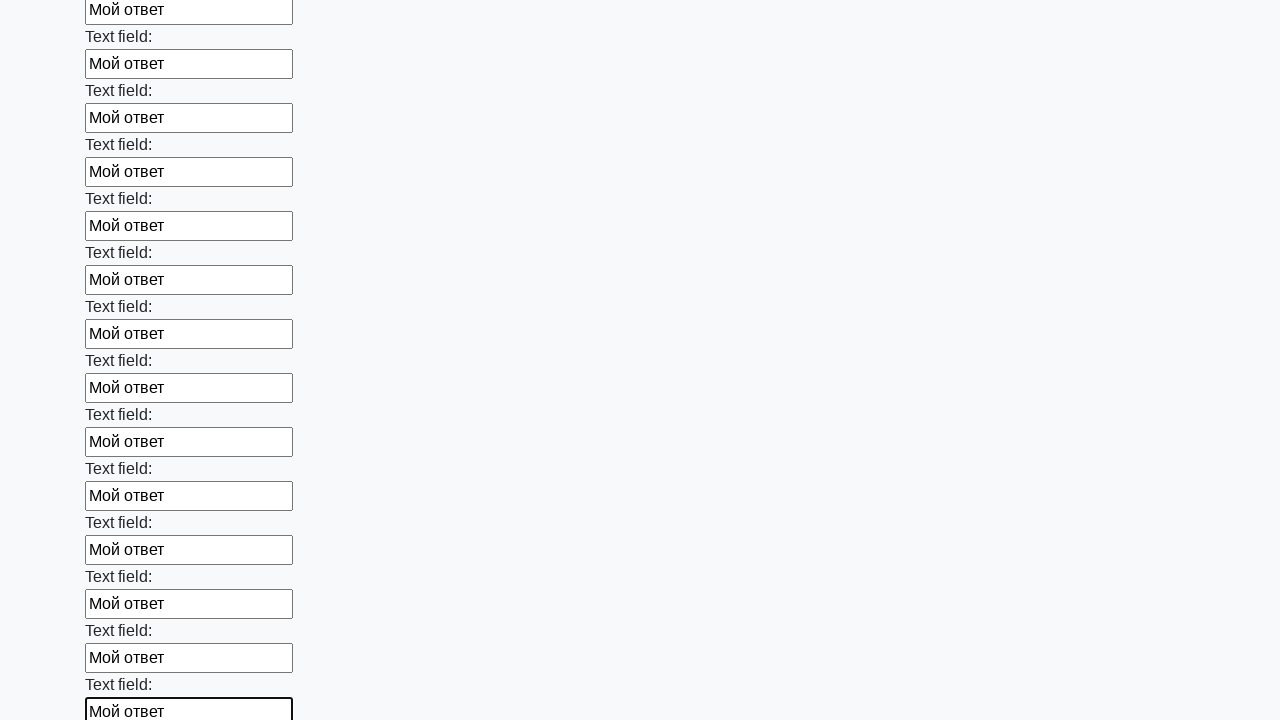

Filled input field with response text on input >> nth=49
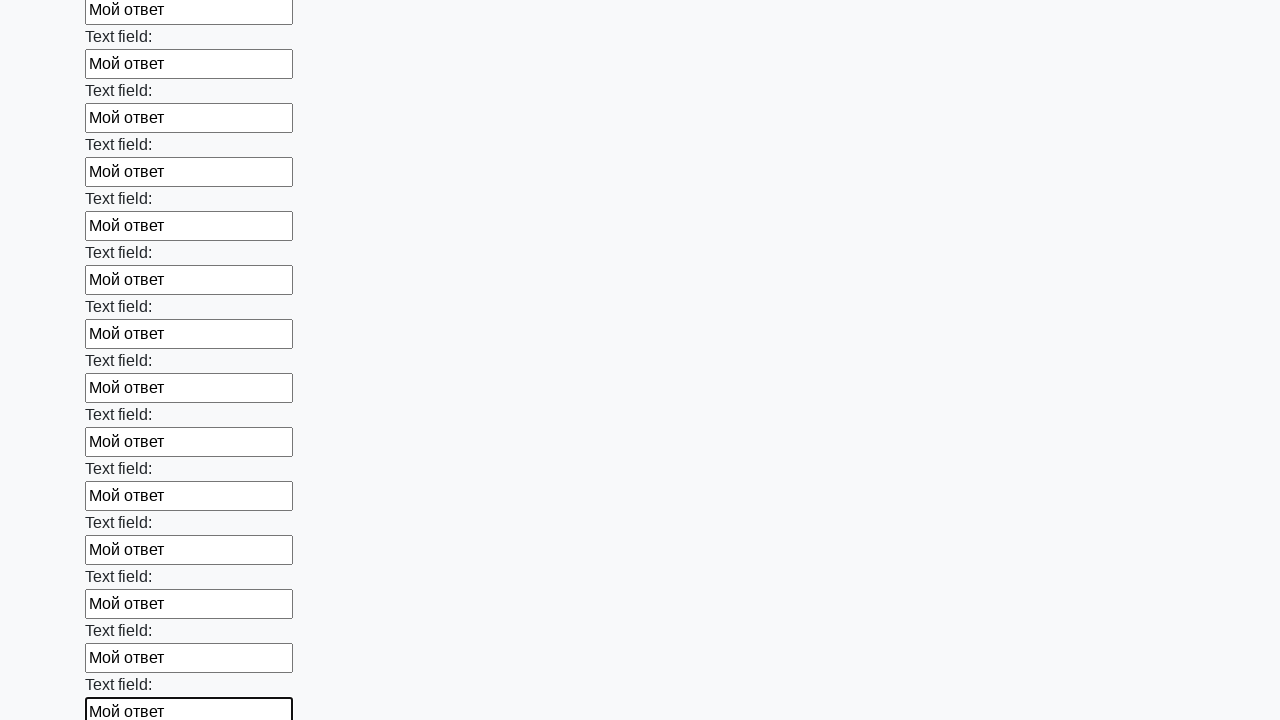

Filled input field with response text on input >> nth=50
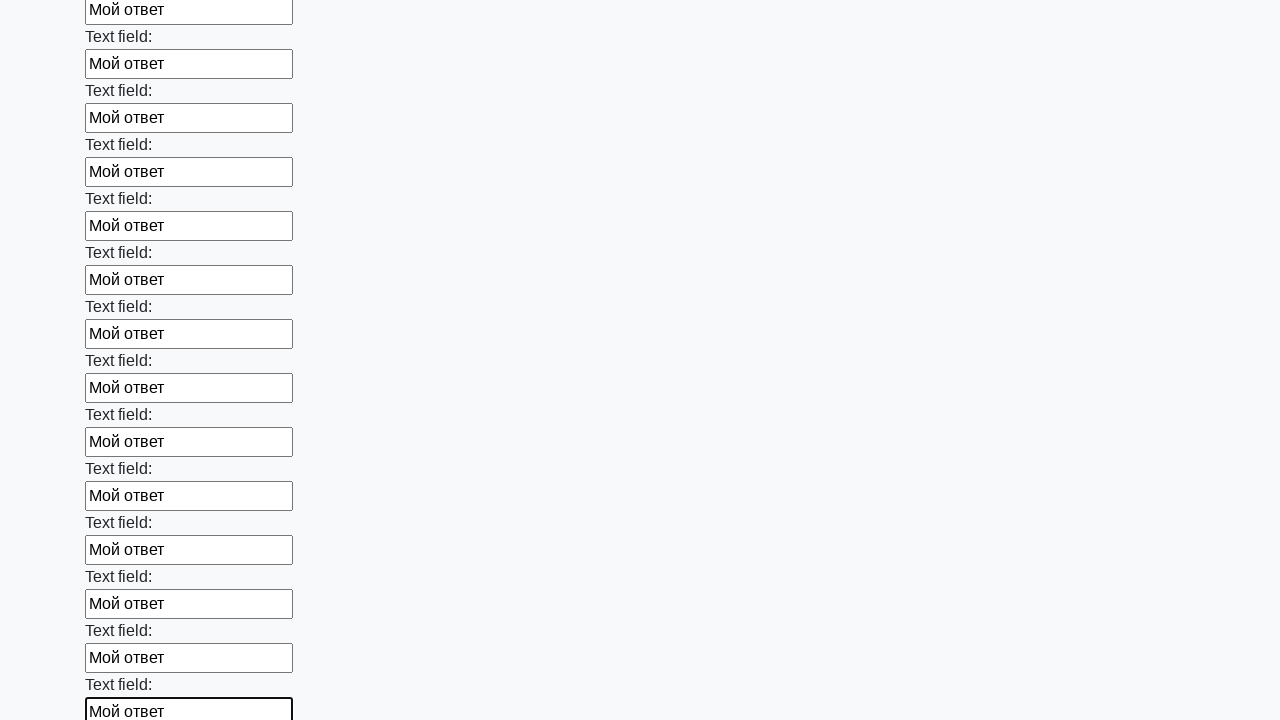

Filled input field with response text on input >> nth=51
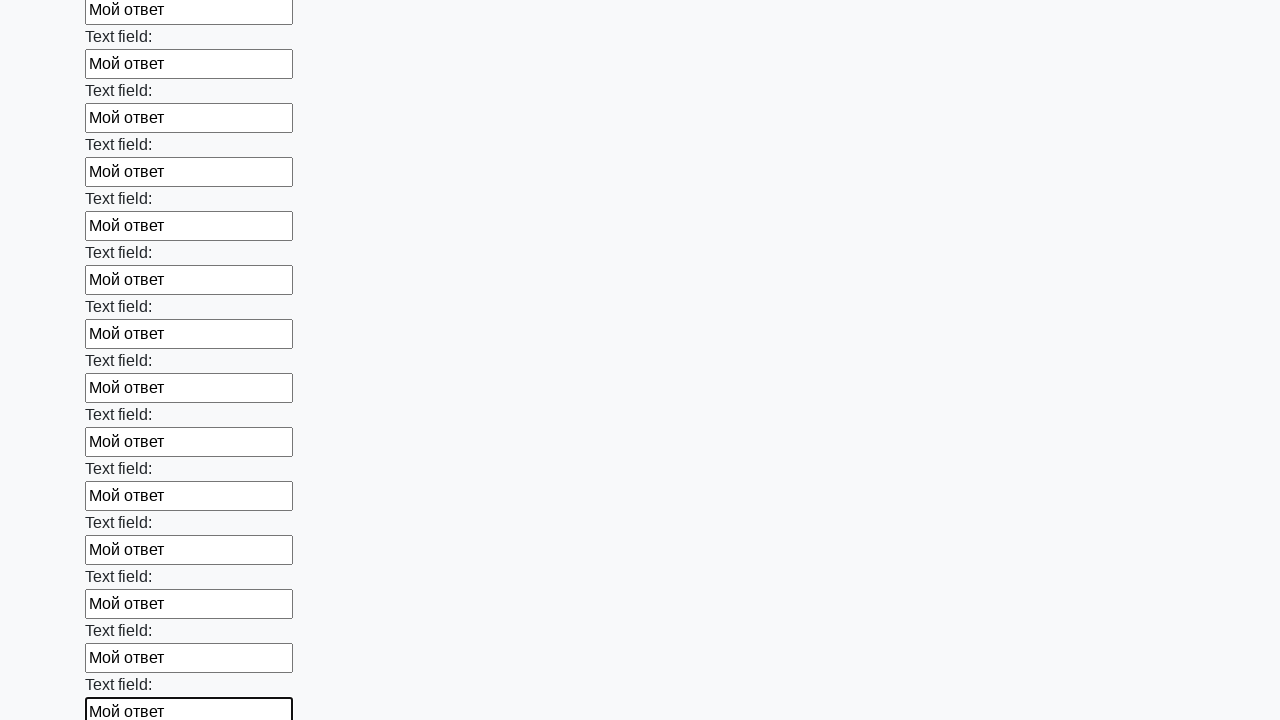

Filled input field with response text on input >> nth=52
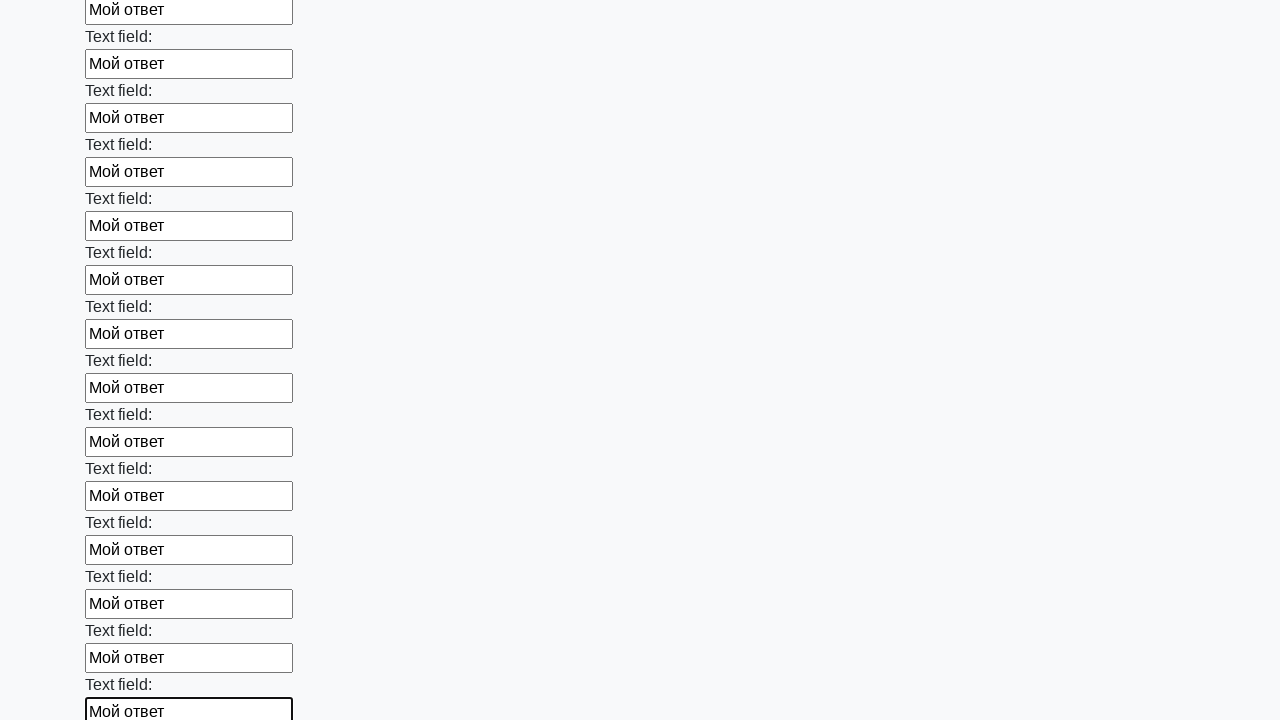

Filled input field with response text on input >> nth=53
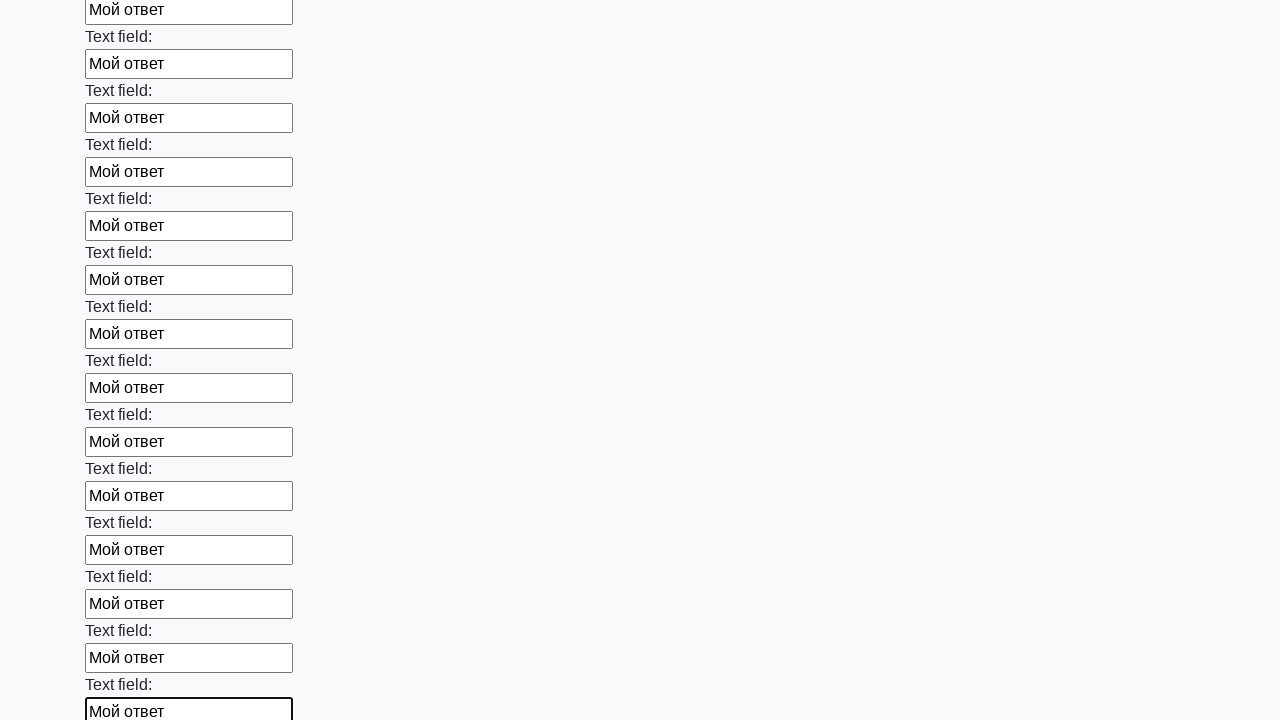

Filled input field with response text on input >> nth=54
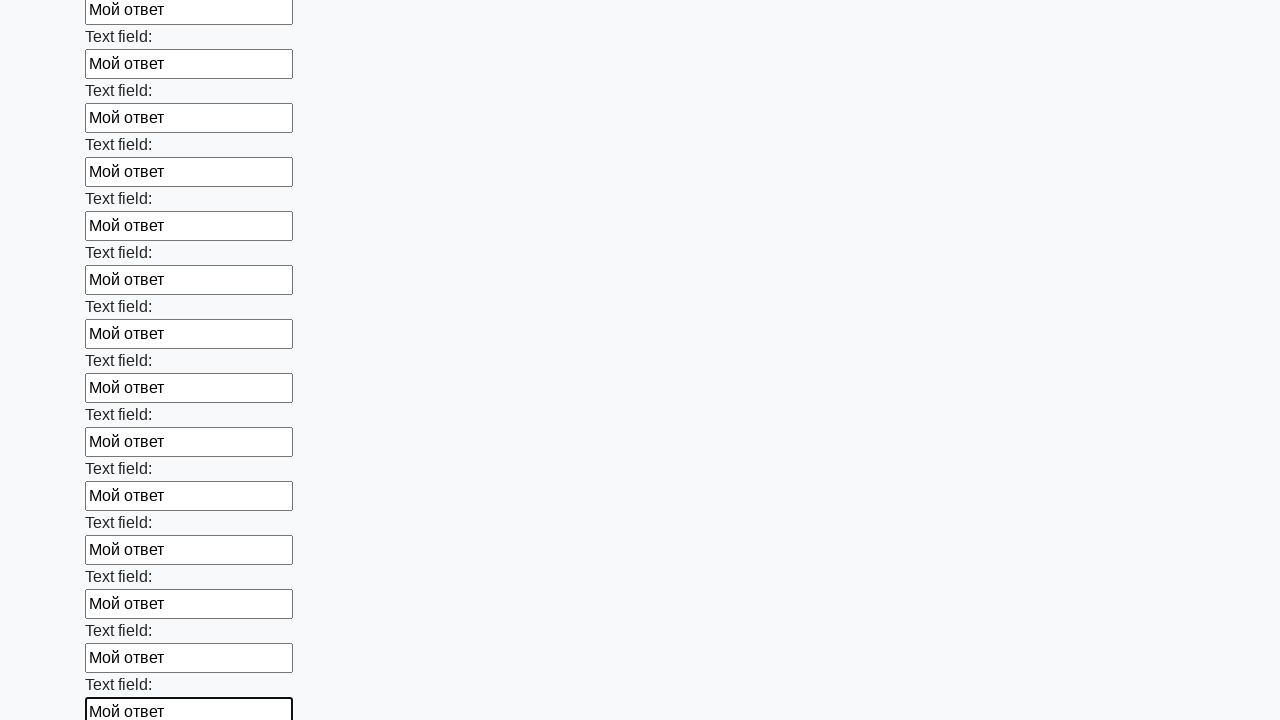

Filled input field with response text on input >> nth=55
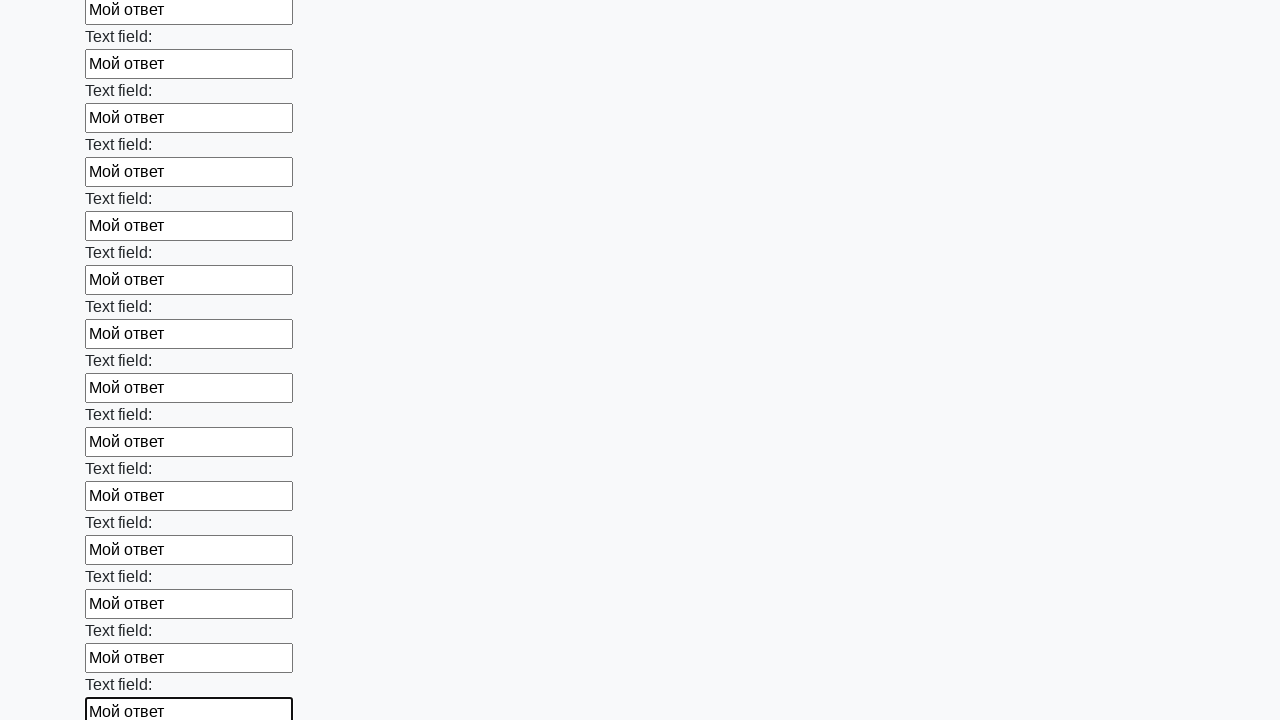

Filled input field with response text on input >> nth=56
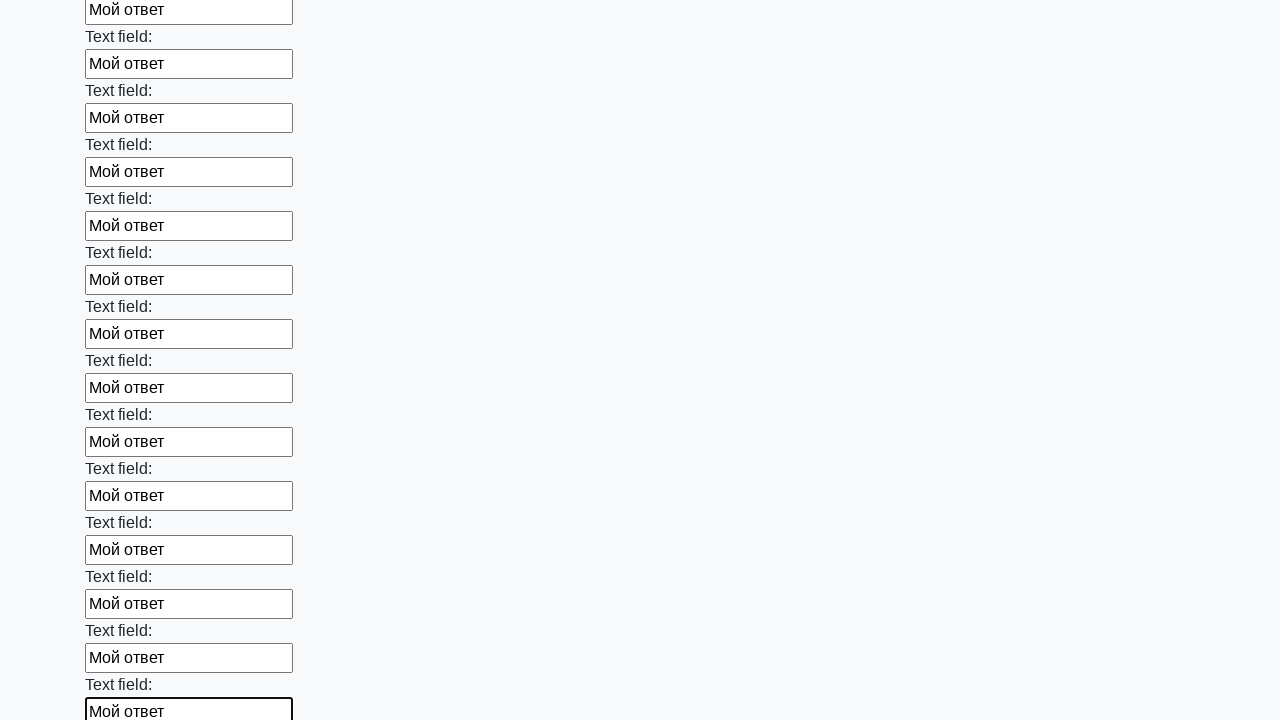

Filled input field with response text on input >> nth=57
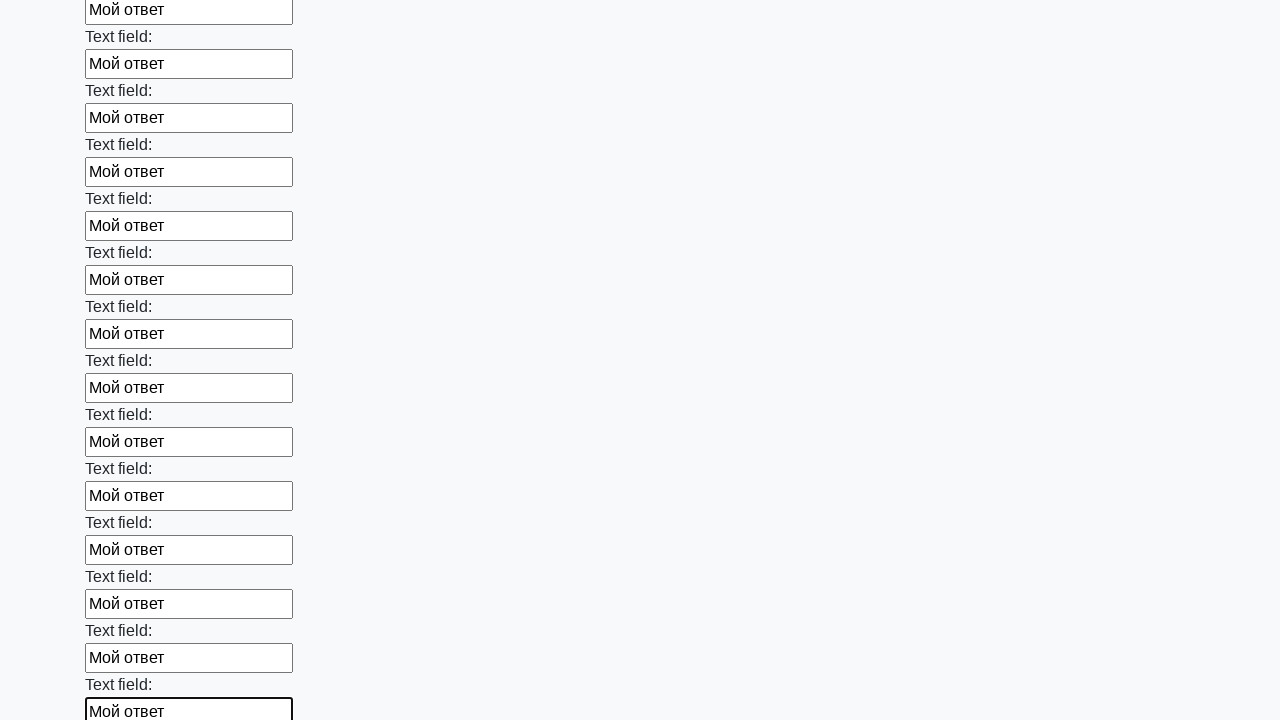

Filled input field with response text on input >> nth=58
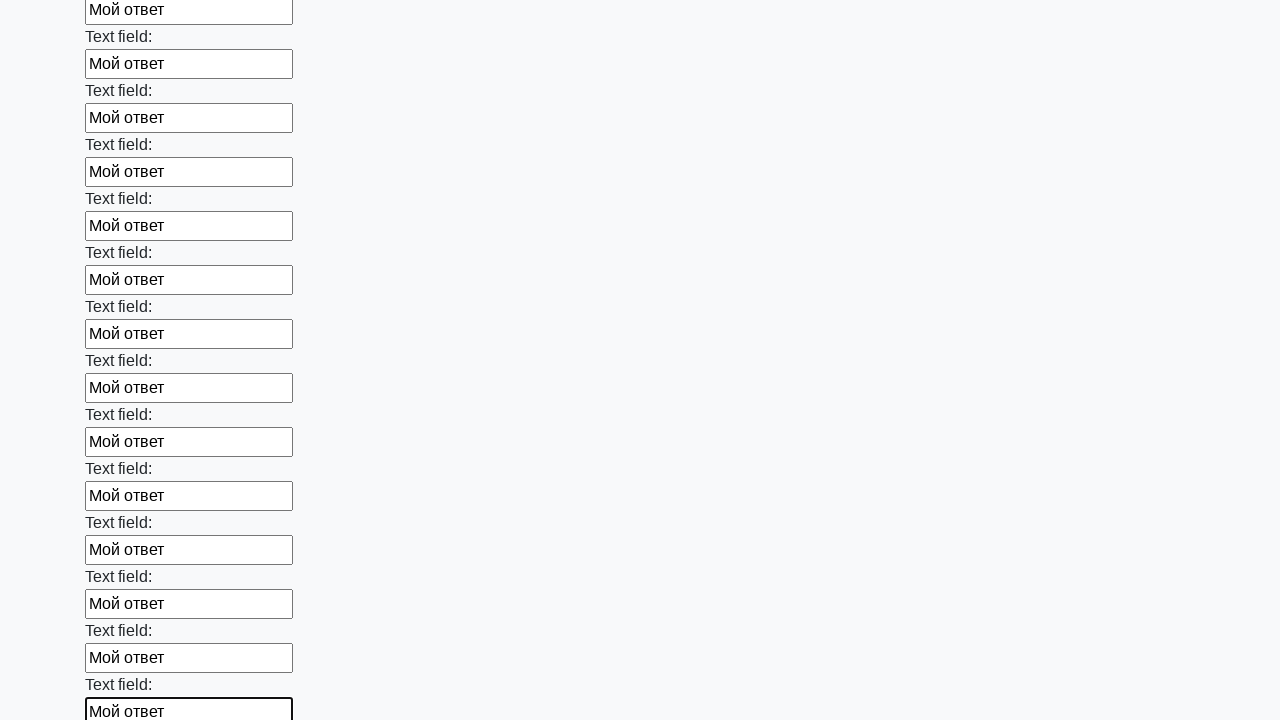

Filled input field with response text on input >> nth=59
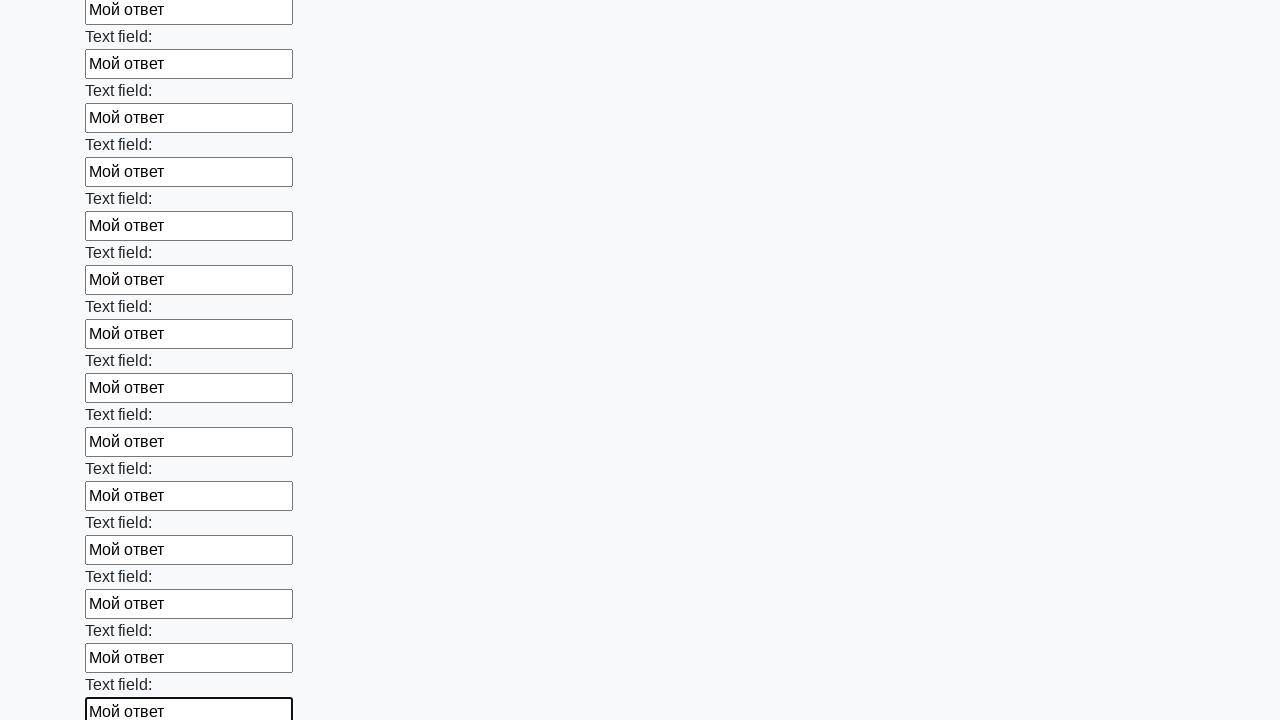

Filled input field with response text on input >> nth=60
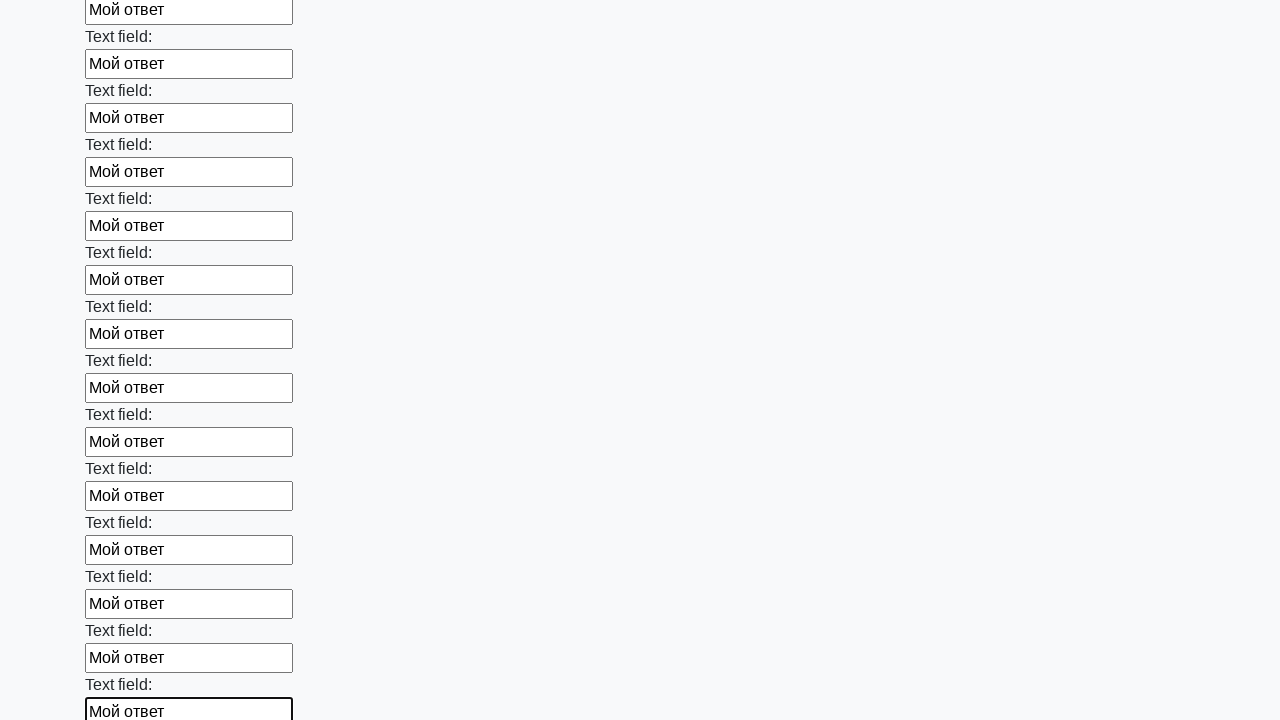

Filled input field with response text on input >> nth=61
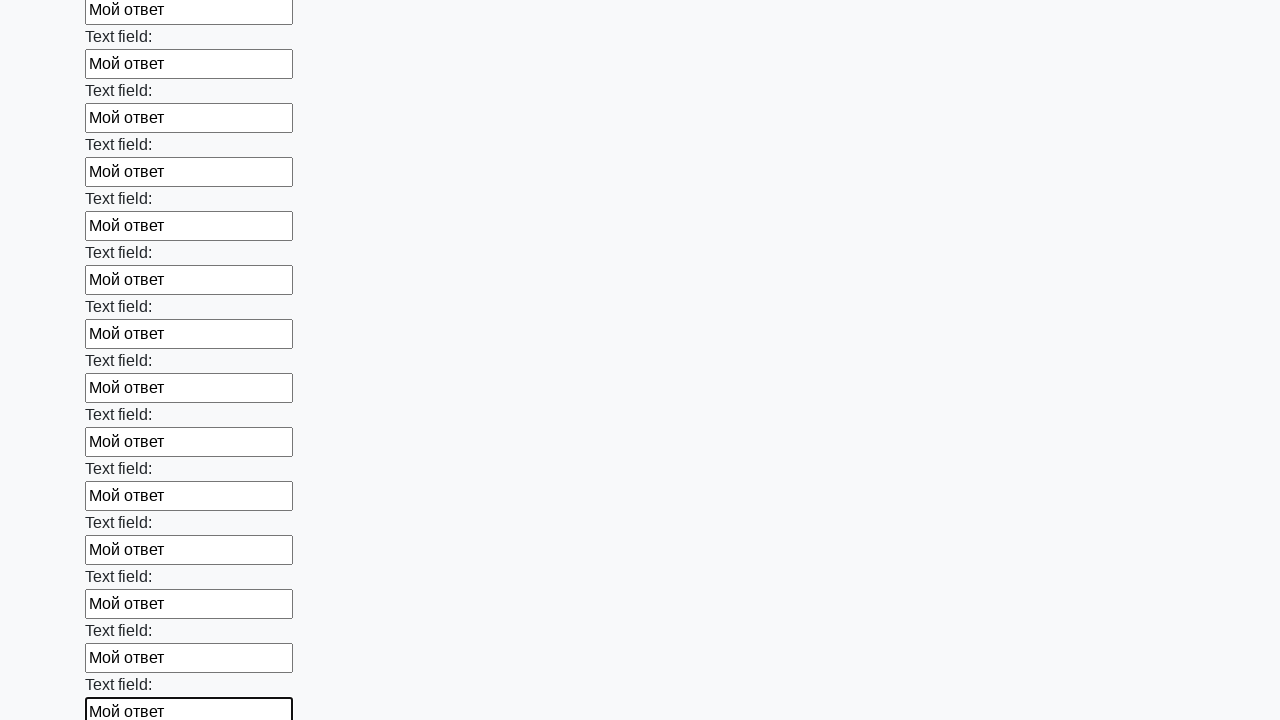

Filled input field with response text on input >> nth=62
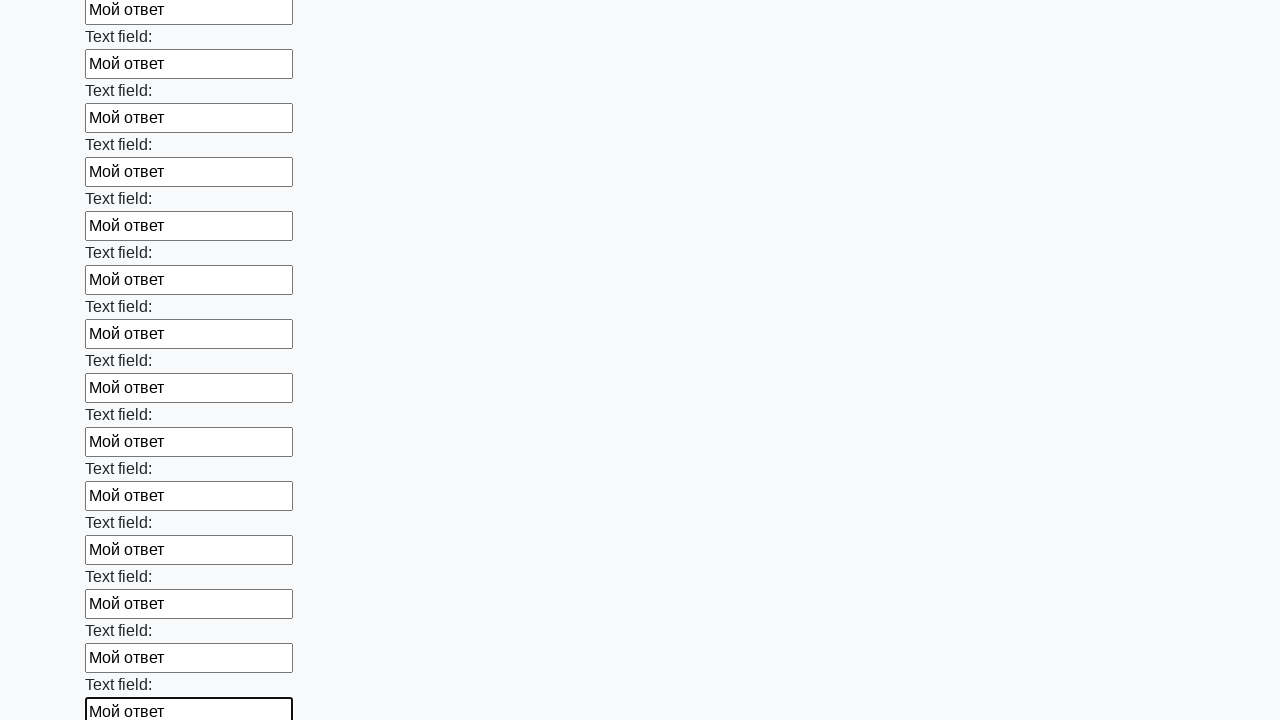

Filled input field with response text on input >> nth=63
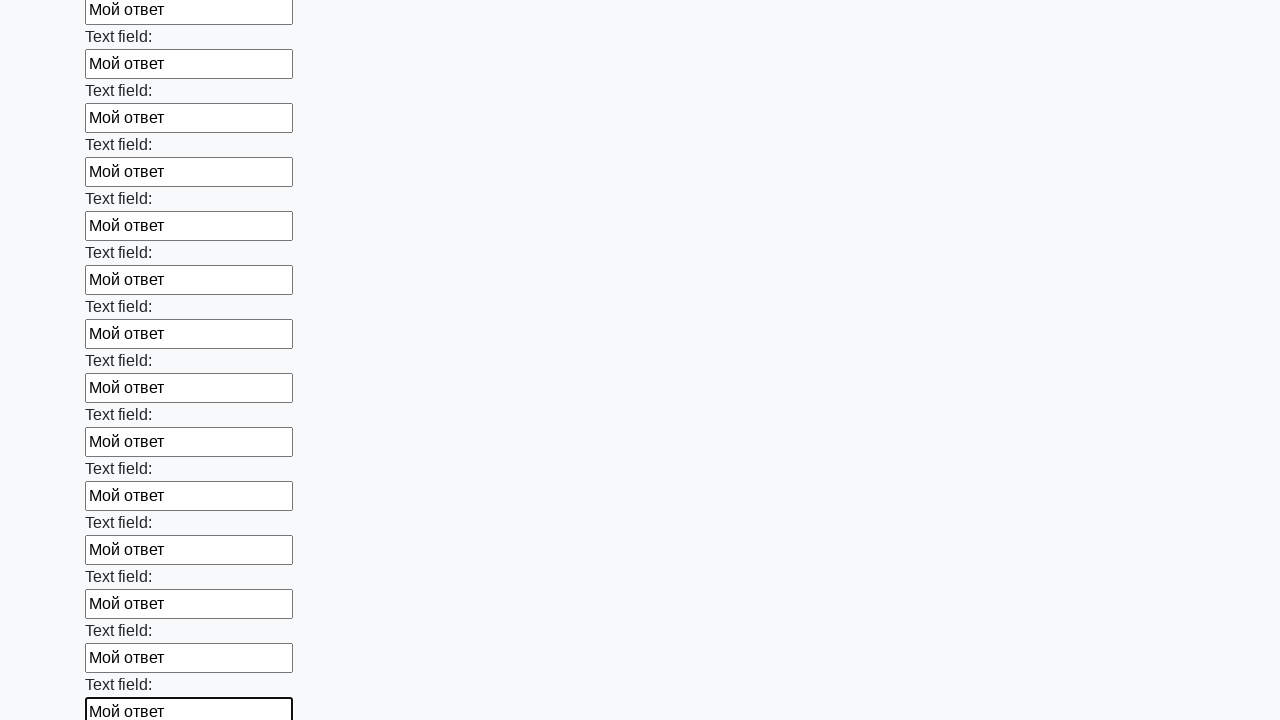

Filled input field with response text on input >> nth=64
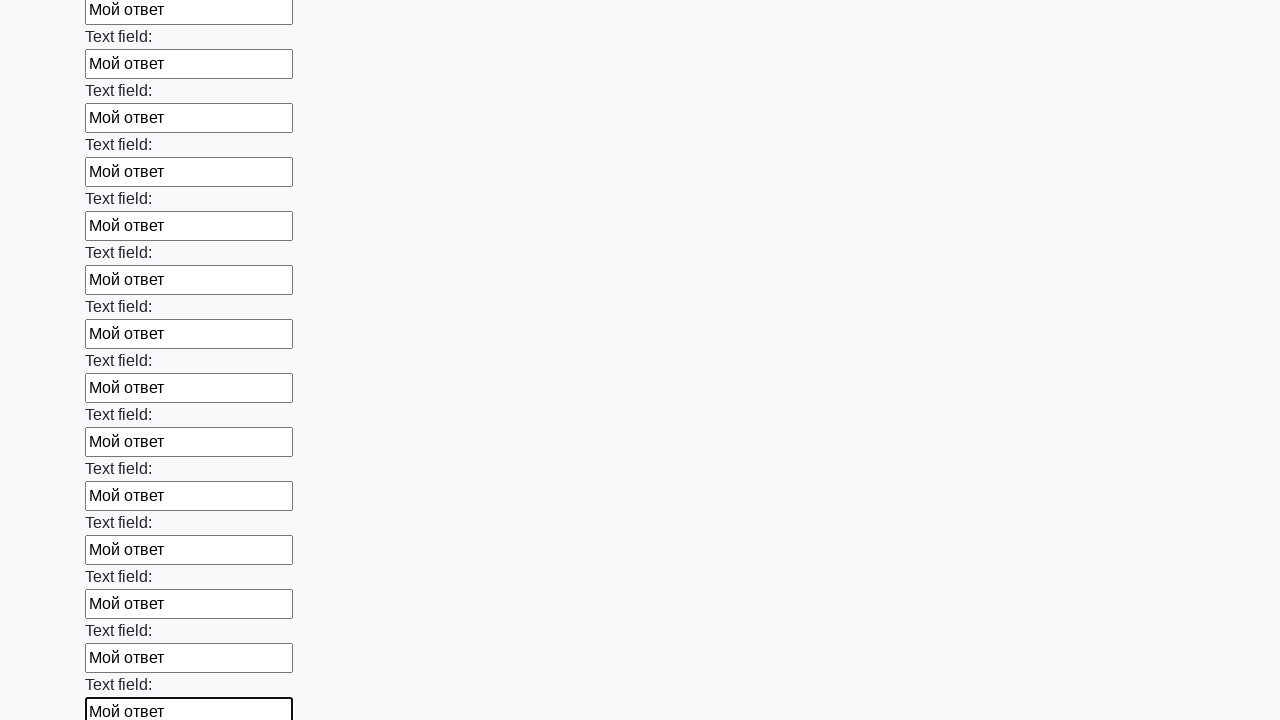

Filled input field with response text on input >> nth=65
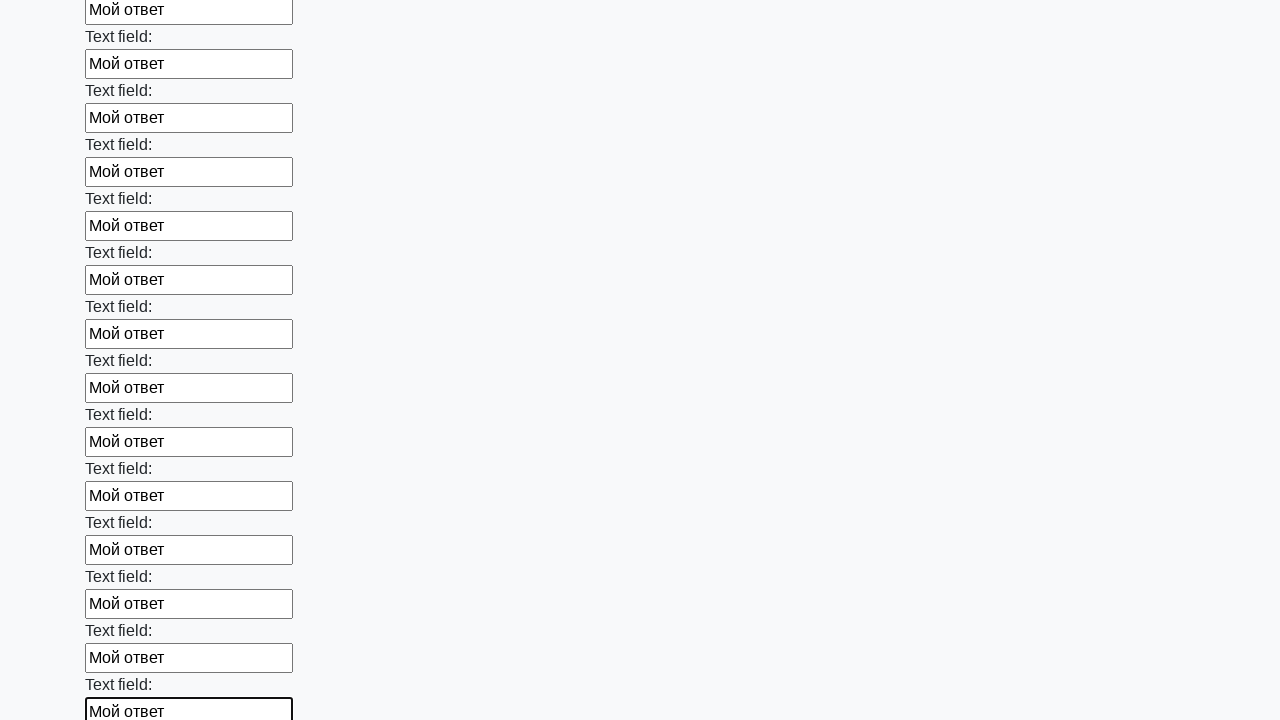

Filled input field with response text on input >> nth=66
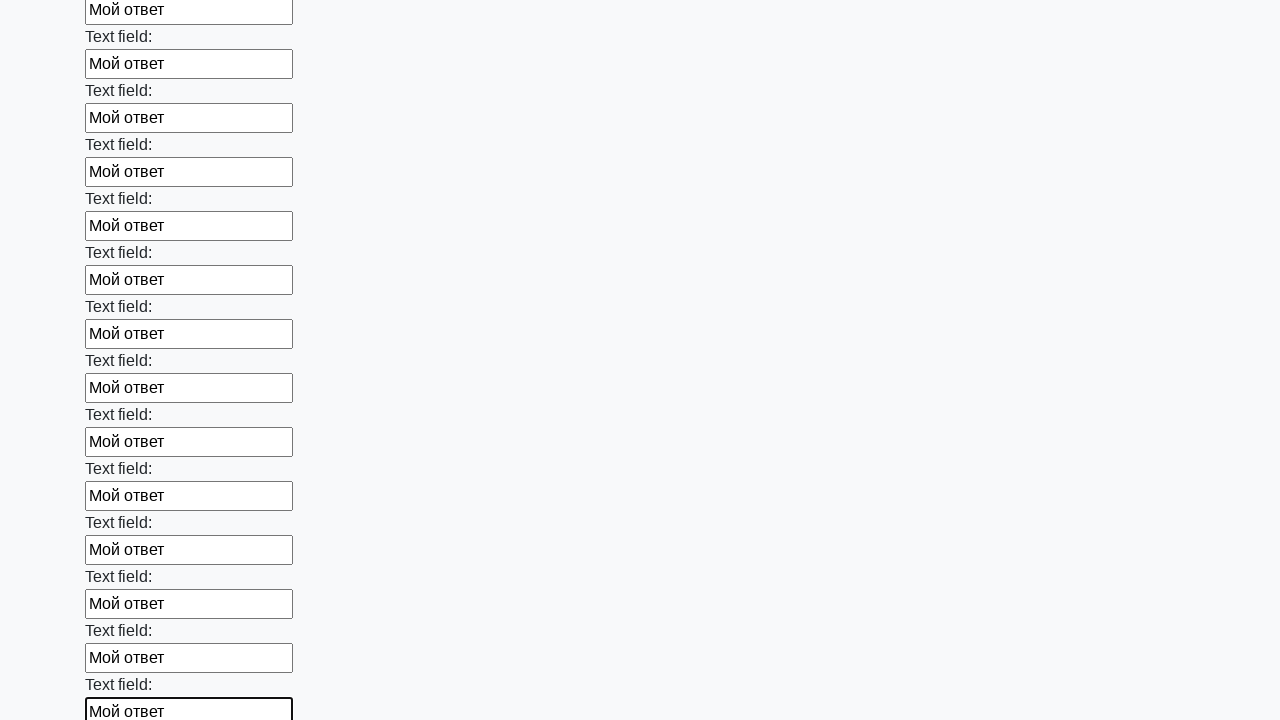

Filled input field with response text on input >> nth=67
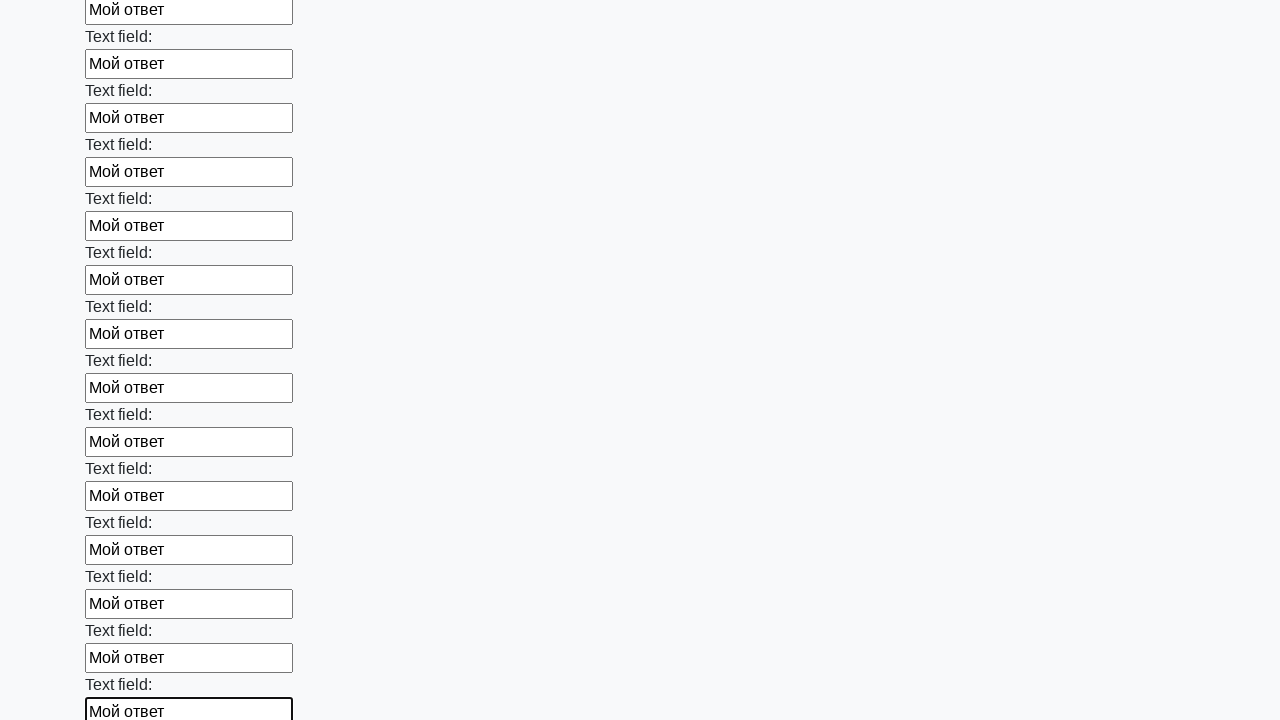

Filled input field with response text on input >> nth=68
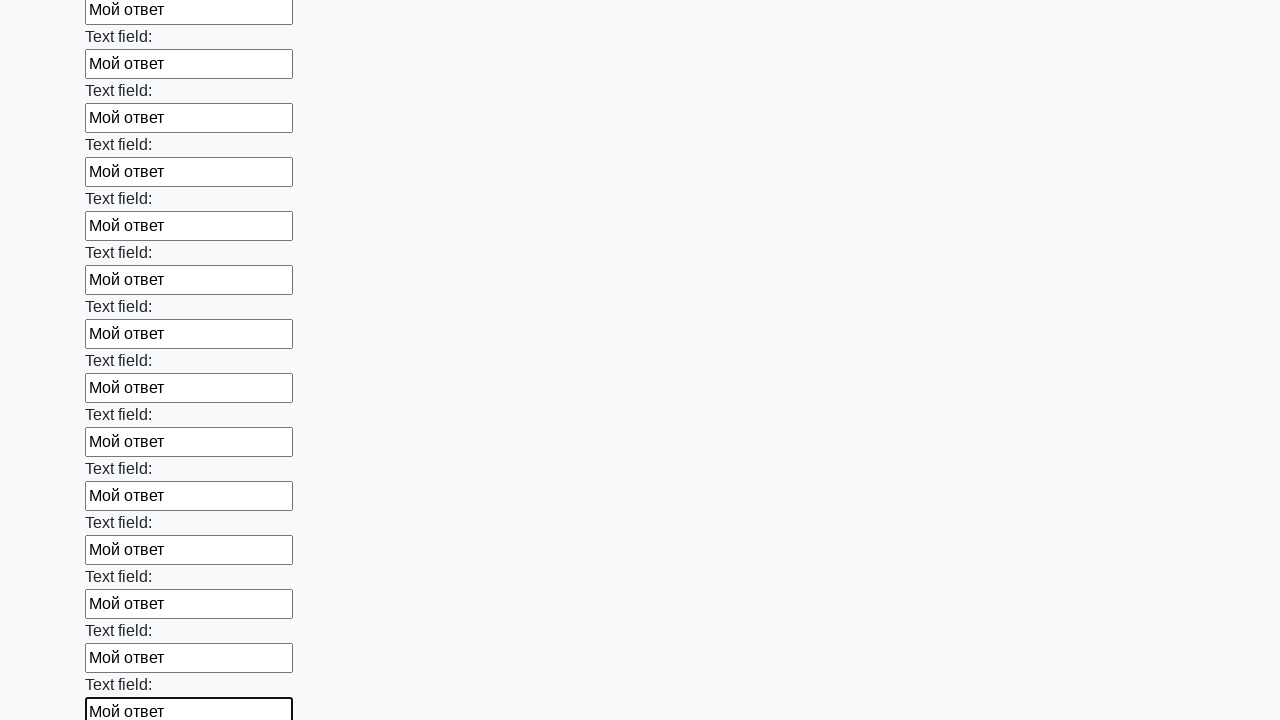

Filled input field with response text on input >> nth=69
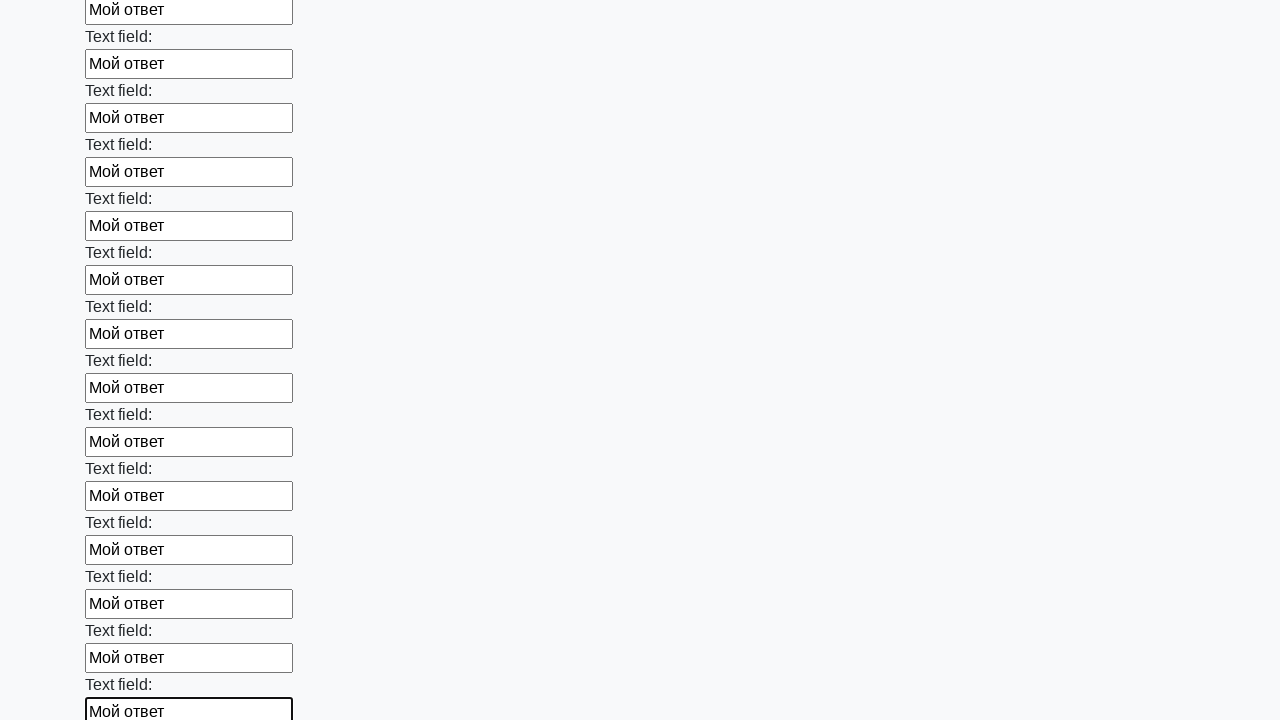

Filled input field with response text on input >> nth=70
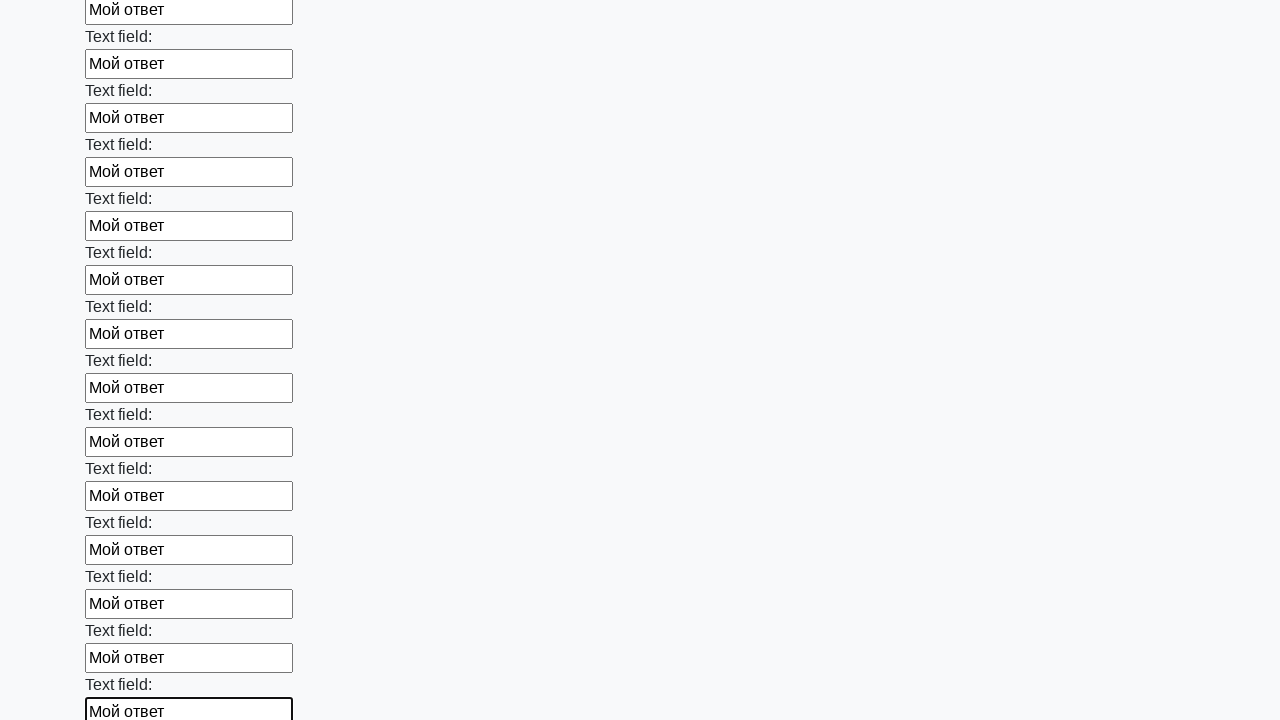

Filled input field with response text on input >> nth=71
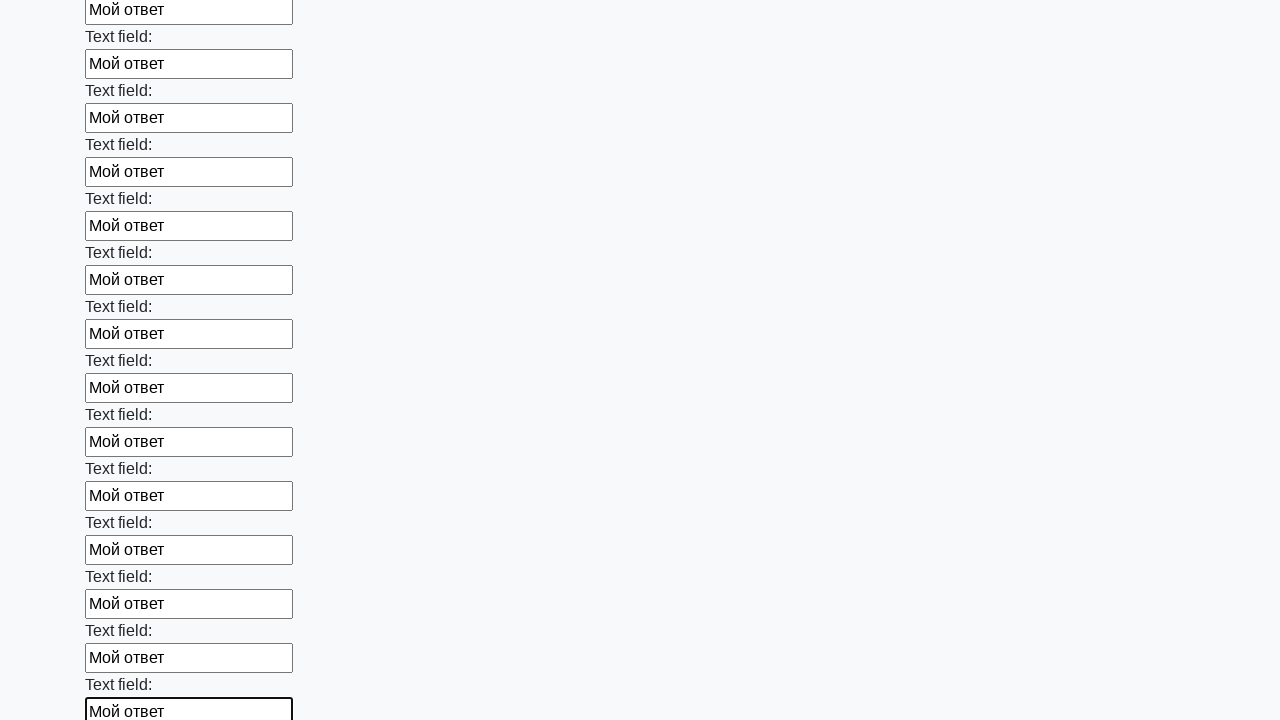

Filled input field with response text on input >> nth=72
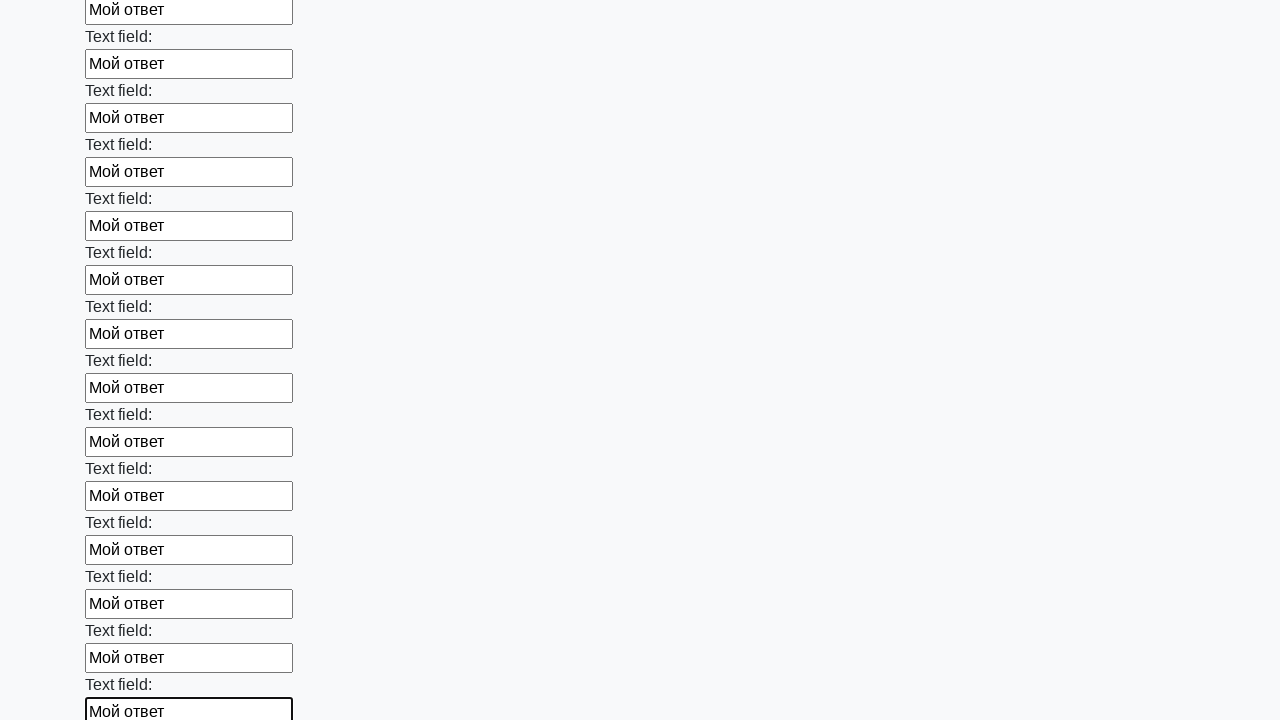

Filled input field with response text on input >> nth=73
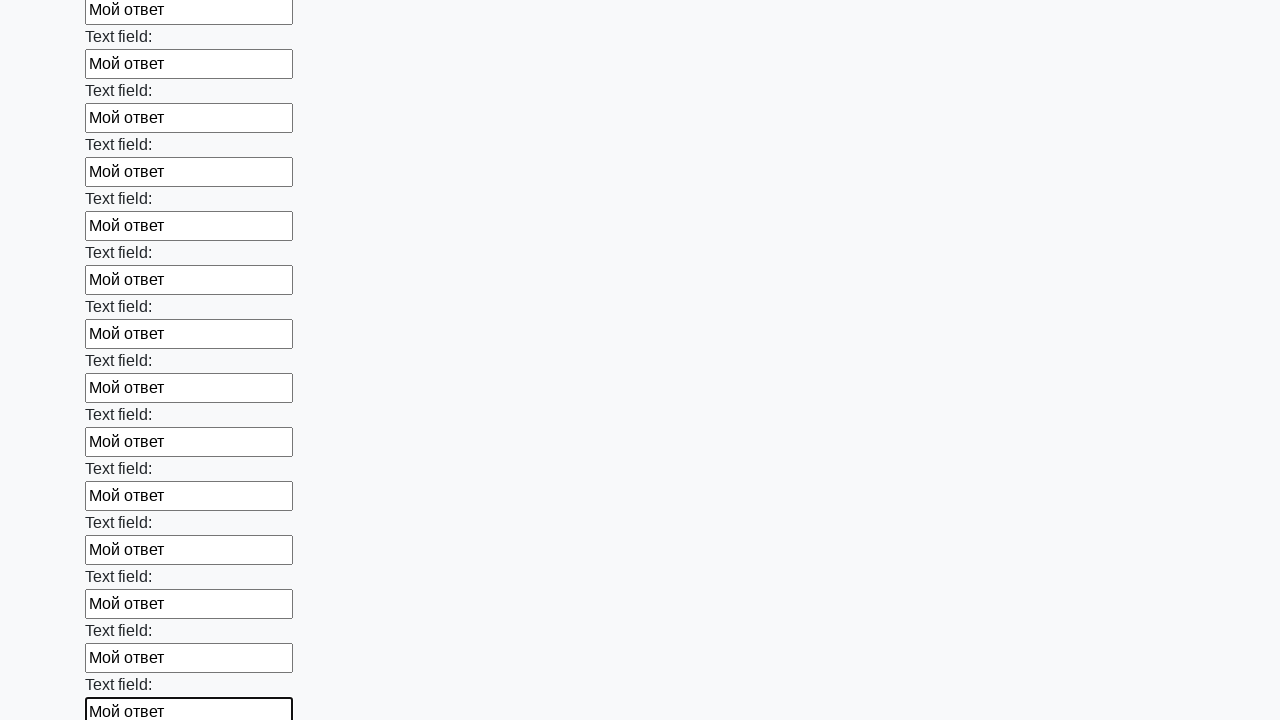

Filled input field with response text on input >> nth=74
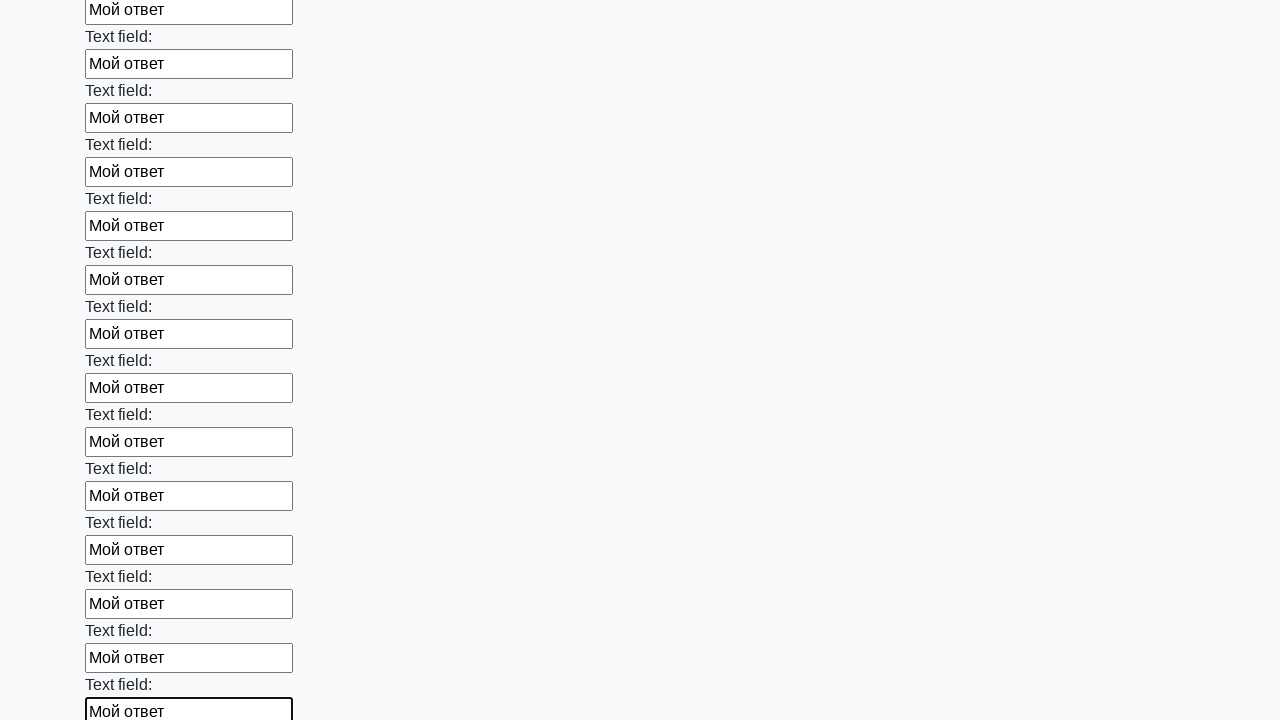

Filled input field with response text on input >> nth=75
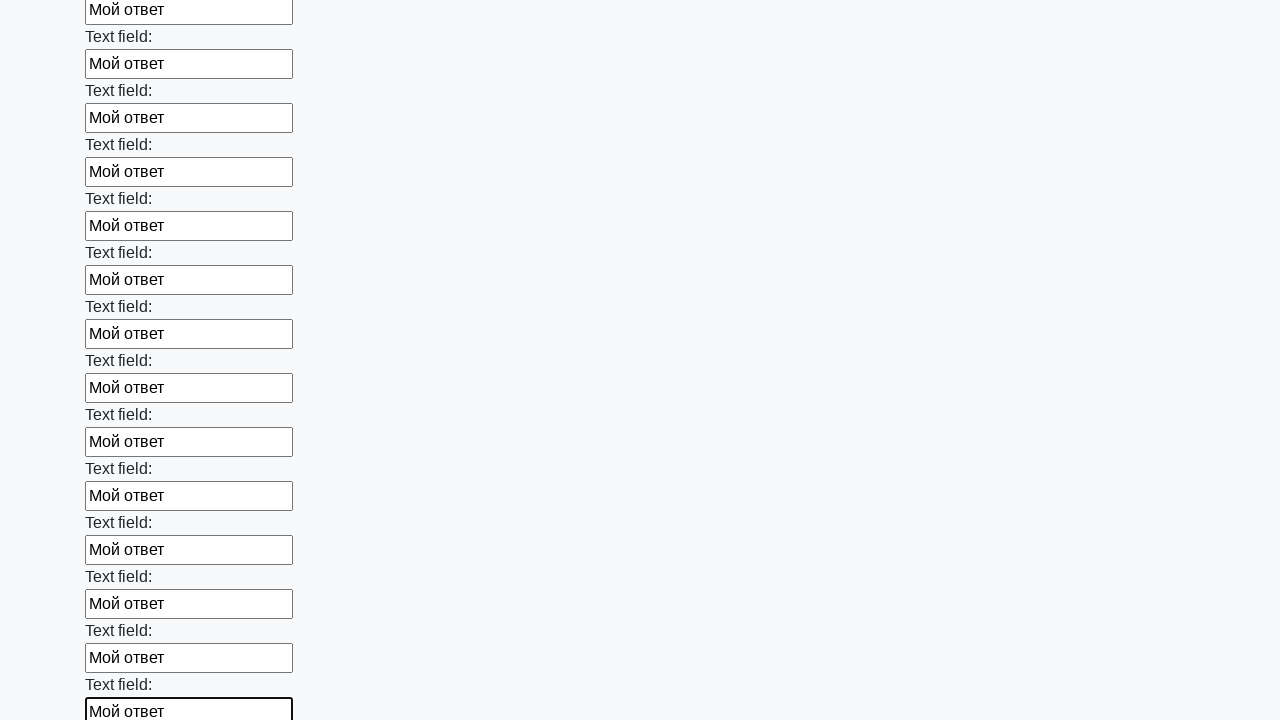

Filled input field with response text on input >> nth=76
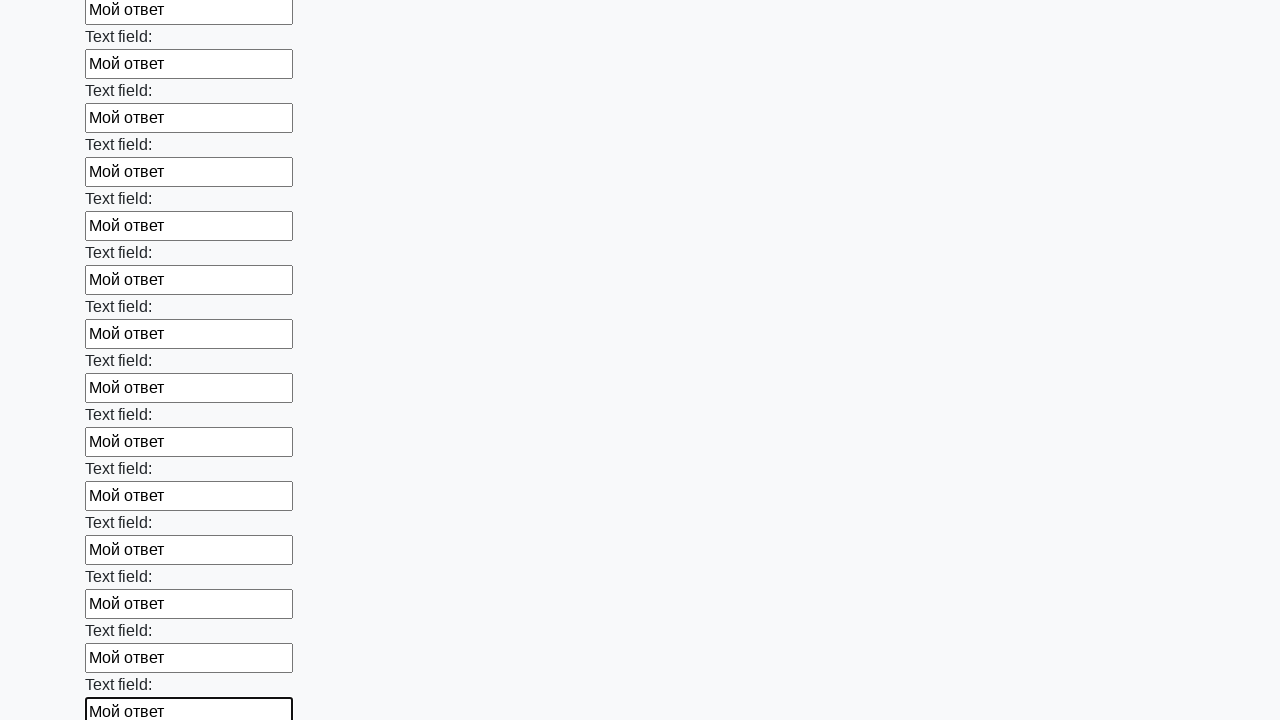

Filled input field with response text on input >> nth=77
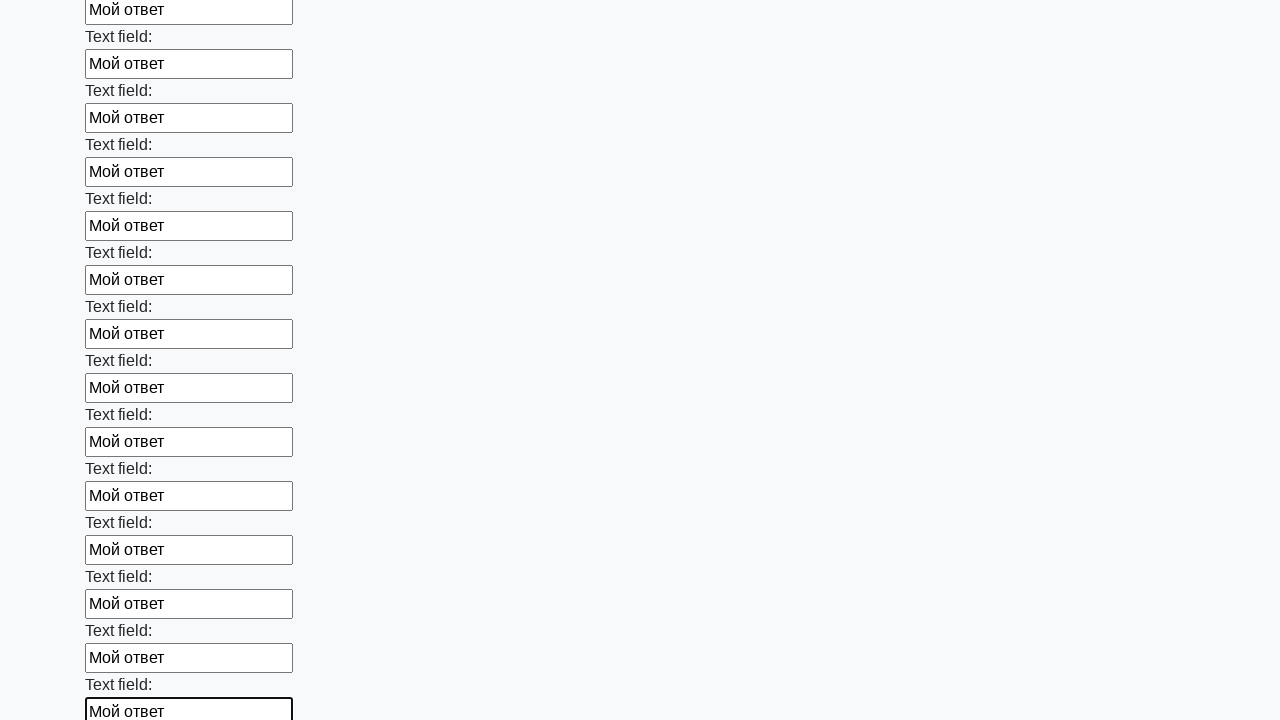

Filled input field with response text on input >> nth=78
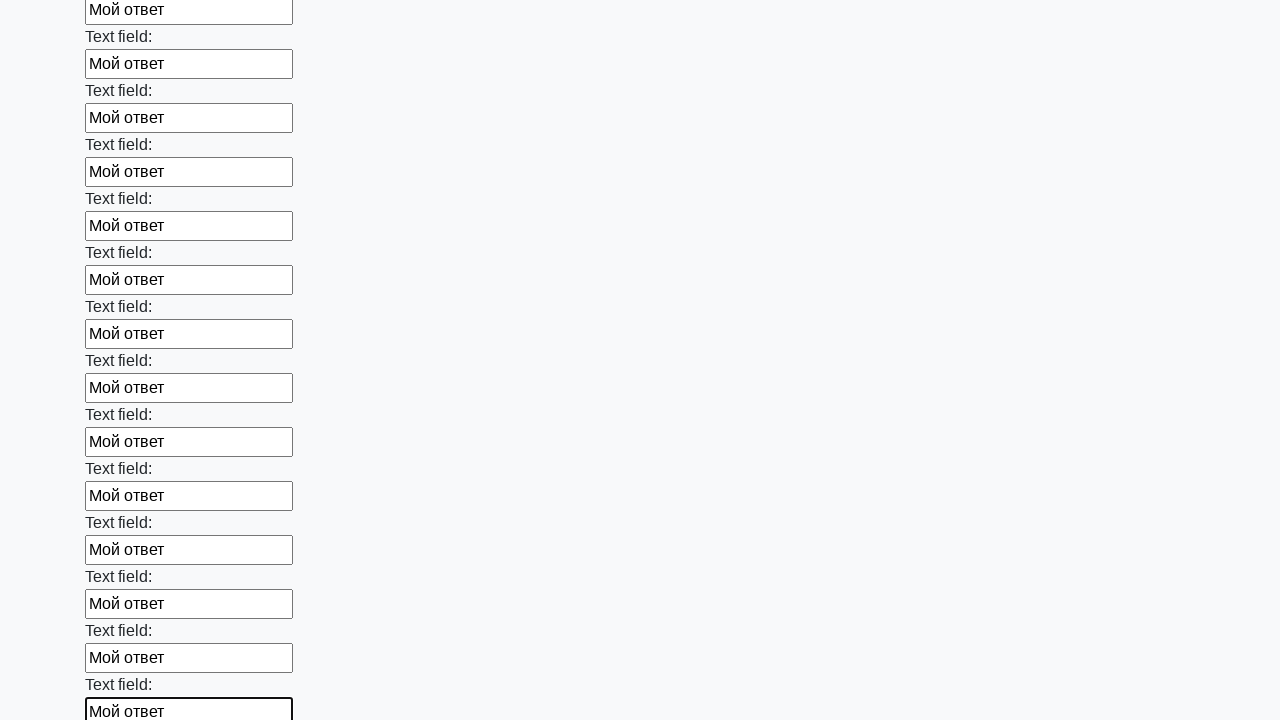

Filled input field with response text on input >> nth=79
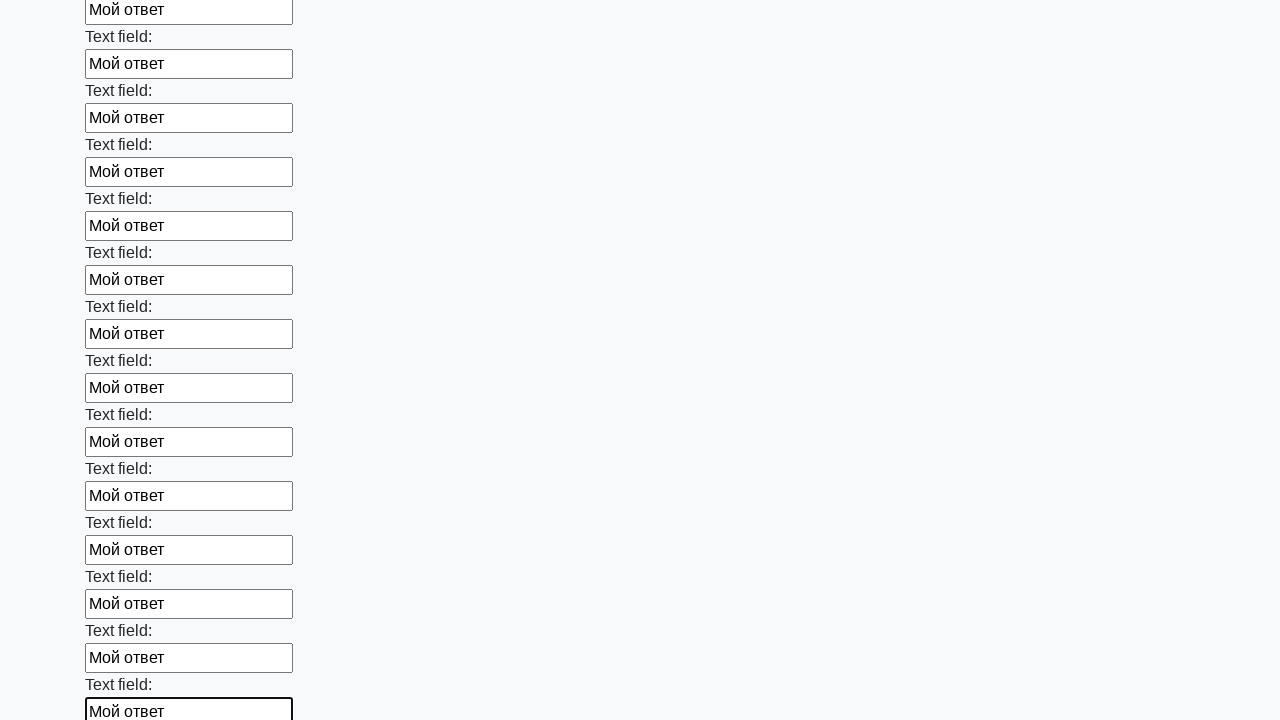

Filled input field with response text on input >> nth=80
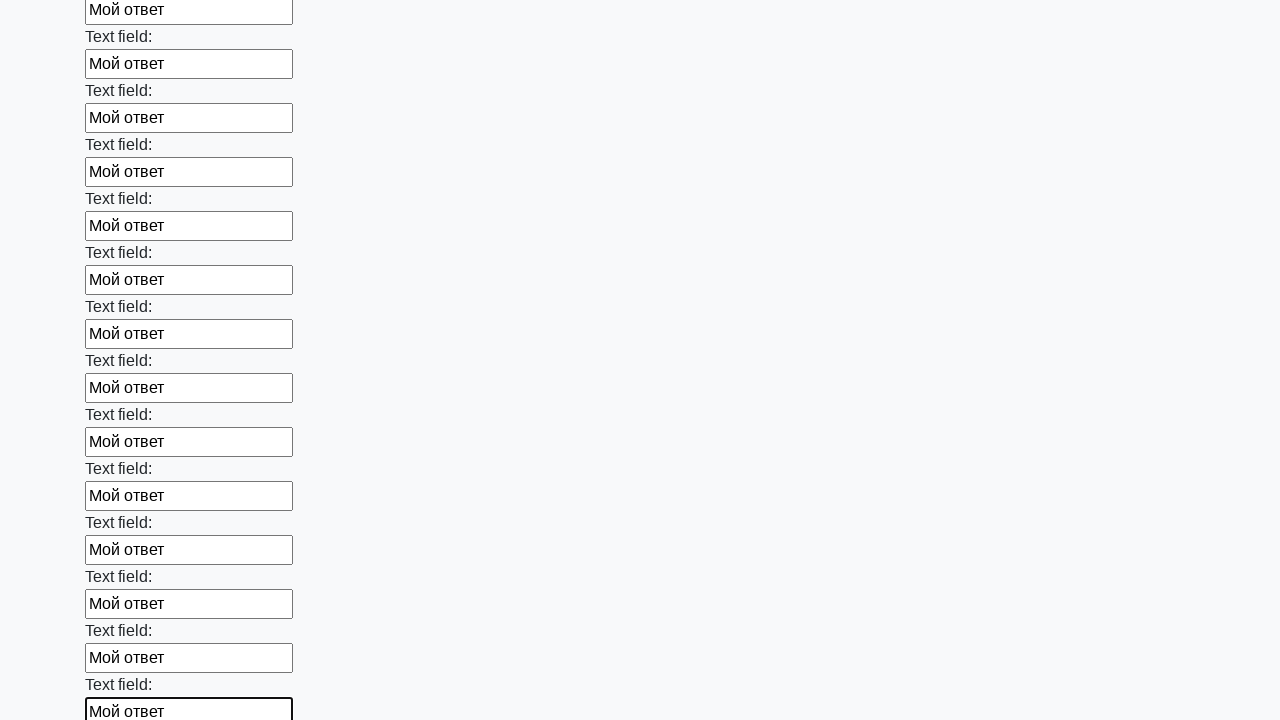

Filled input field with response text on input >> nth=81
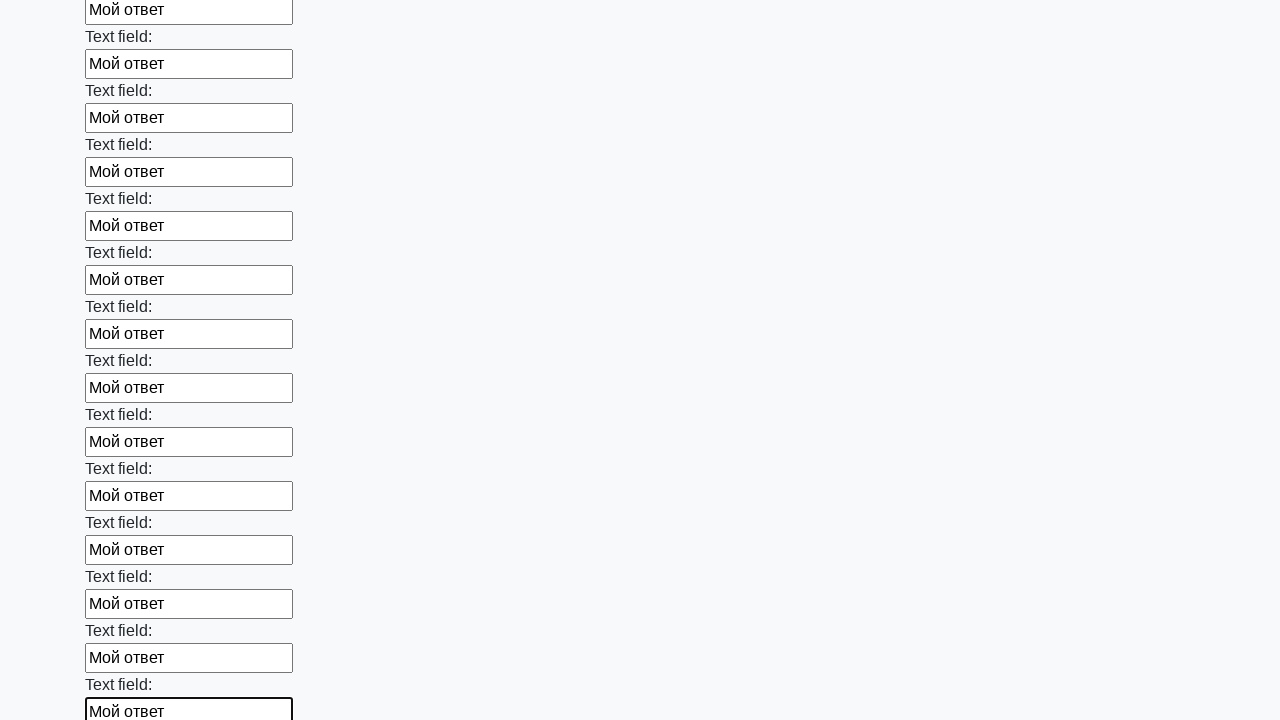

Filled input field with response text on input >> nth=82
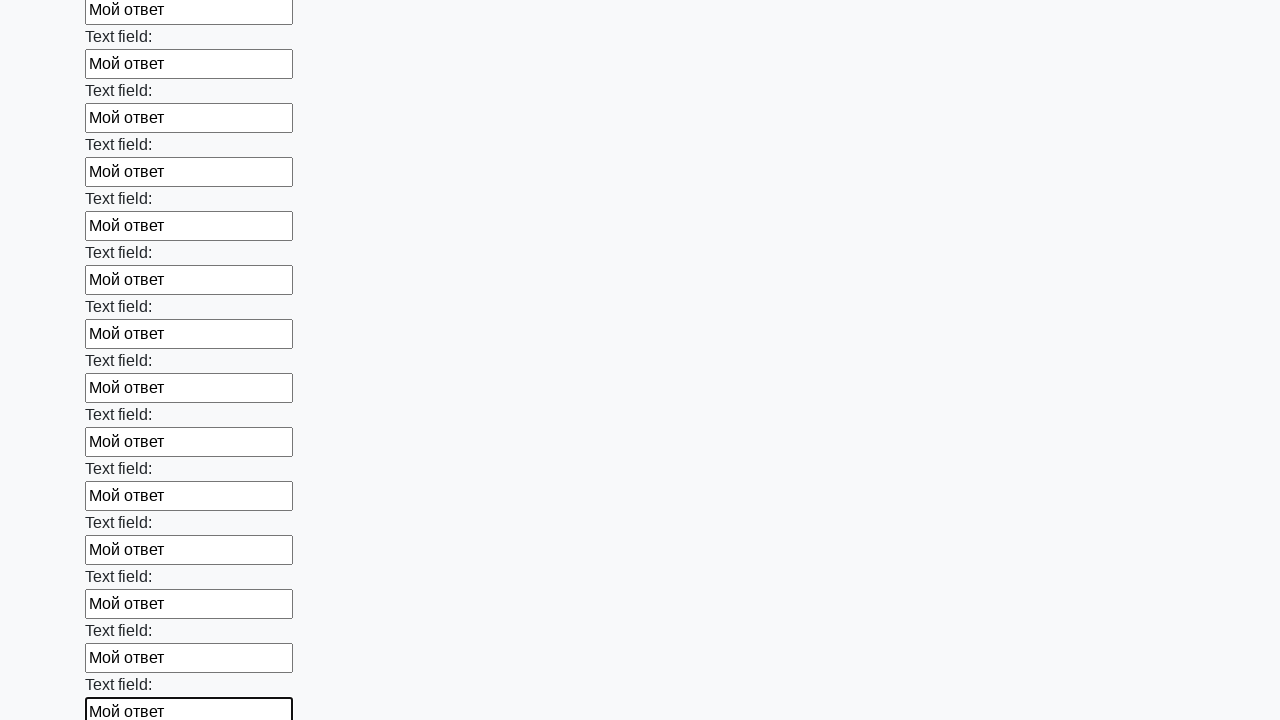

Filled input field with response text on input >> nth=83
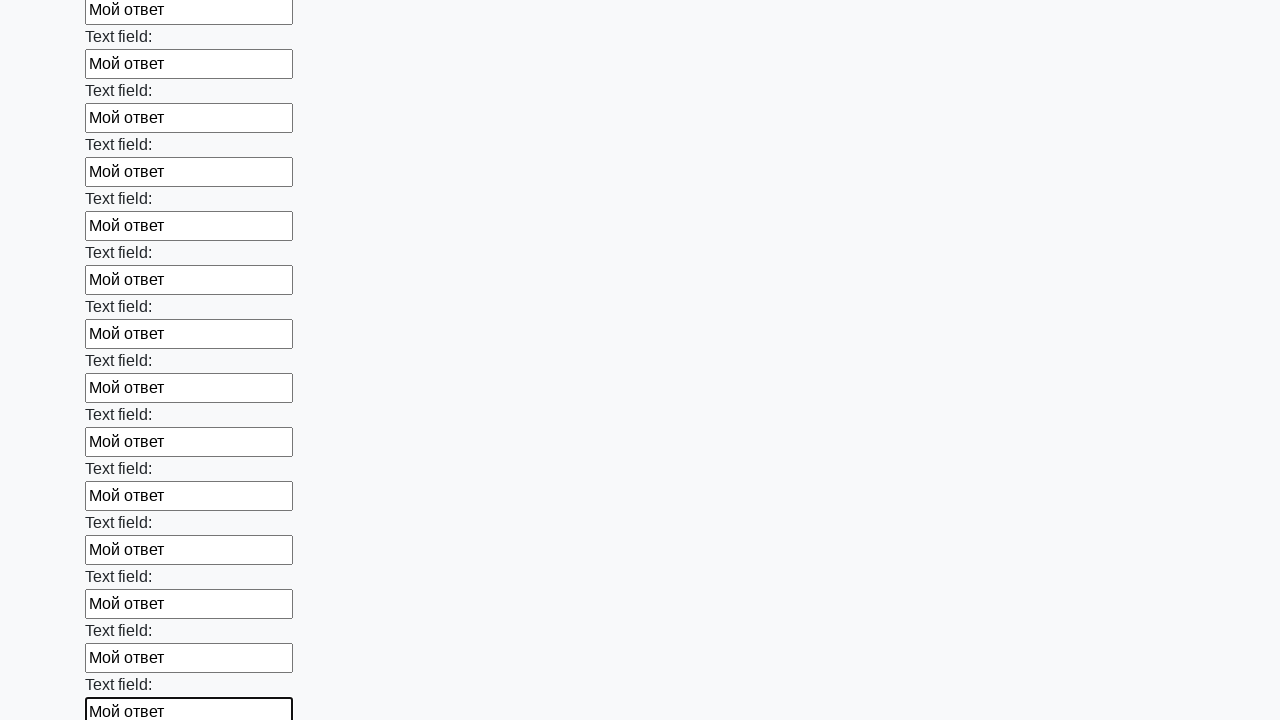

Filled input field with response text on input >> nth=84
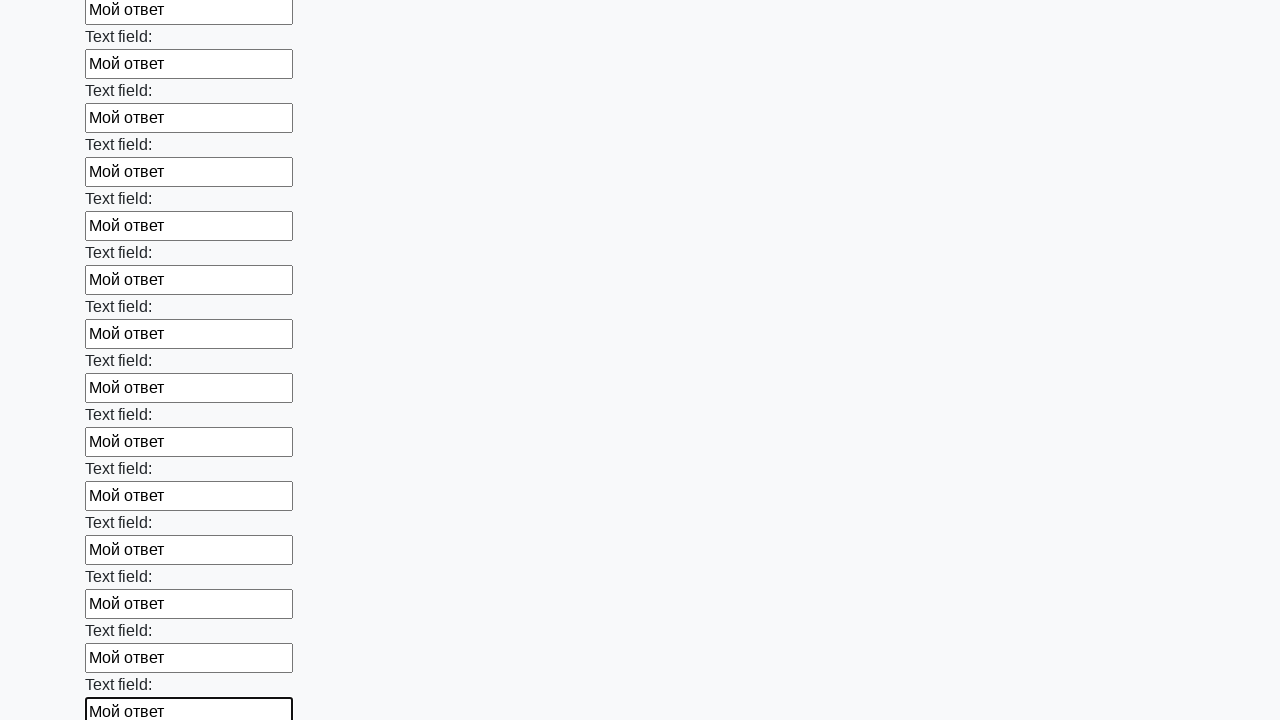

Filled input field with response text on input >> nth=85
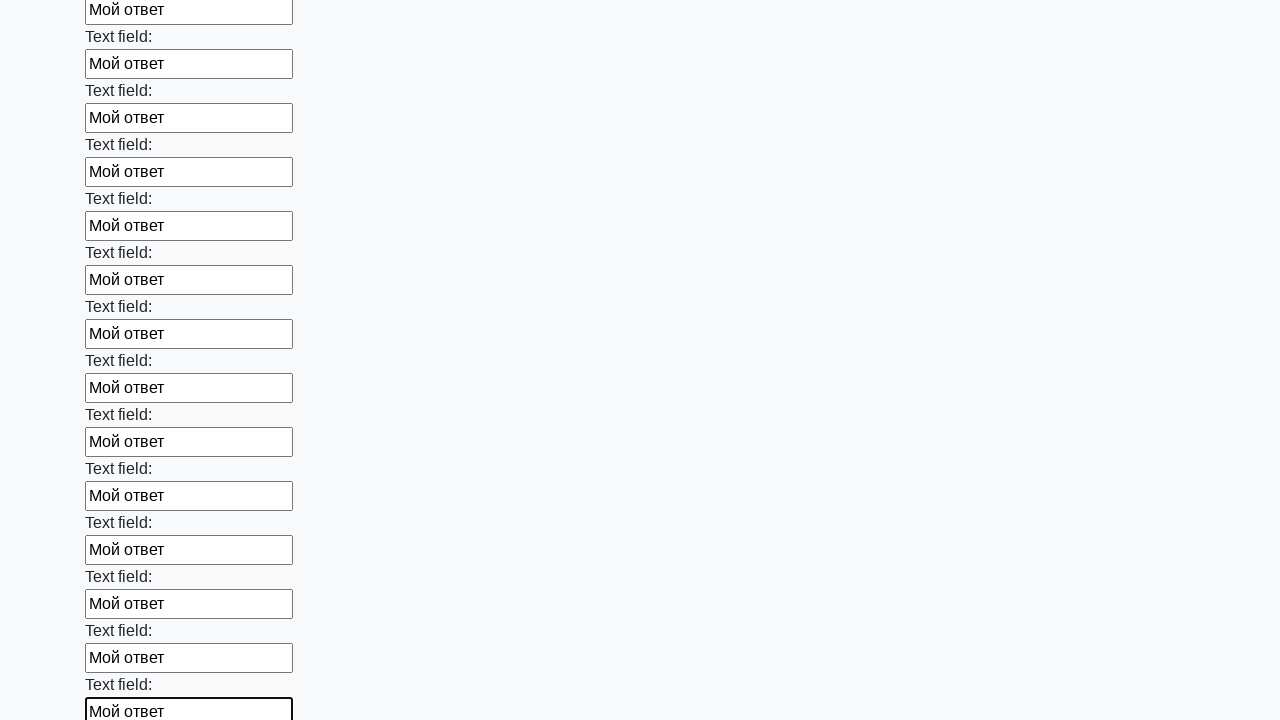

Filled input field with response text on input >> nth=86
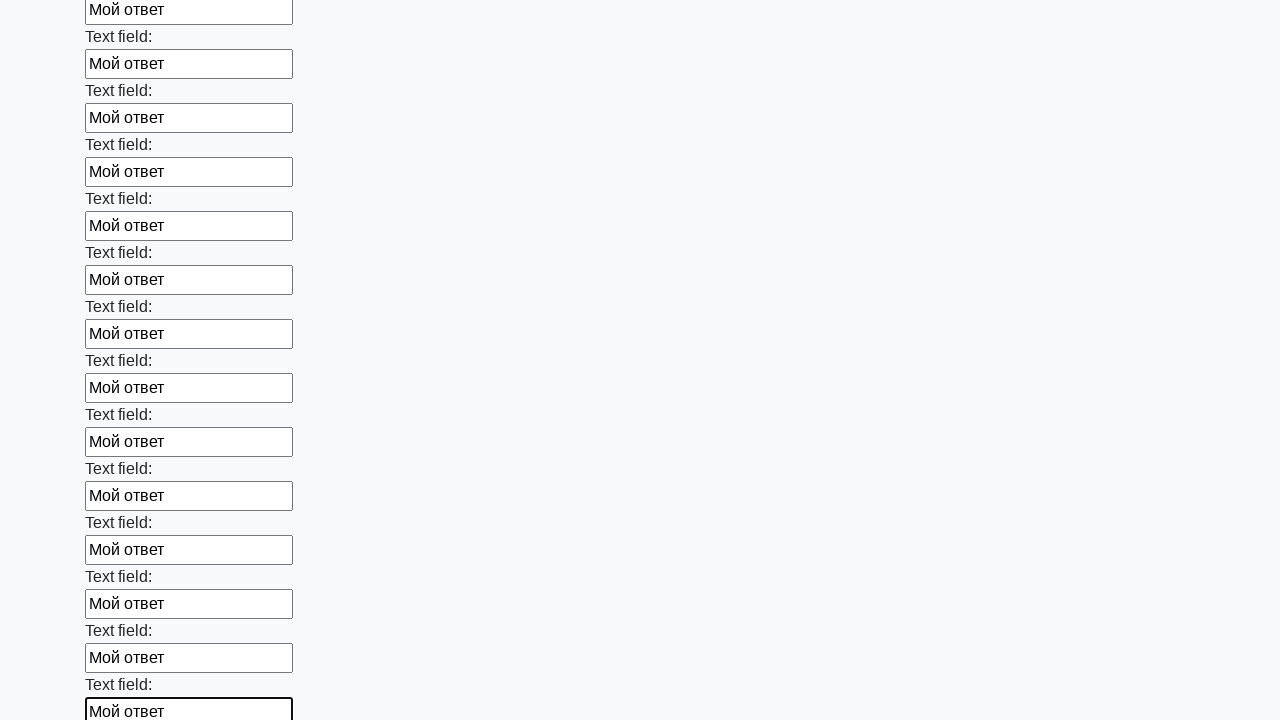

Filled input field with response text on input >> nth=87
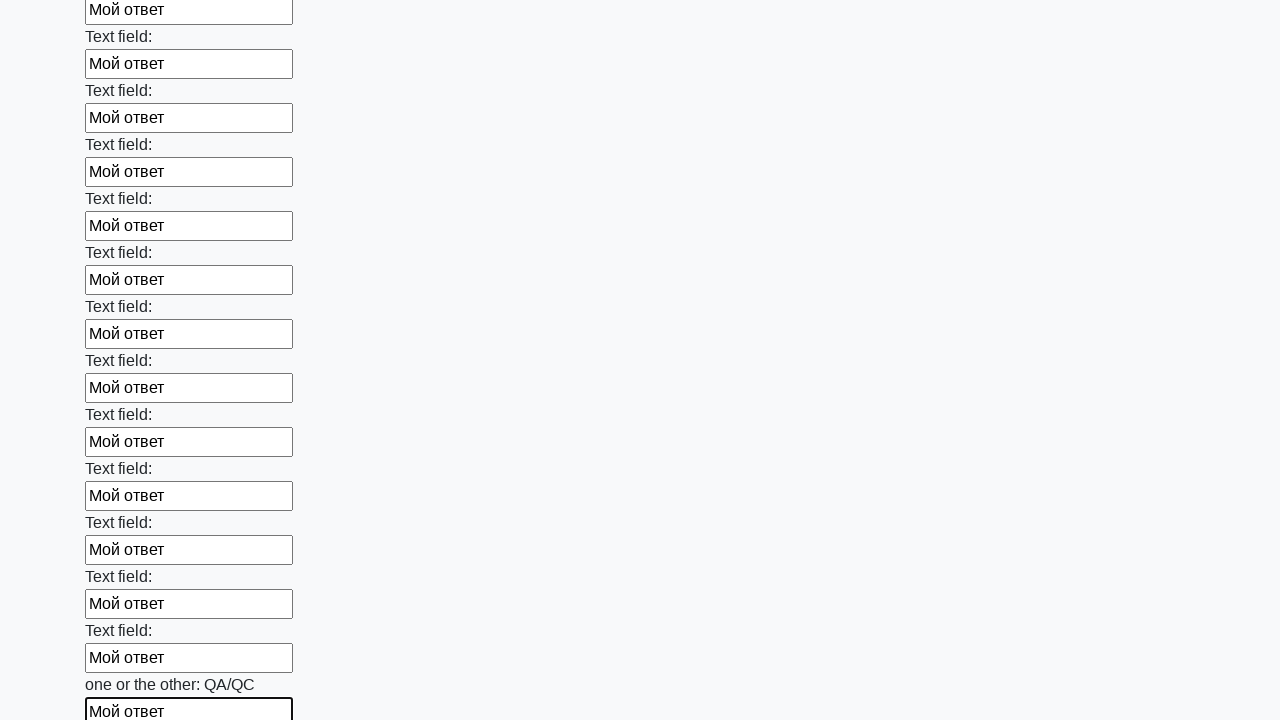

Filled input field with response text on input >> nth=88
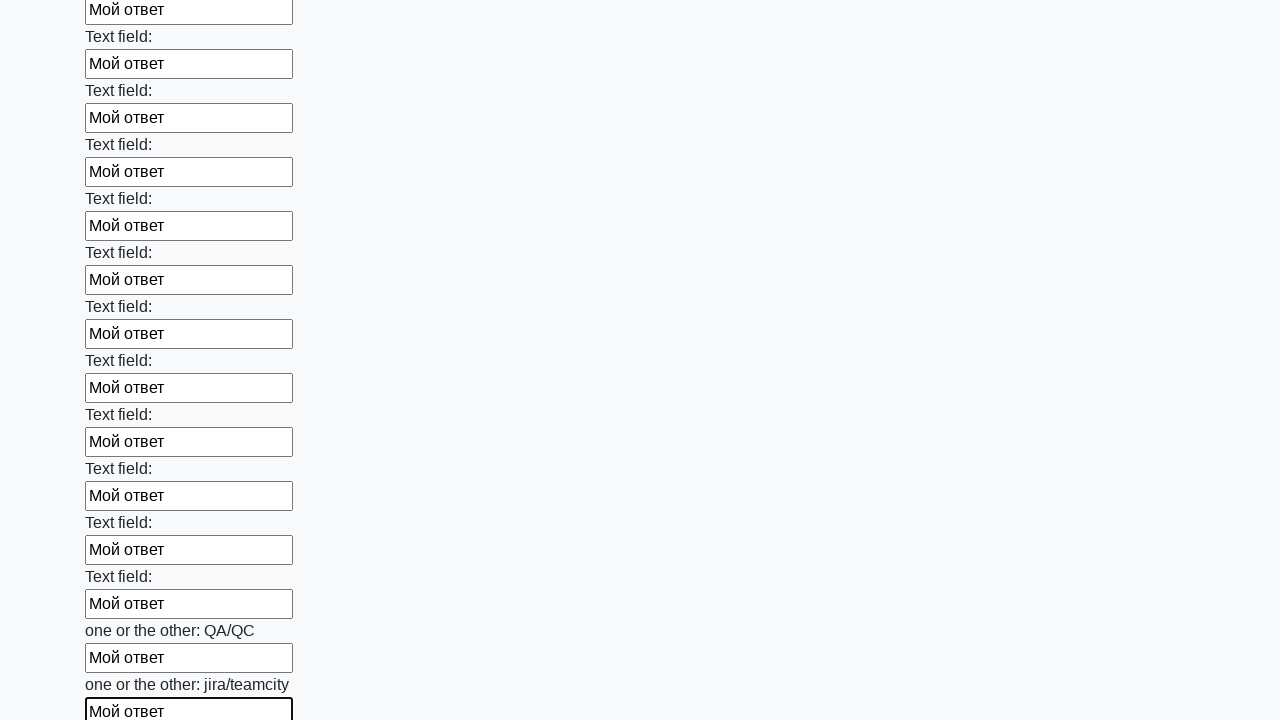

Filled input field with response text on input >> nth=89
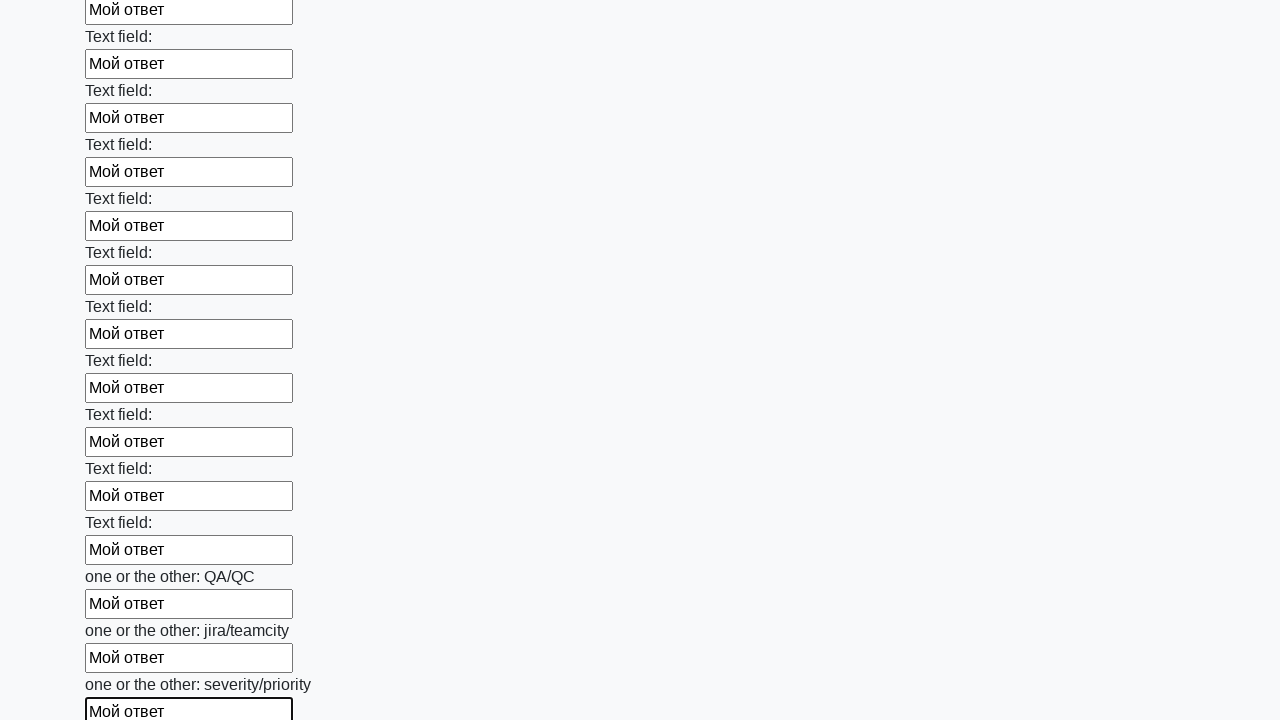

Filled input field with response text on input >> nth=90
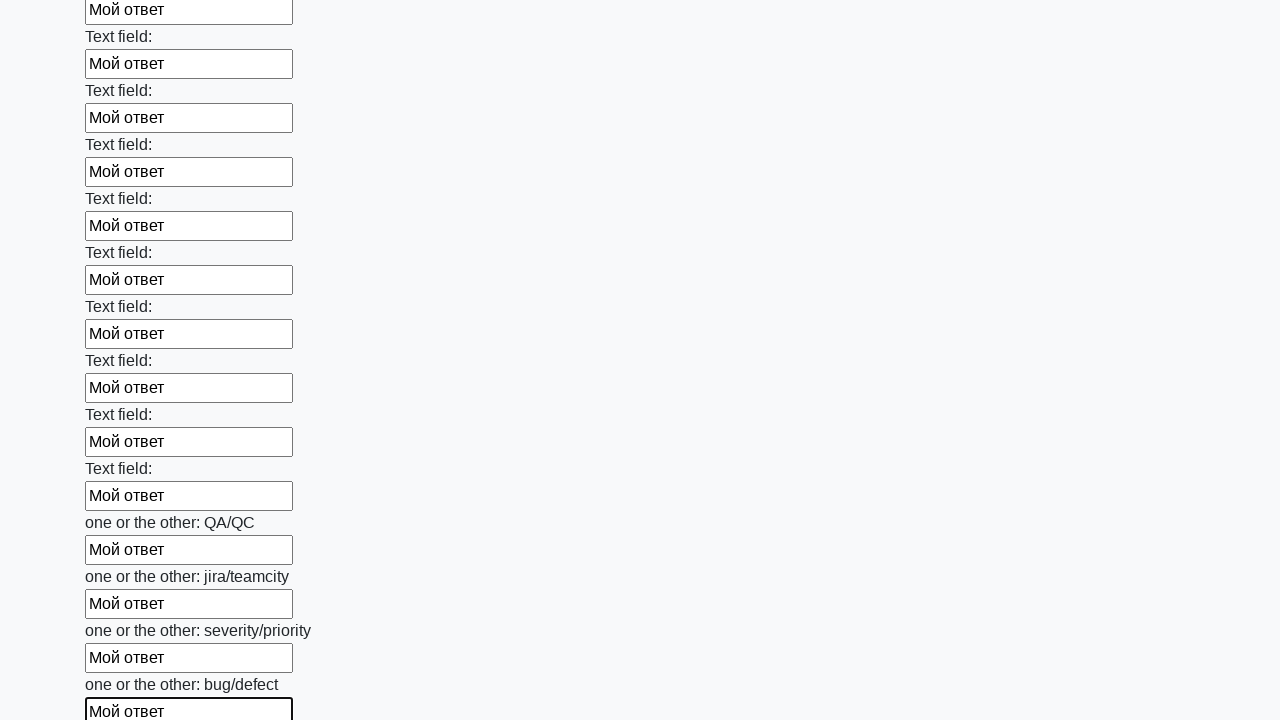

Filled input field with response text on input >> nth=91
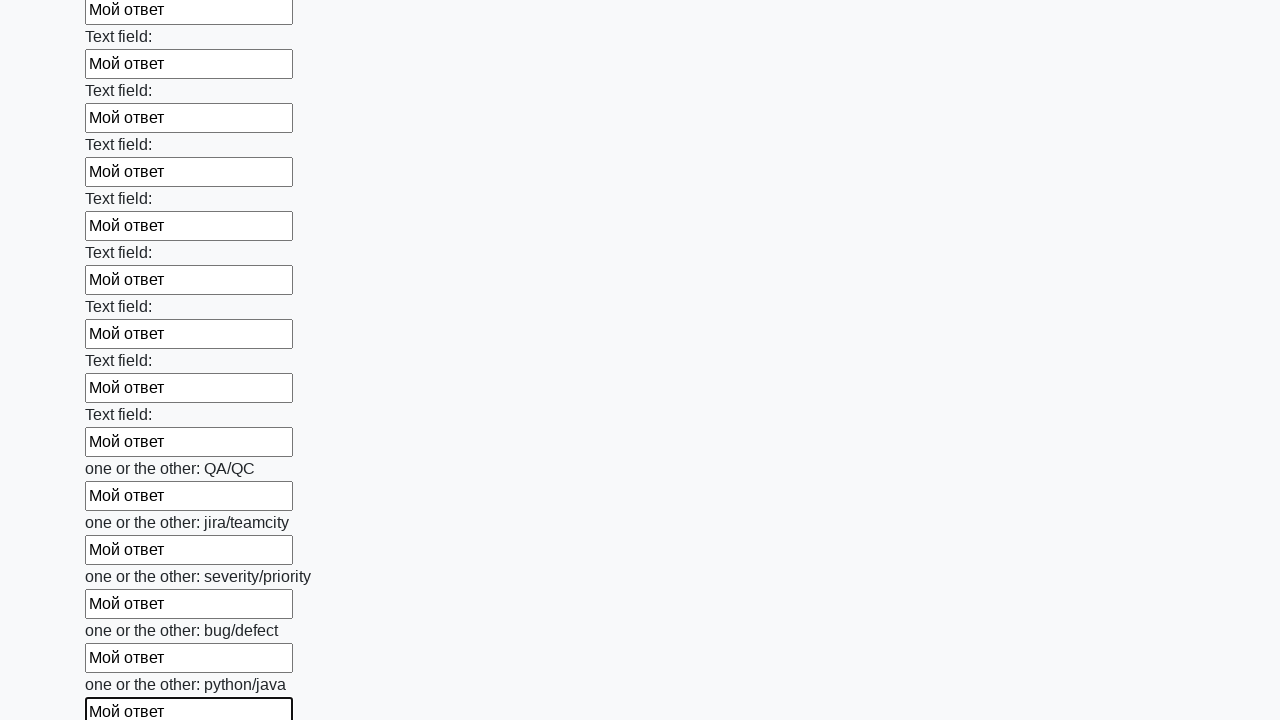

Filled input field with response text on input >> nth=92
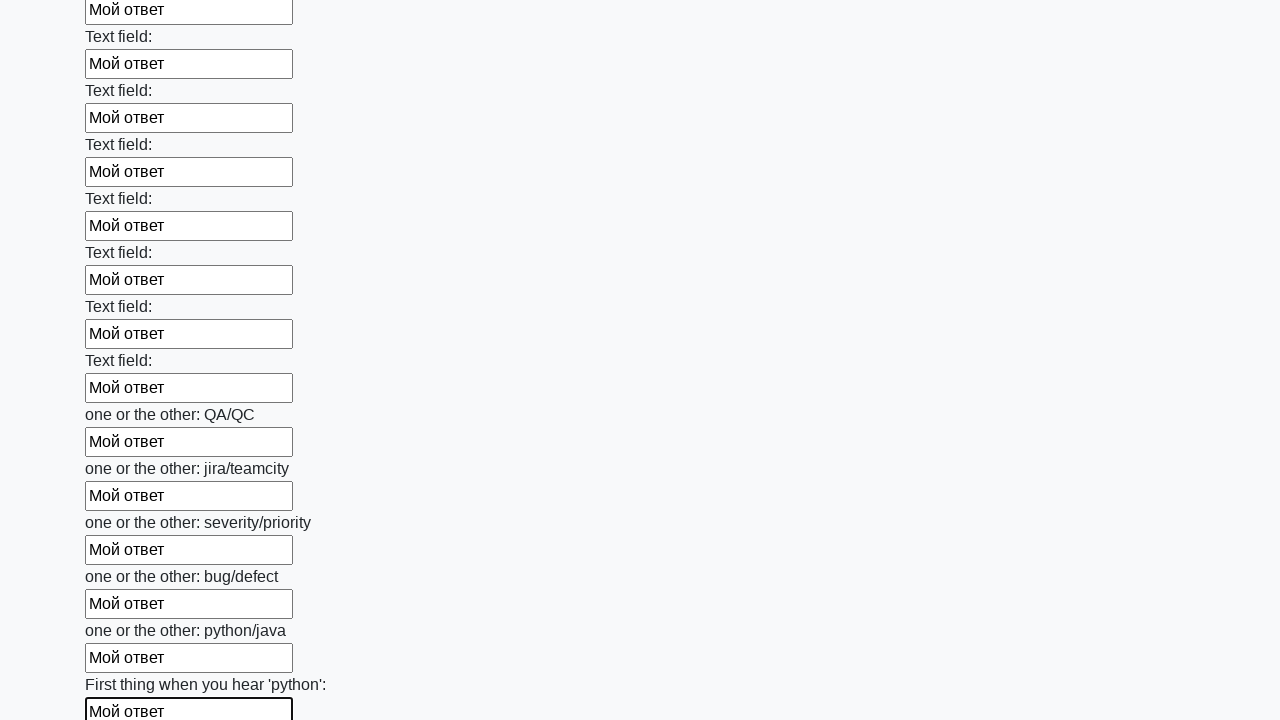

Filled input field with response text on input >> nth=93
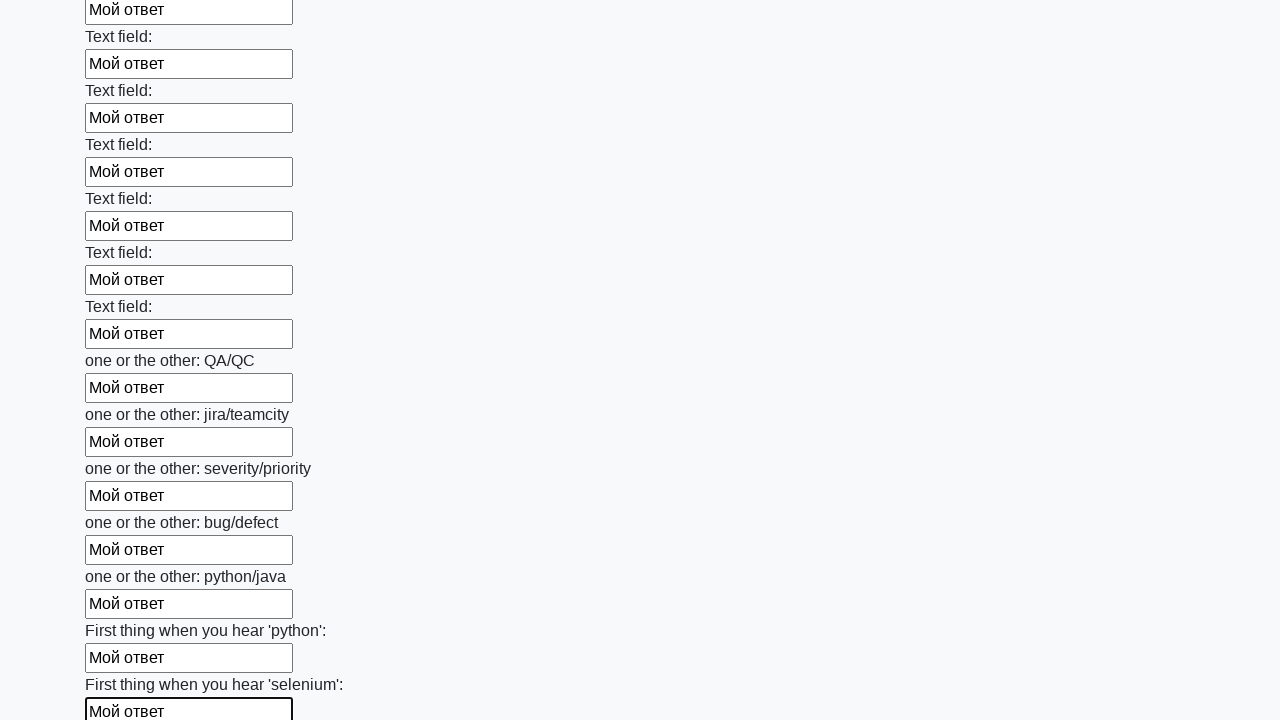

Filled input field with response text on input >> nth=94
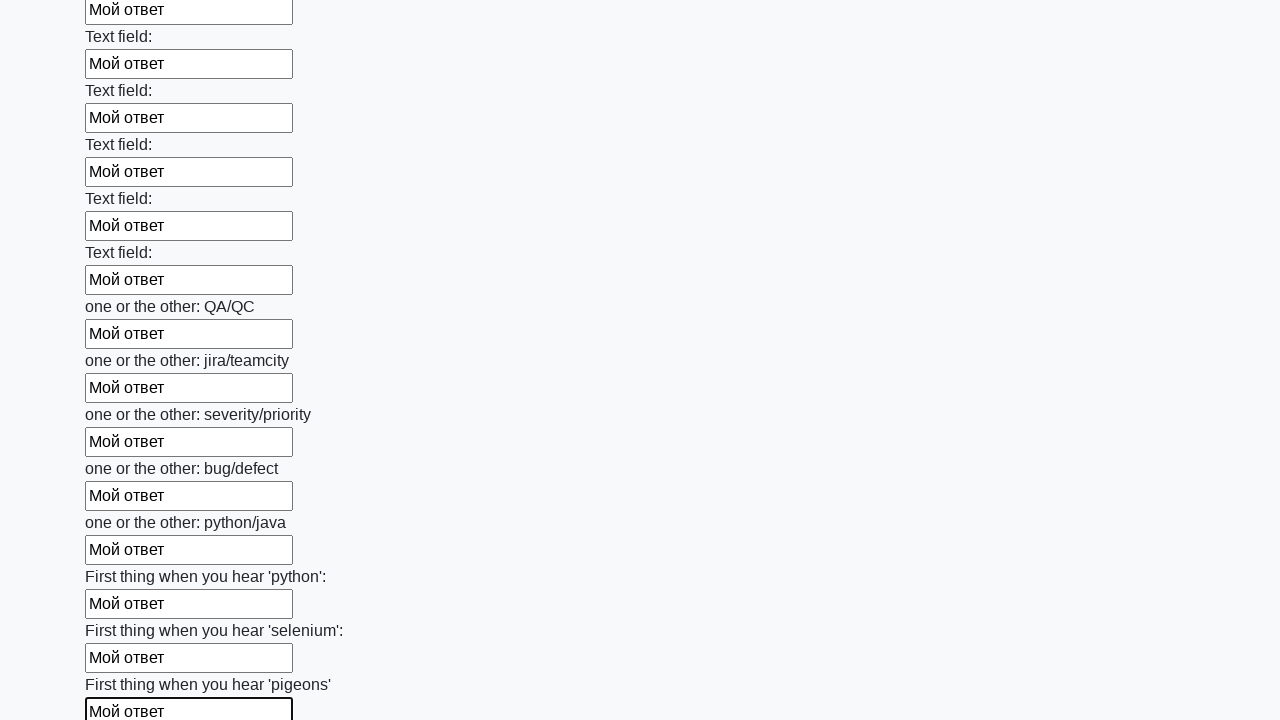

Filled input field with response text on input >> nth=95
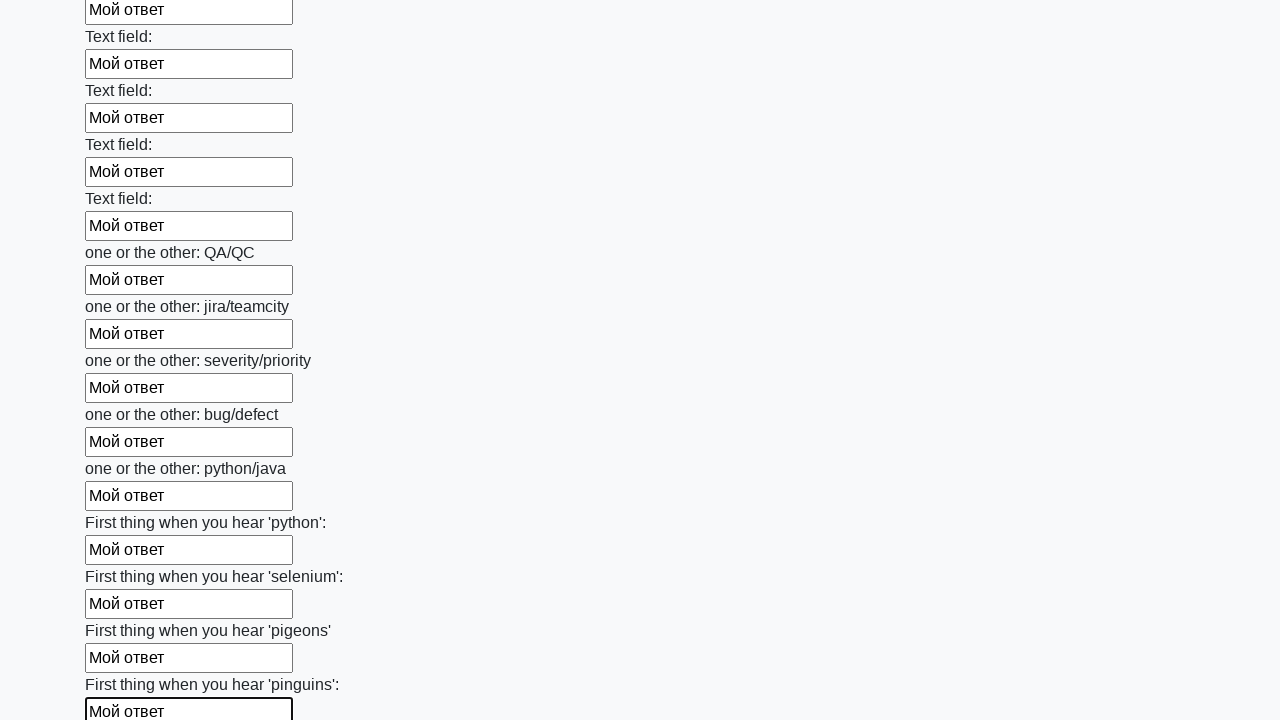

Filled input field with response text on input >> nth=96
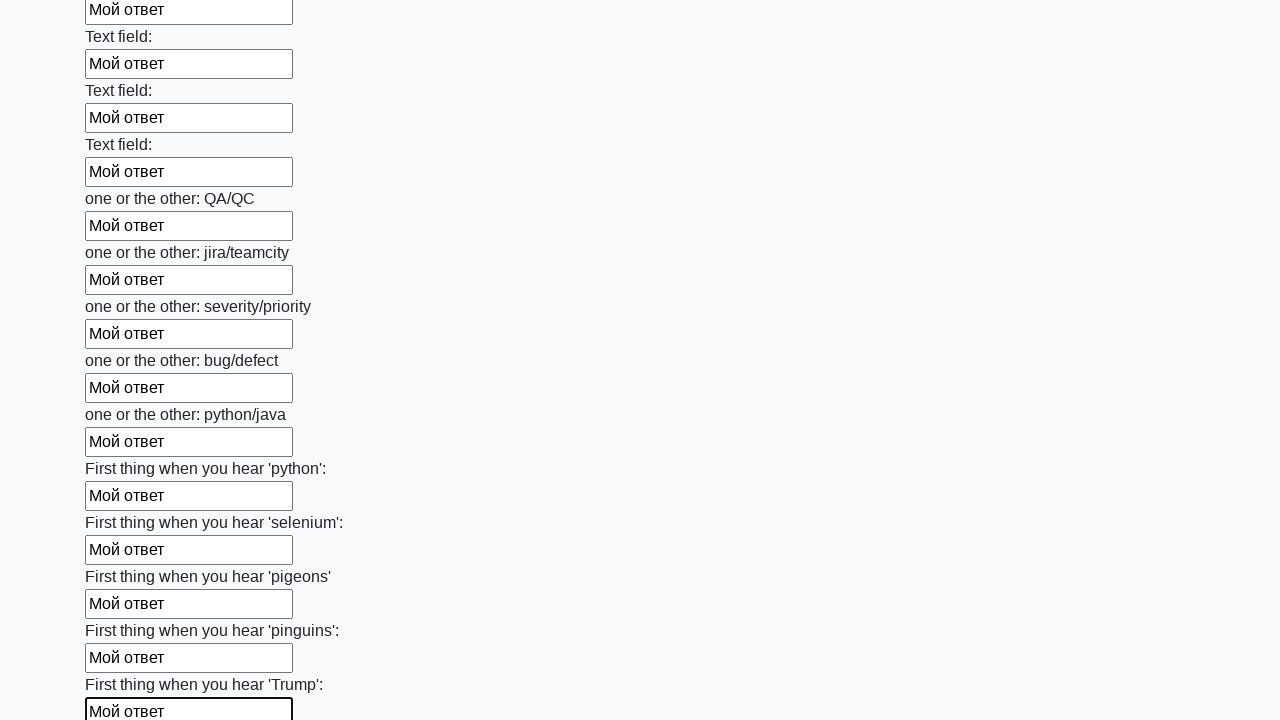

Filled input field with response text on input >> nth=97
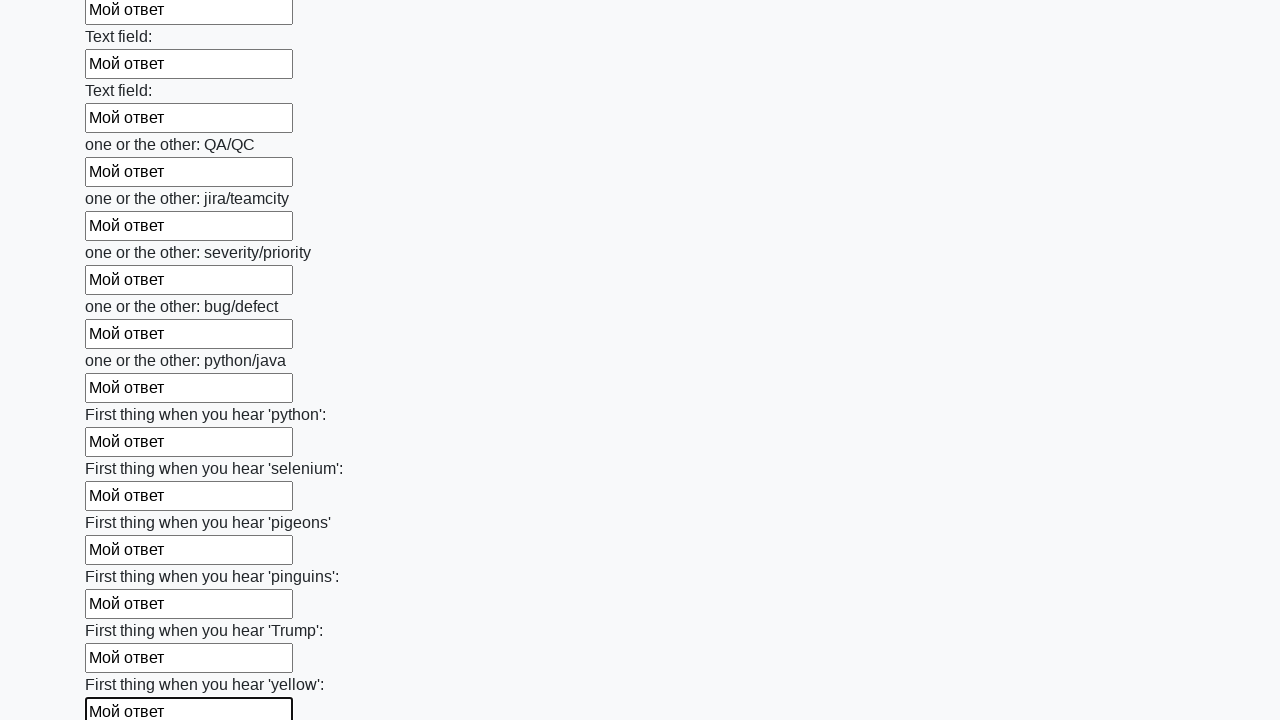

Filled input field with response text on input >> nth=98
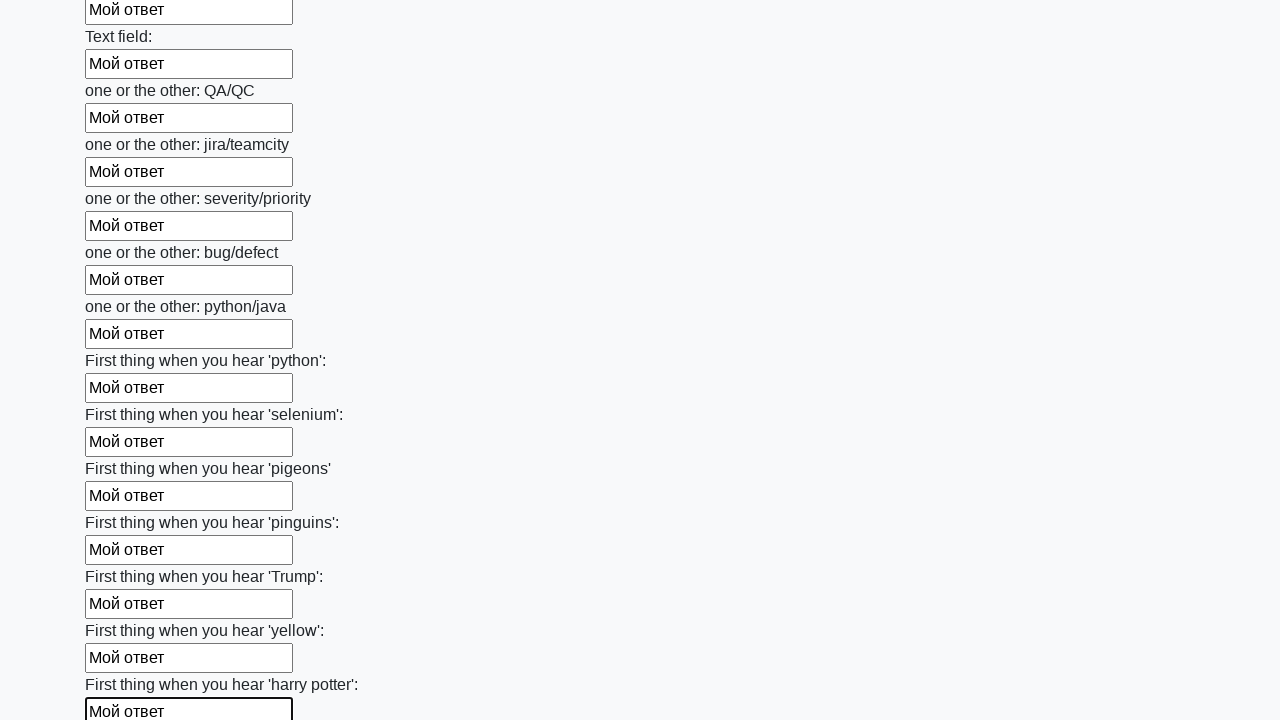

Filled input field with response text on input >> nth=99
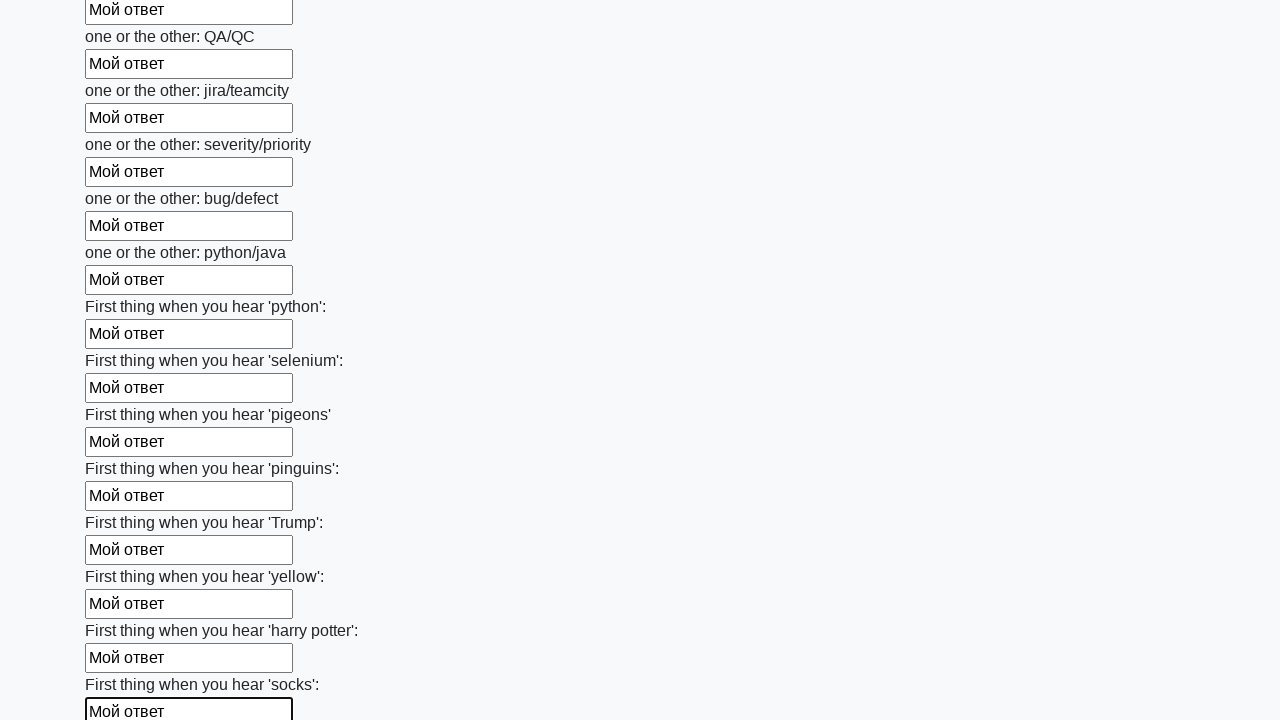

Clicked the submit button to submit the form at (123, 611) on button.btn
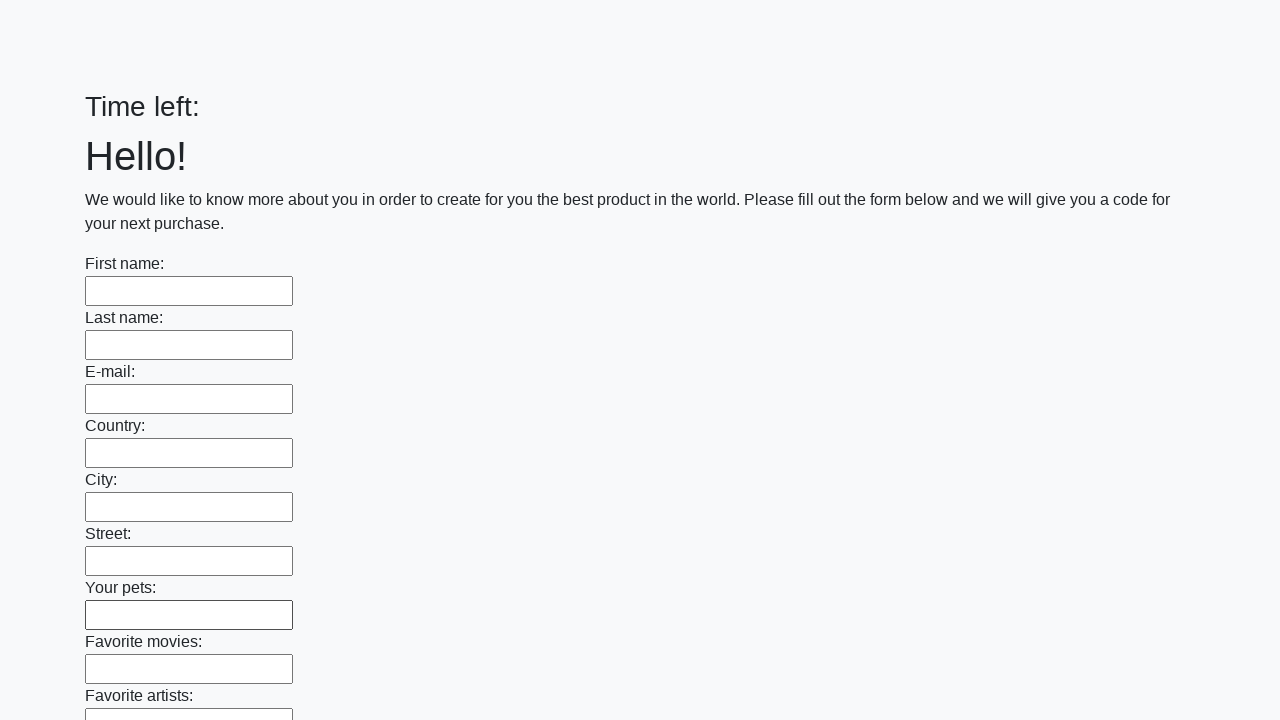

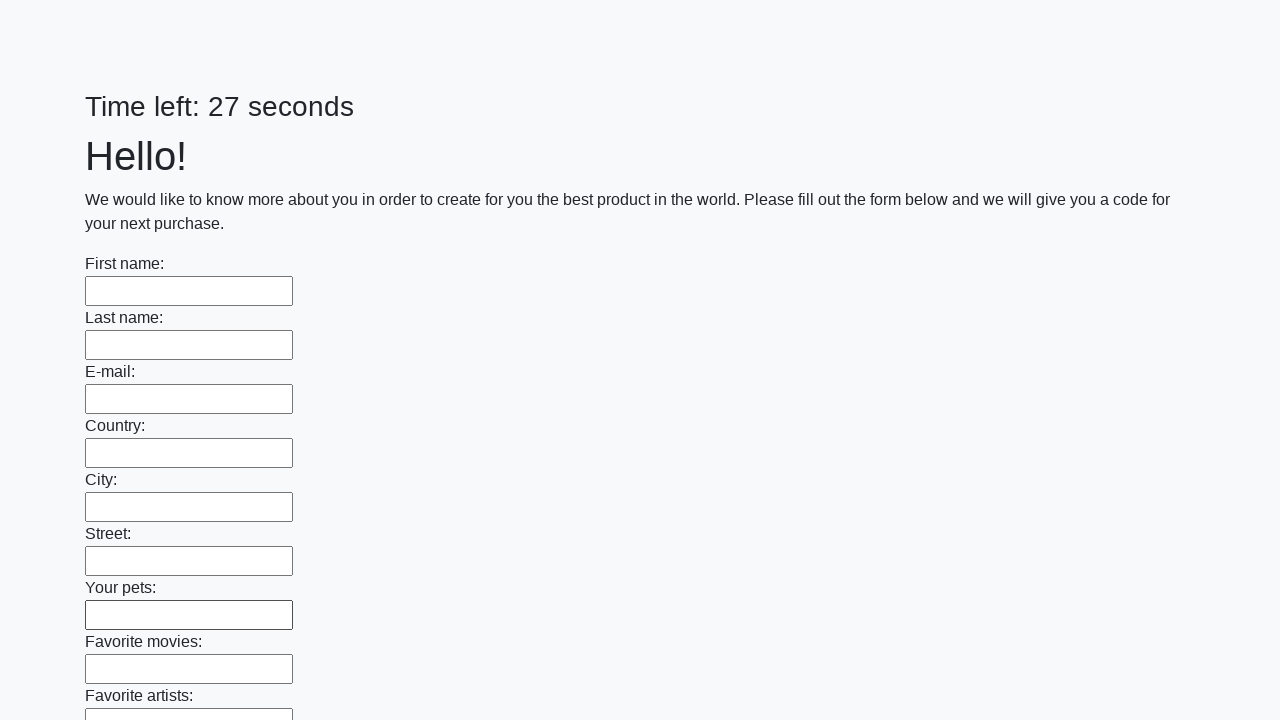